Tests dynamic element creation and deletion by clicking "Add Element" button 100 times, then deleting 40 elements and validating the count

Starting URL: http://the-internet.herokuapp.com/add_remove_elements/

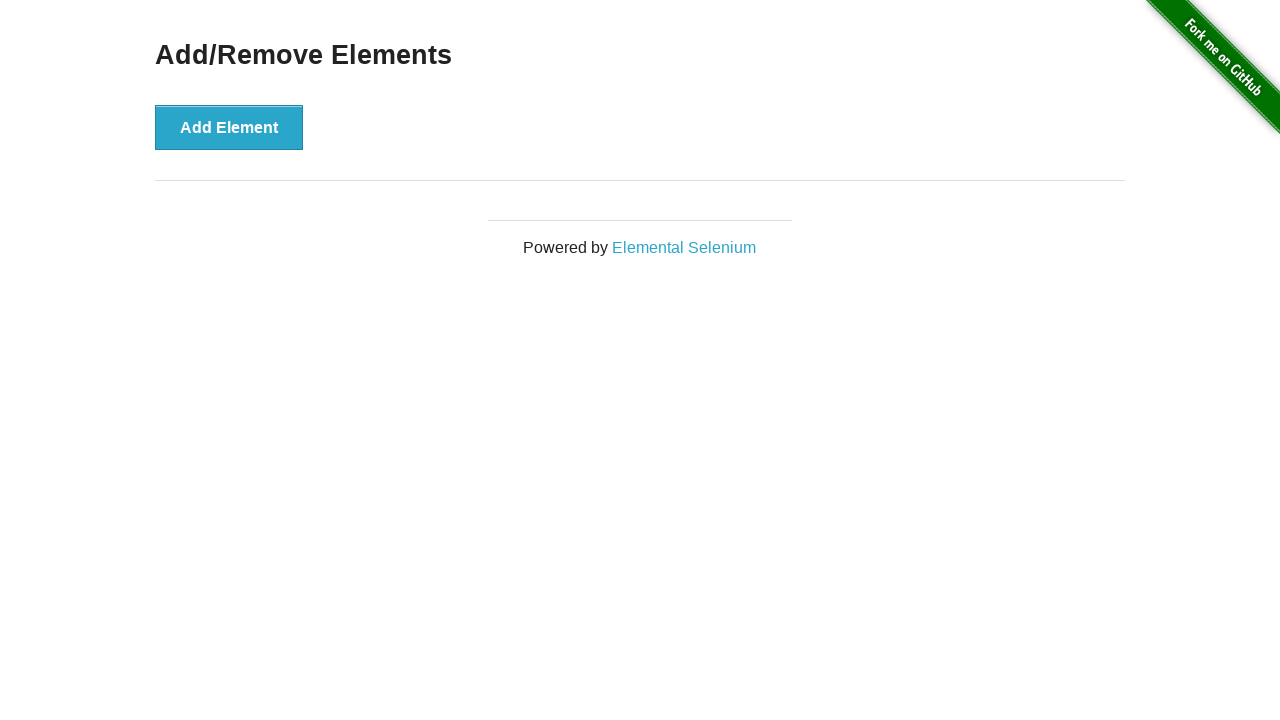

Navigated to Add/Remove Elements page
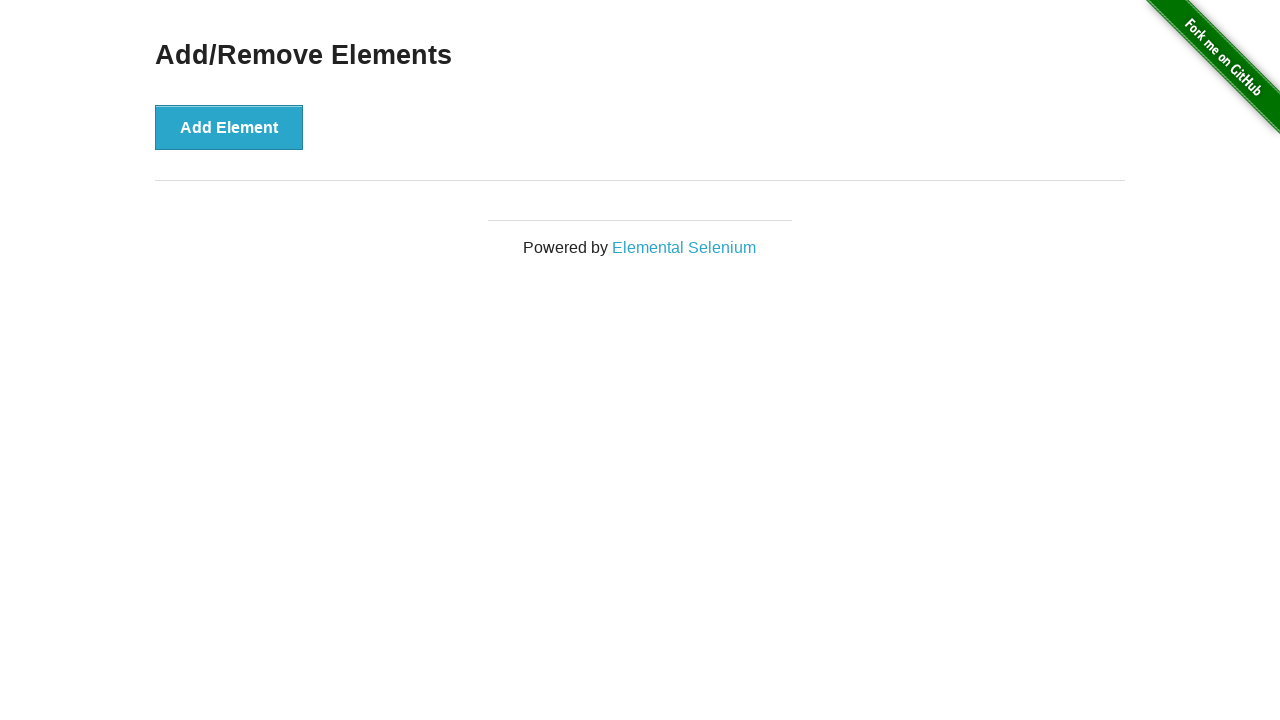

Clicked 'Add Element' button (iteration 1/100) at (229, 127) on button[onclick='addElement()']
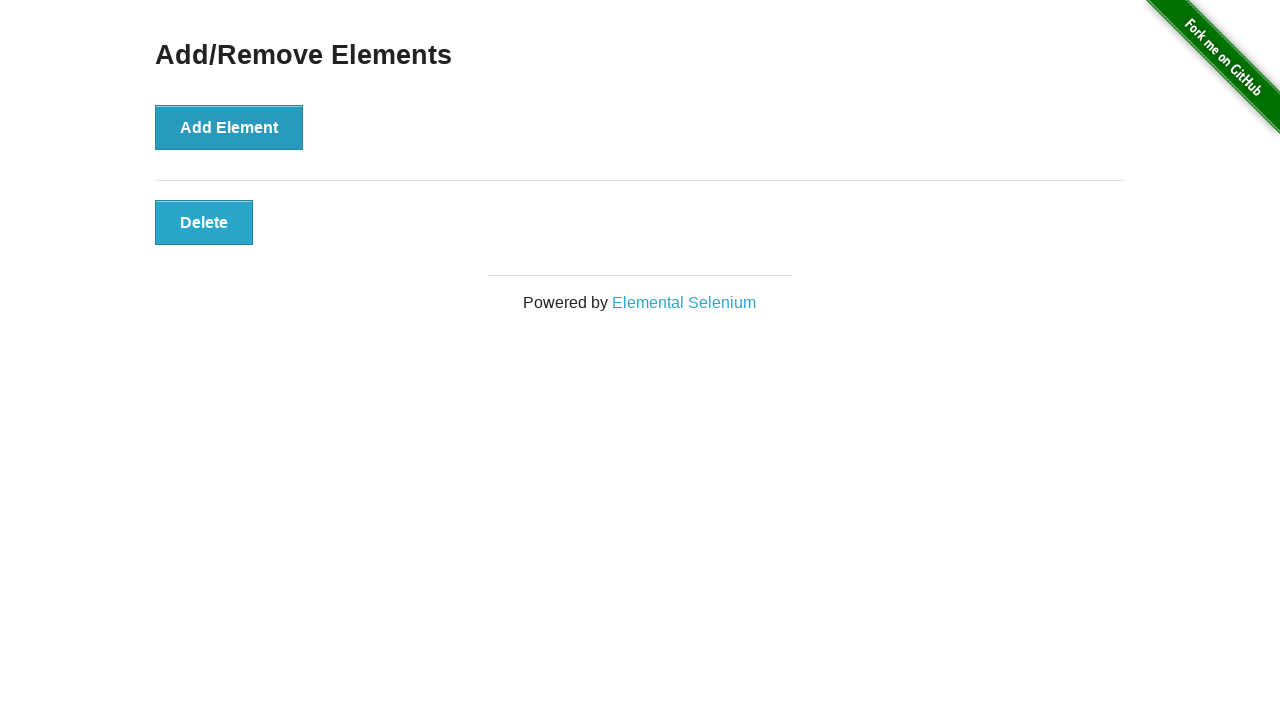

Clicked 'Add Element' button (iteration 2/100) at (229, 127) on button[onclick='addElement()']
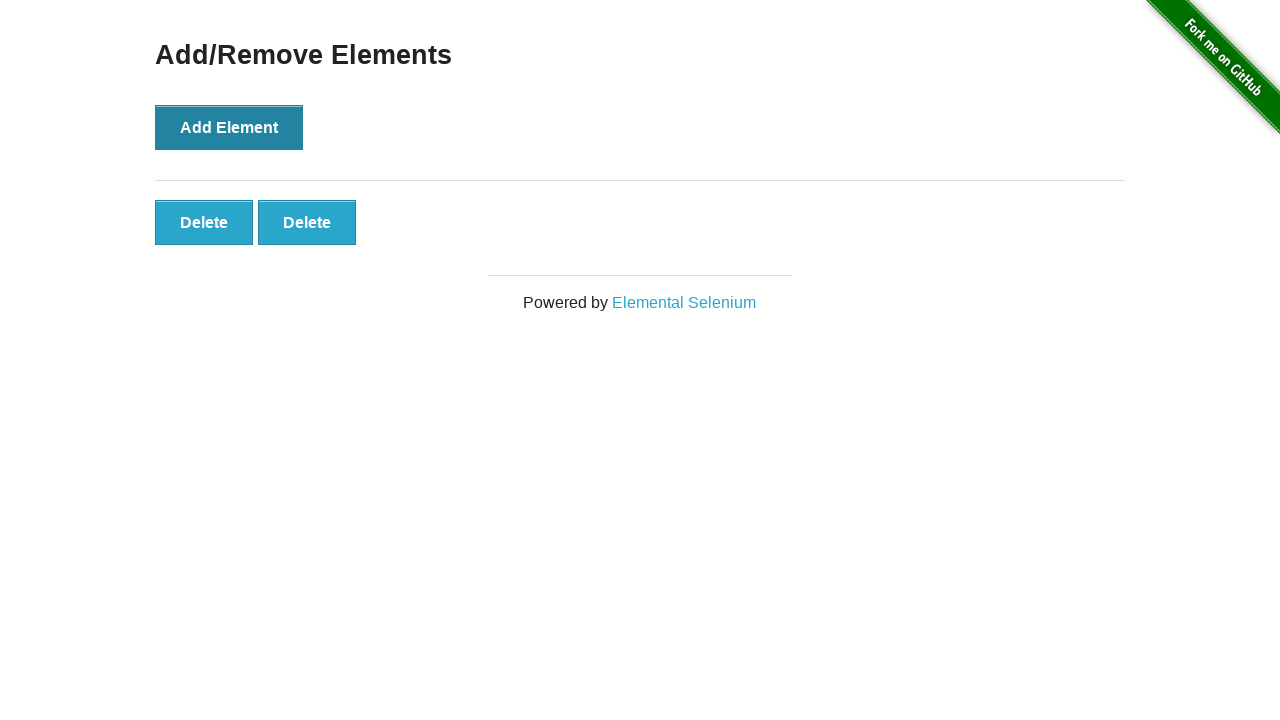

Clicked 'Add Element' button (iteration 3/100) at (229, 127) on button[onclick='addElement()']
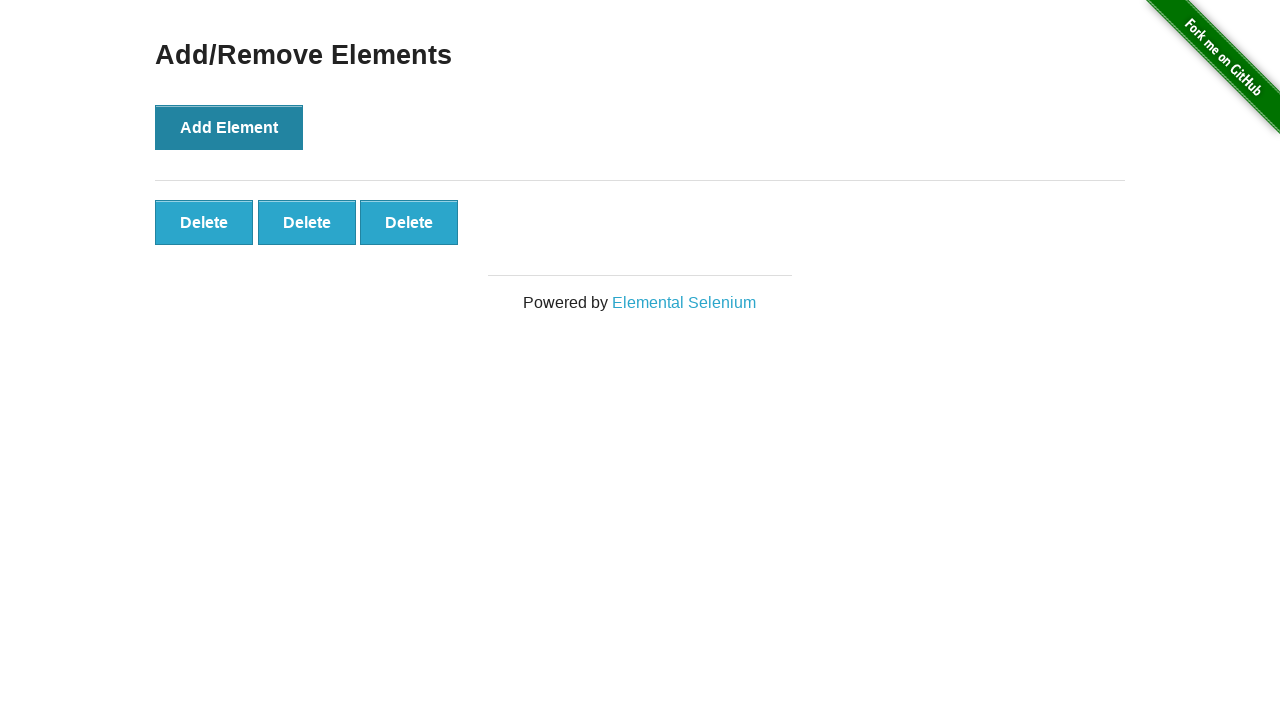

Clicked 'Add Element' button (iteration 4/100) at (229, 127) on button[onclick='addElement()']
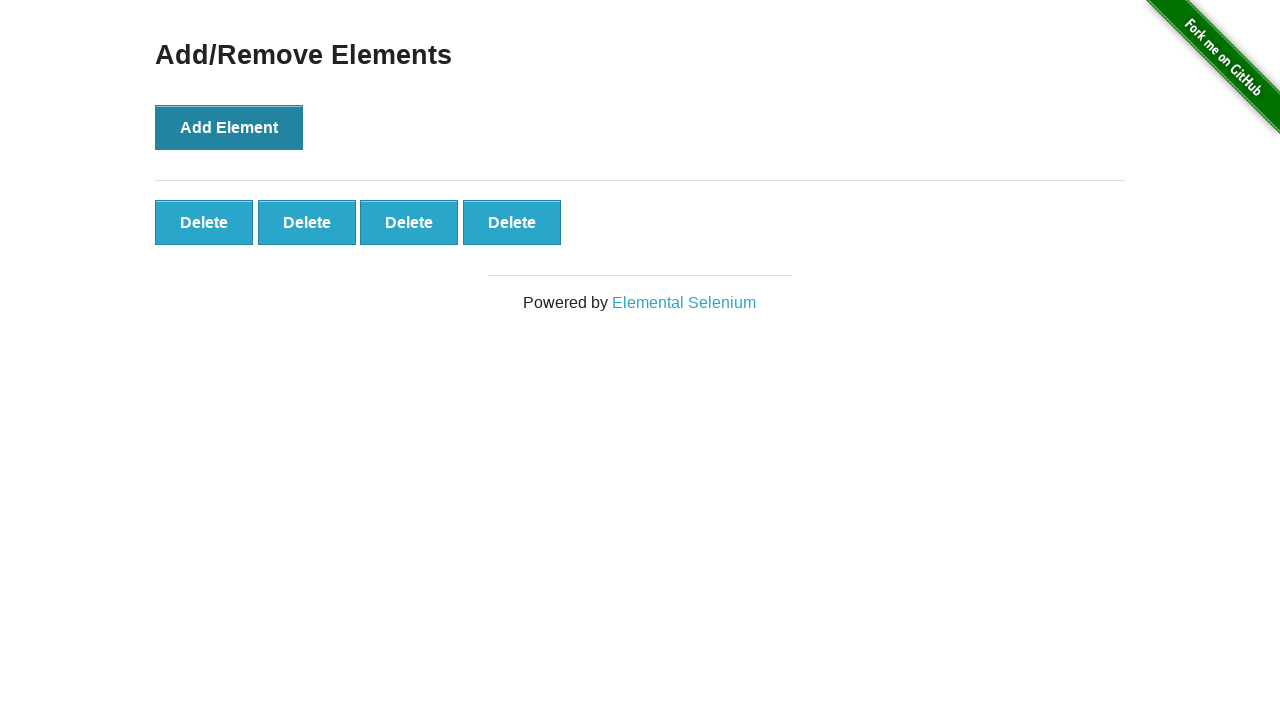

Clicked 'Add Element' button (iteration 5/100) at (229, 127) on button[onclick='addElement()']
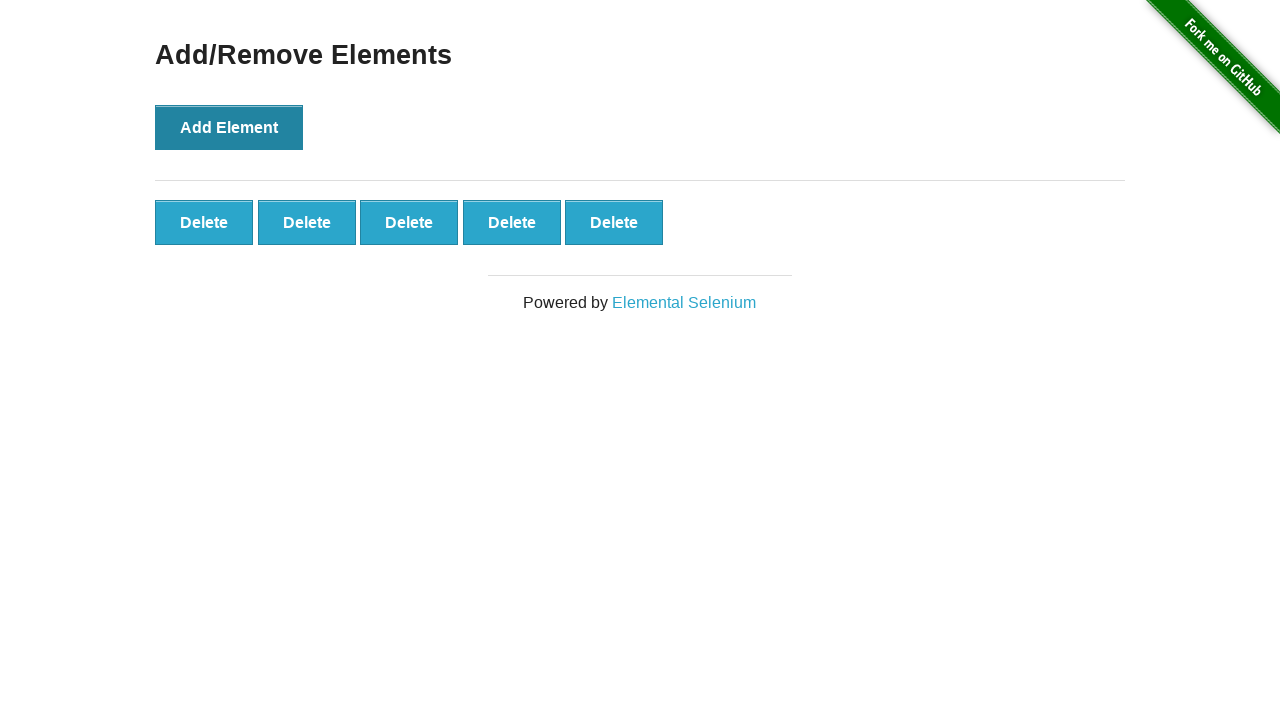

Clicked 'Add Element' button (iteration 6/100) at (229, 127) on button[onclick='addElement()']
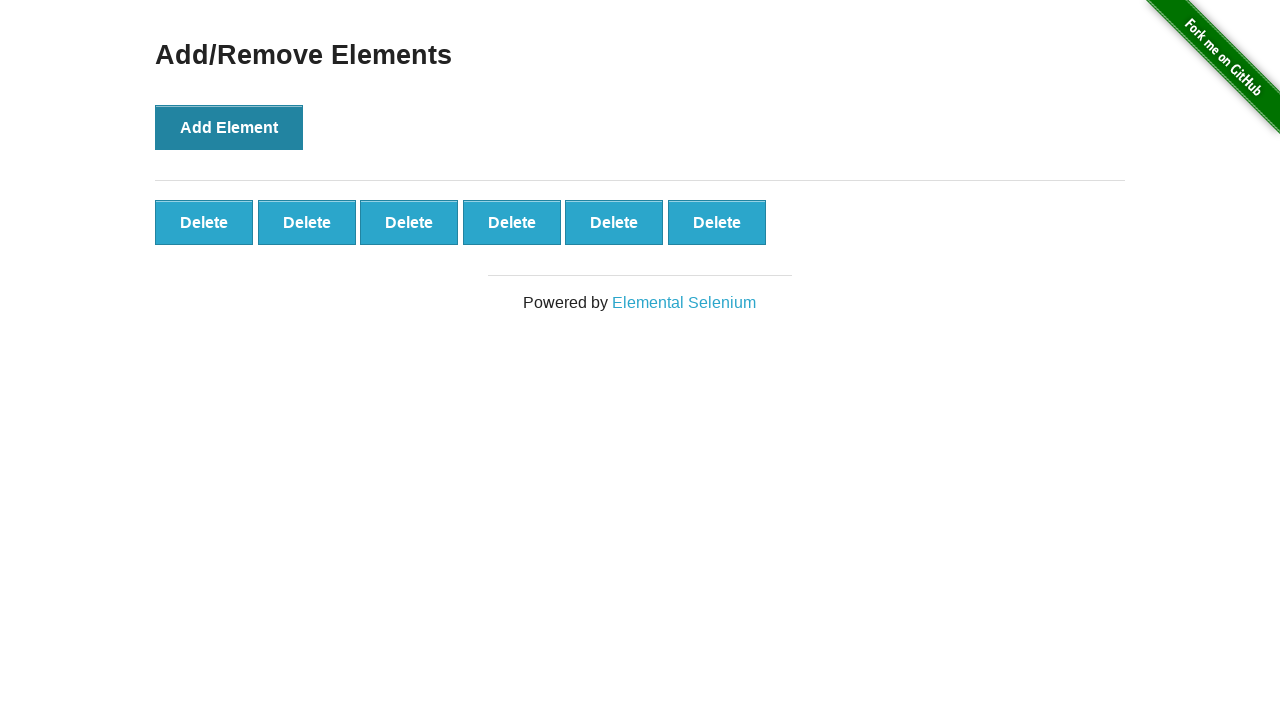

Clicked 'Add Element' button (iteration 7/100) at (229, 127) on button[onclick='addElement()']
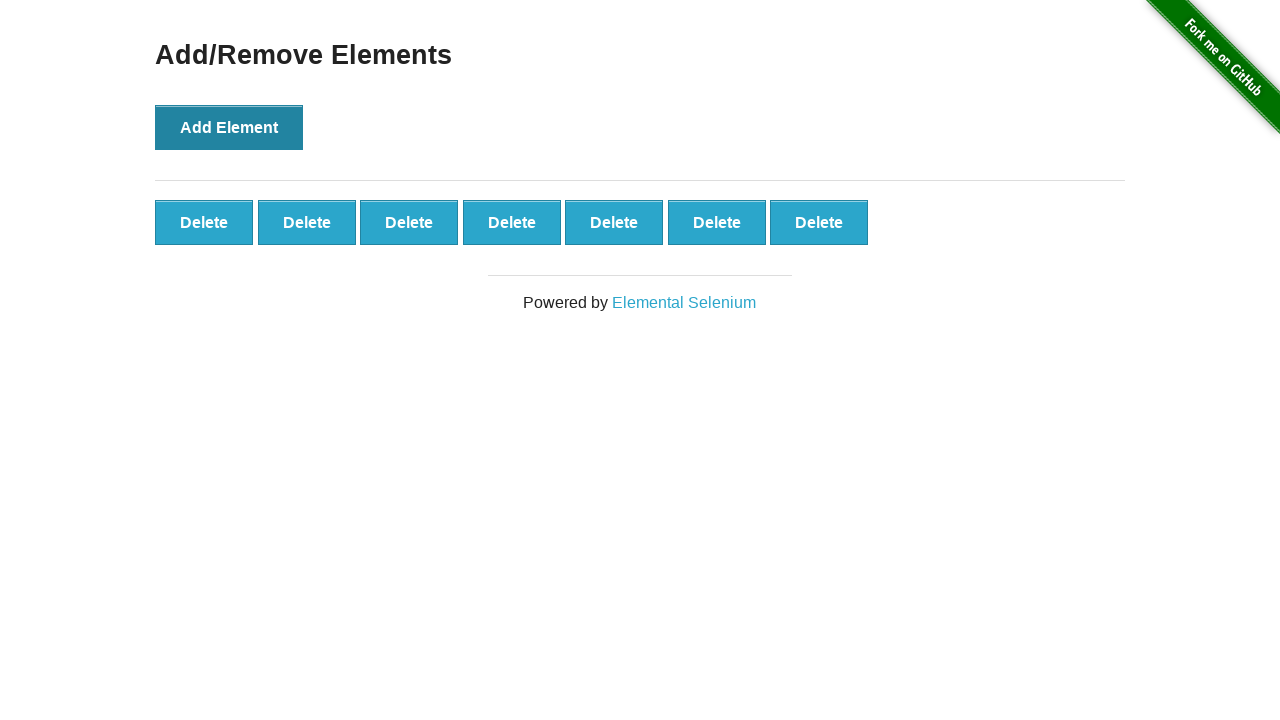

Clicked 'Add Element' button (iteration 8/100) at (229, 127) on button[onclick='addElement()']
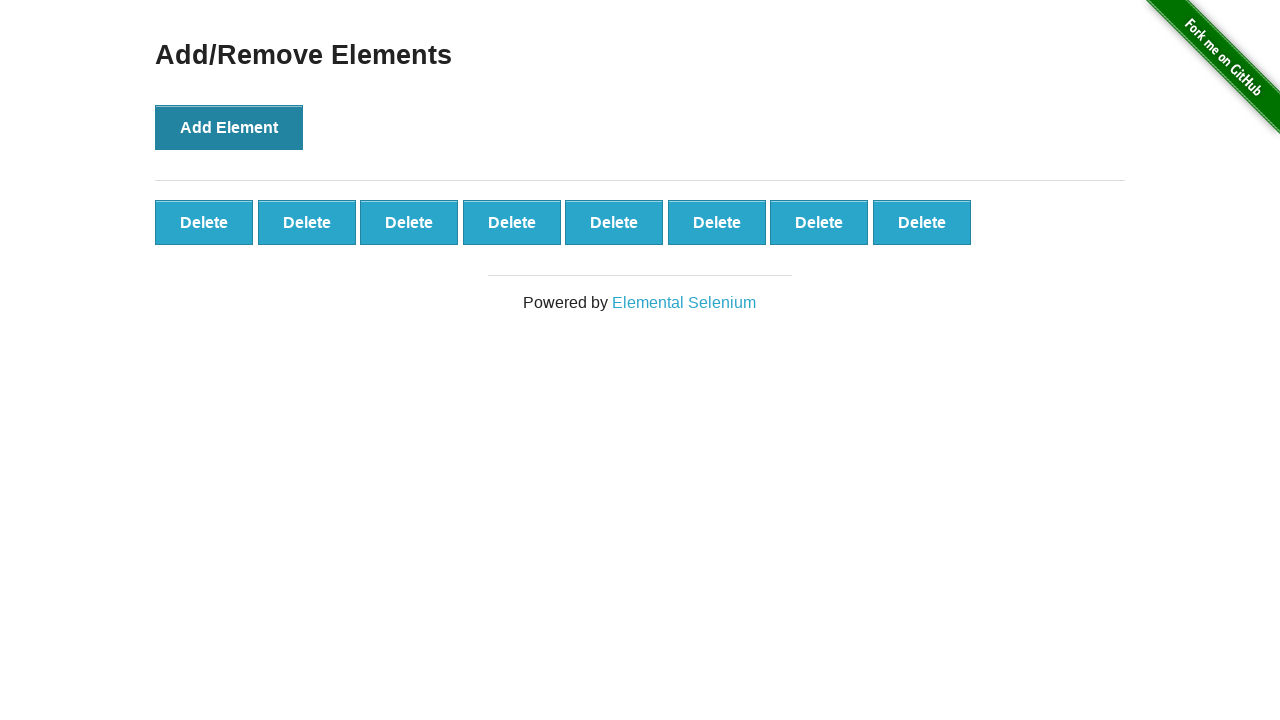

Clicked 'Add Element' button (iteration 9/100) at (229, 127) on button[onclick='addElement()']
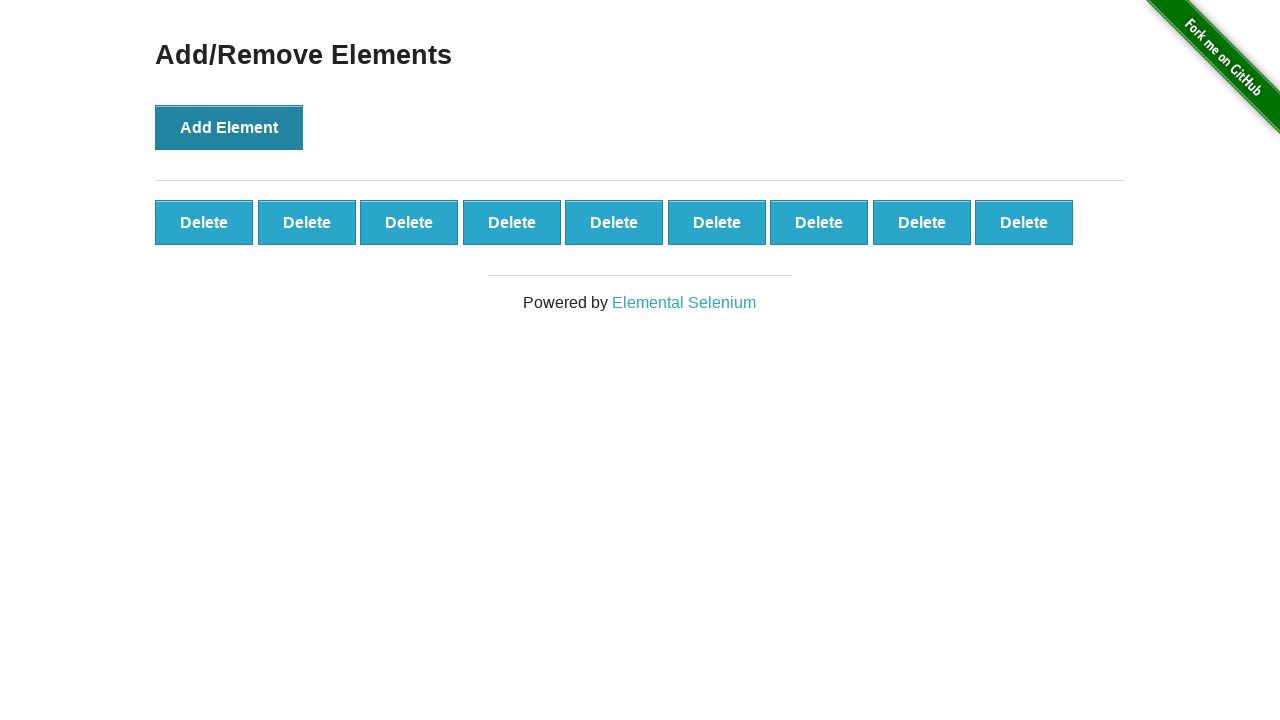

Clicked 'Add Element' button (iteration 10/100) at (229, 127) on button[onclick='addElement()']
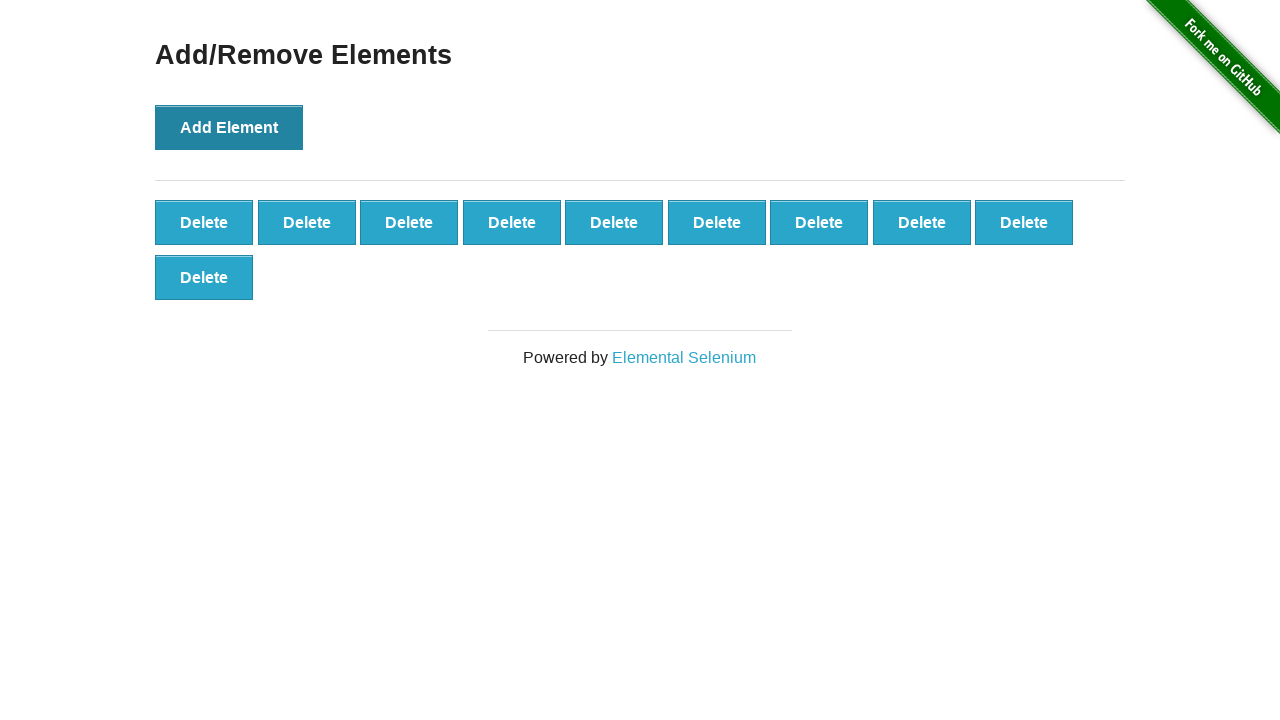

Clicked 'Add Element' button (iteration 11/100) at (229, 127) on button[onclick='addElement()']
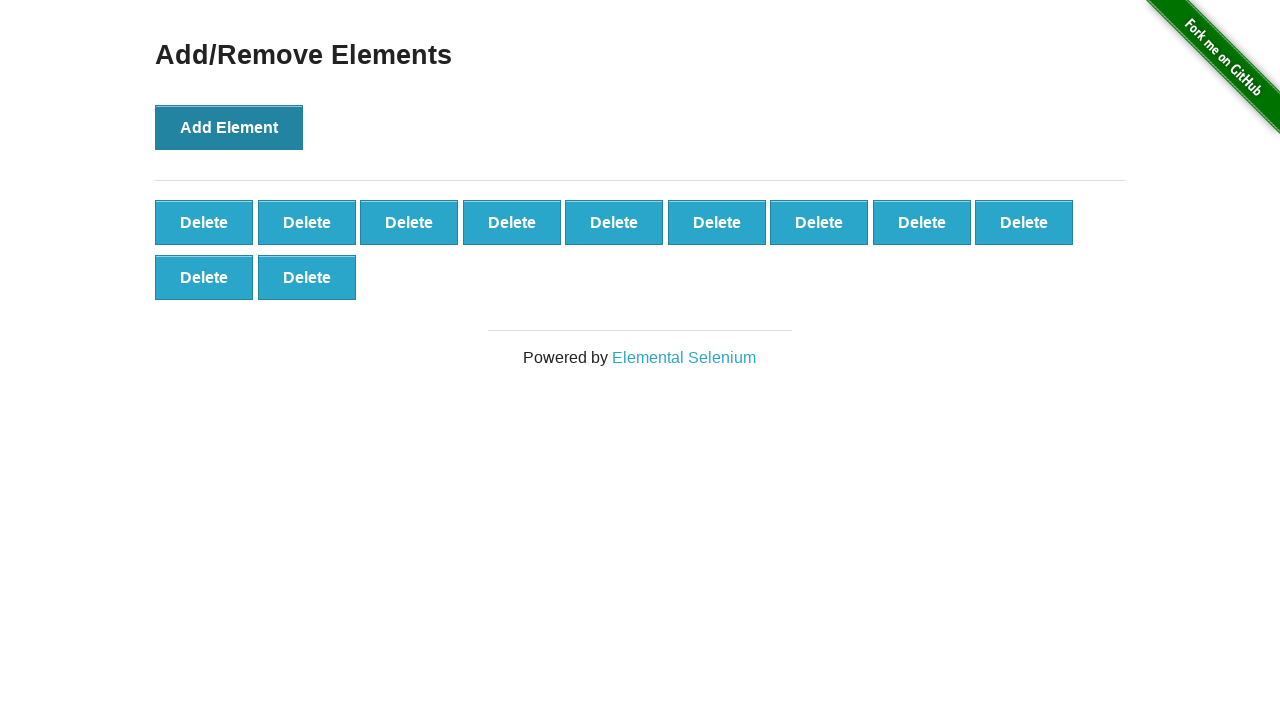

Clicked 'Add Element' button (iteration 12/100) at (229, 127) on button[onclick='addElement()']
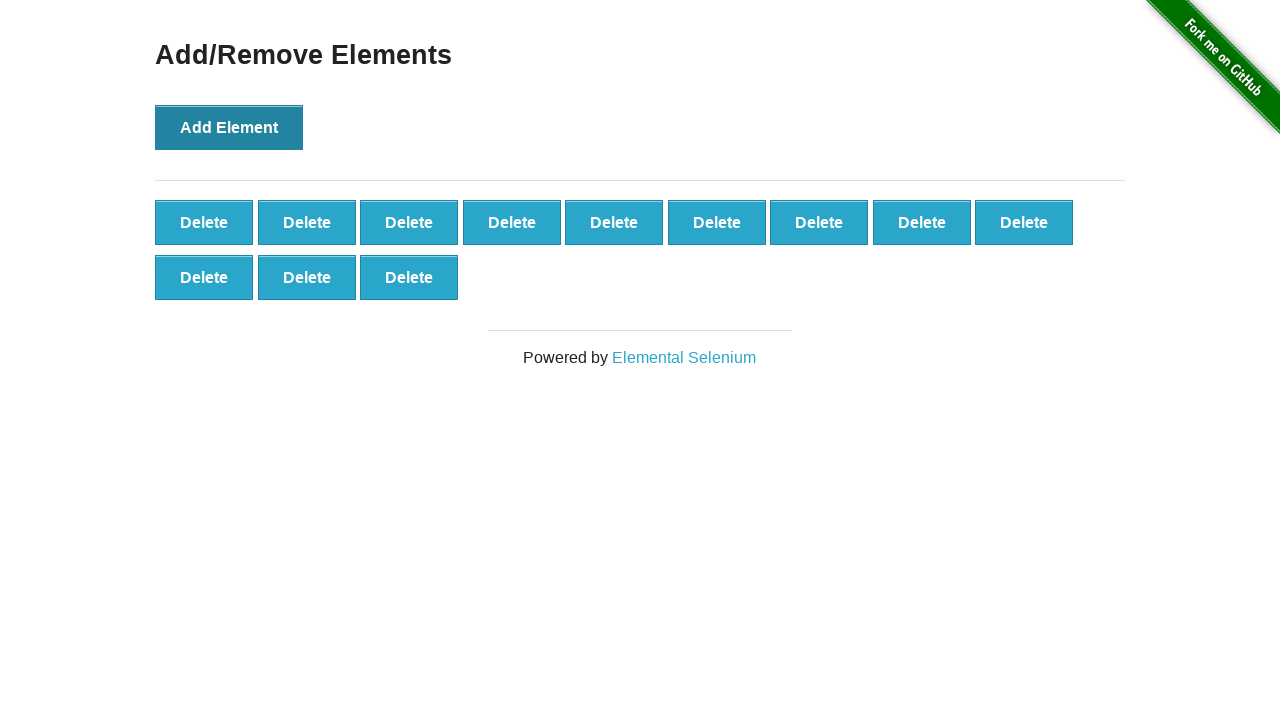

Clicked 'Add Element' button (iteration 13/100) at (229, 127) on button[onclick='addElement()']
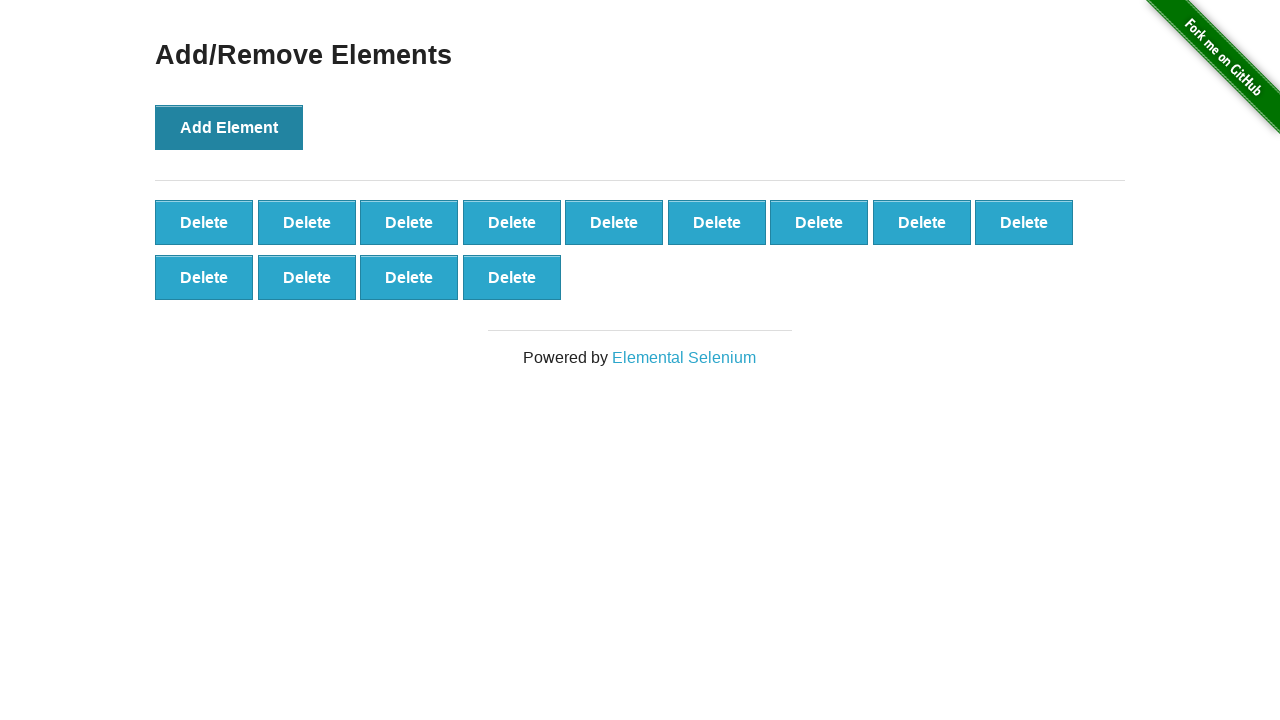

Clicked 'Add Element' button (iteration 14/100) at (229, 127) on button[onclick='addElement()']
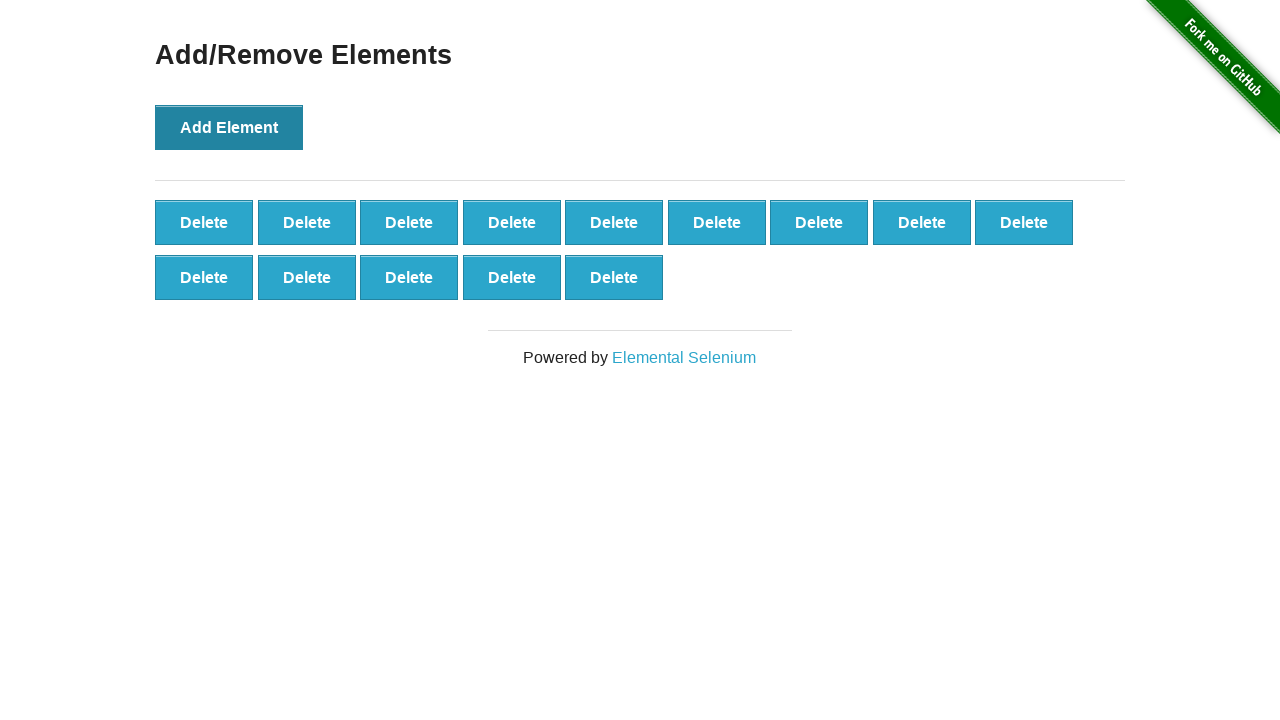

Clicked 'Add Element' button (iteration 15/100) at (229, 127) on button[onclick='addElement()']
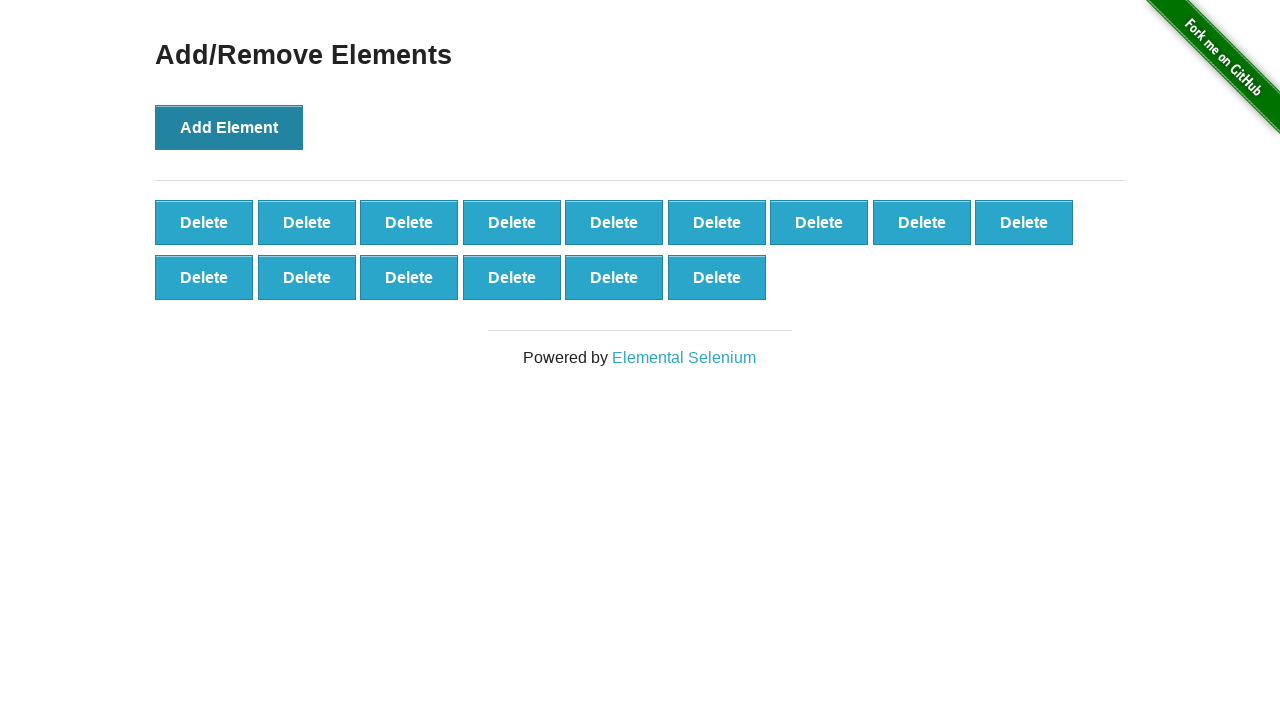

Clicked 'Add Element' button (iteration 16/100) at (229, 127) on button[onclick='addElement()']
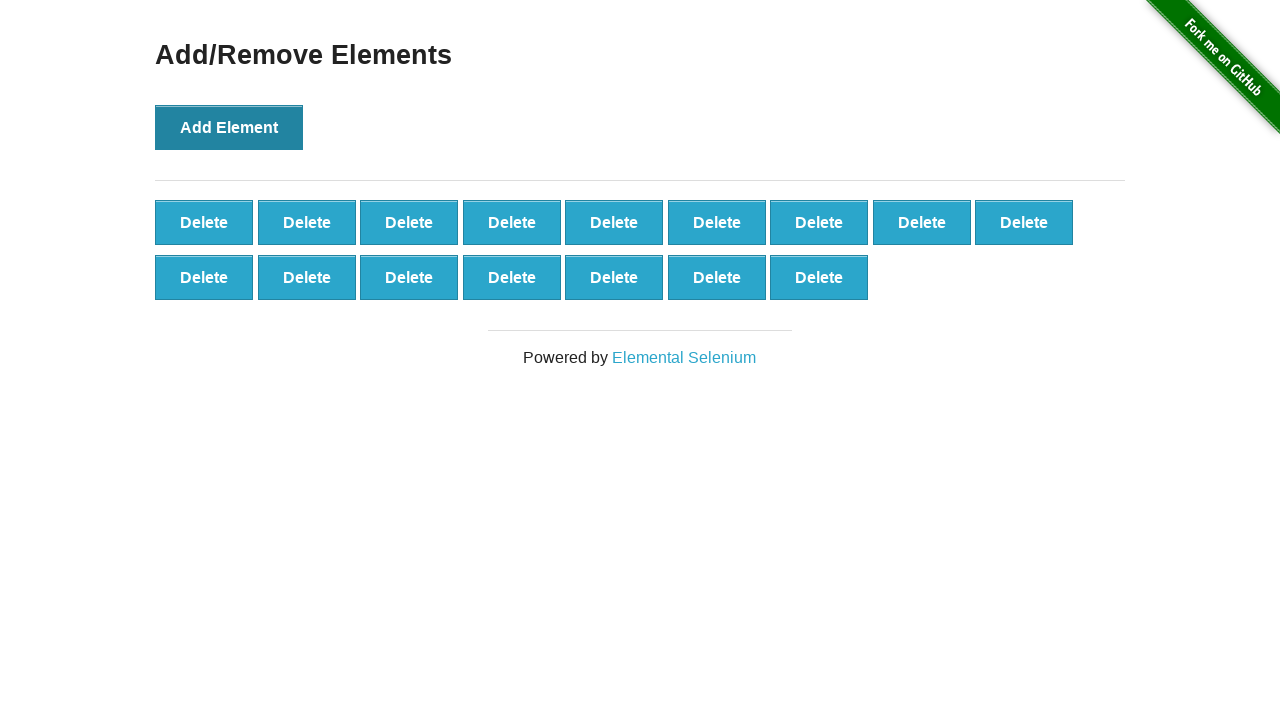

Clicked 'Add Element' button (iteration 17/100) at (229, 127) on button[onclick='addElement()']
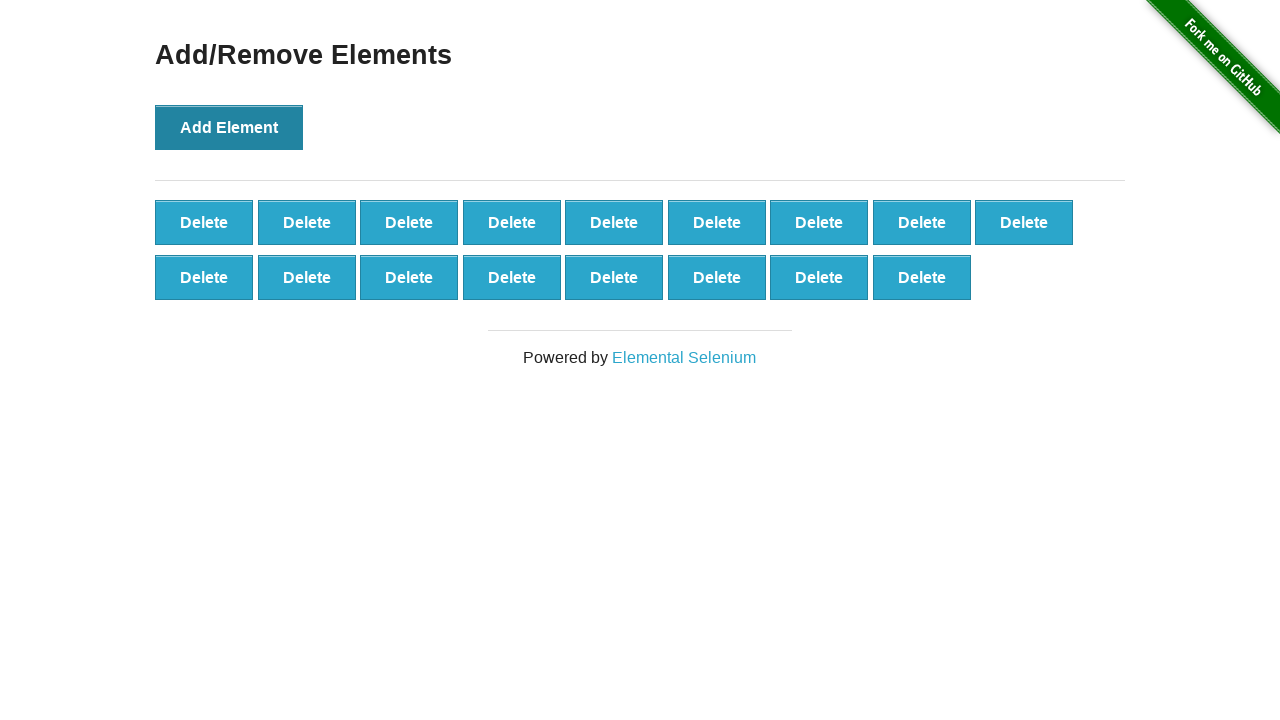

Clicked 'Add Element' button (iteration 18/100) at (229, 127) on button[onclick='addElement()']
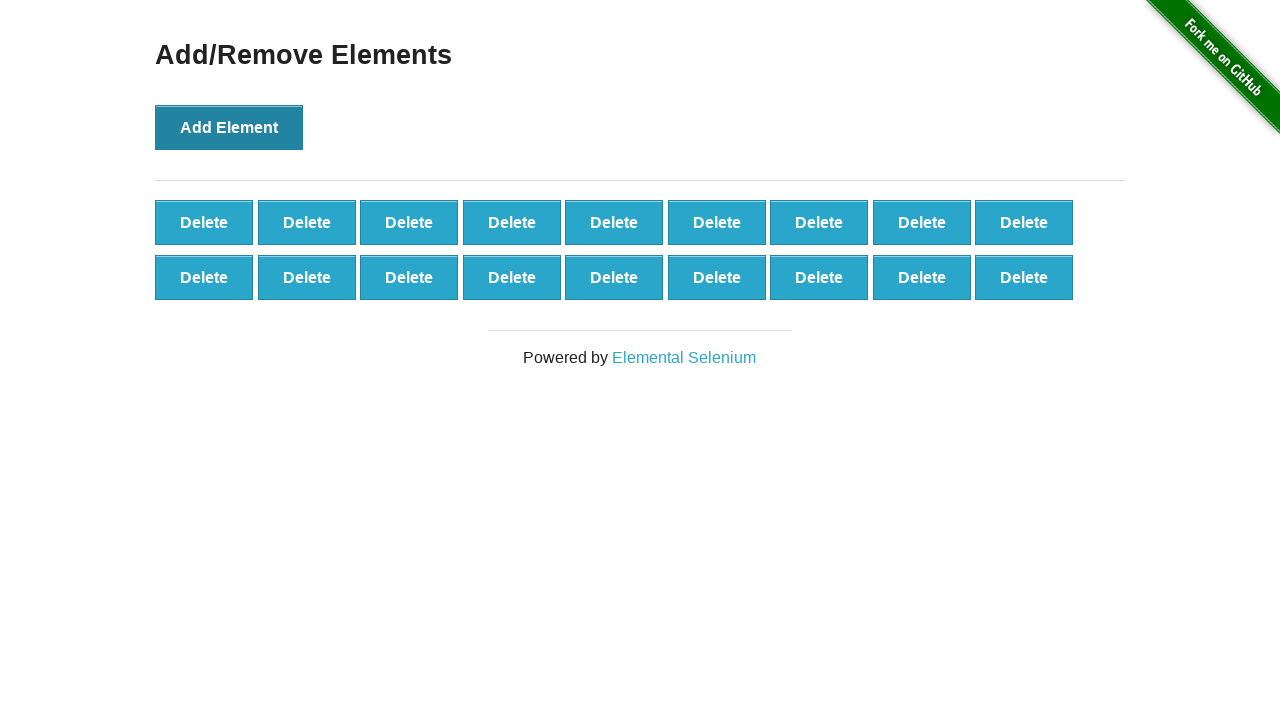

Clicked 'Add Element' button (iteration 19/100) at (229, 127) on button[onclick='addElement()']
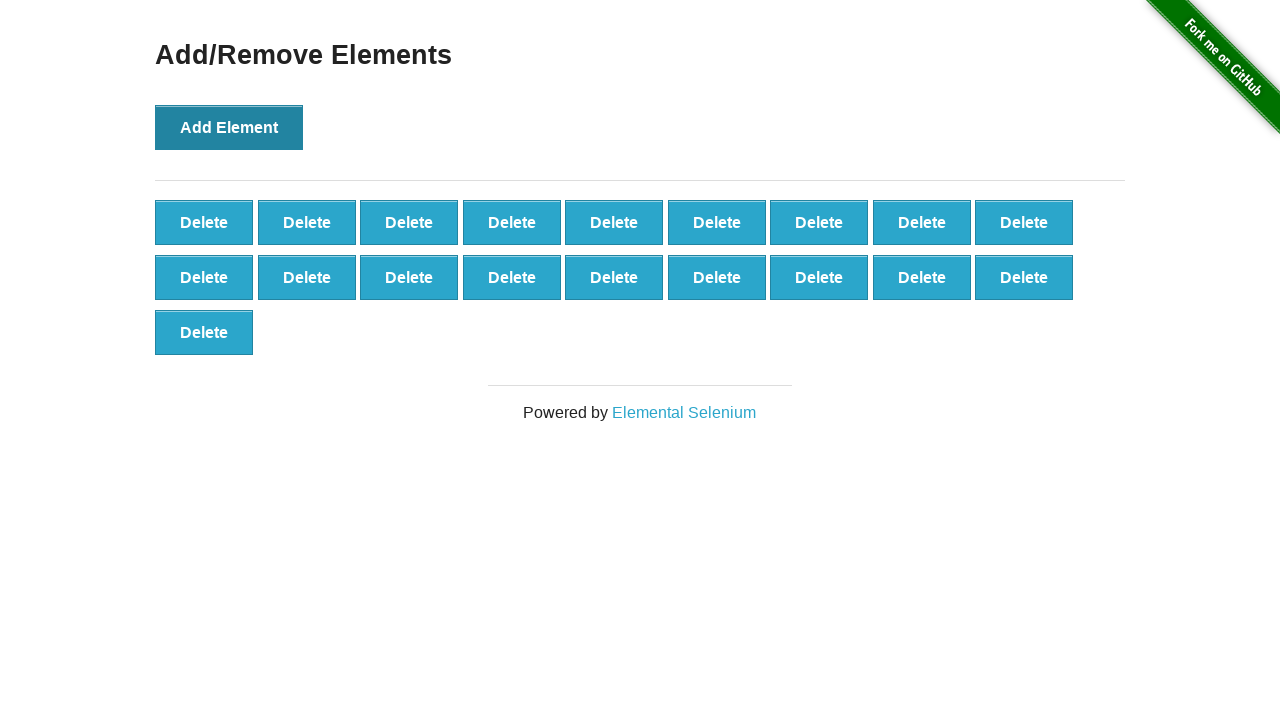

Clicked 'Add Element' button (iteration 20/100) at (229, 127) on button[onclick='addElement()']
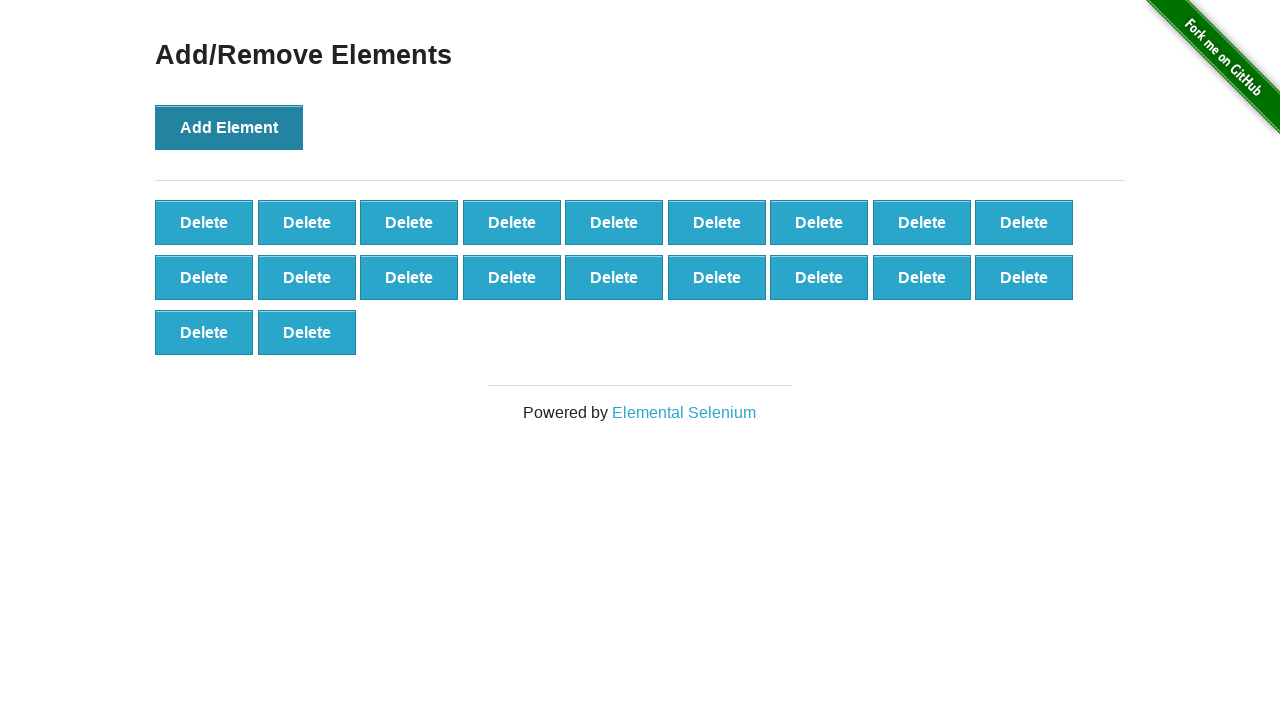

Clicked 'Add Element' button (iteration 21/100) at (229, 127) on button[onclick='addElement()']
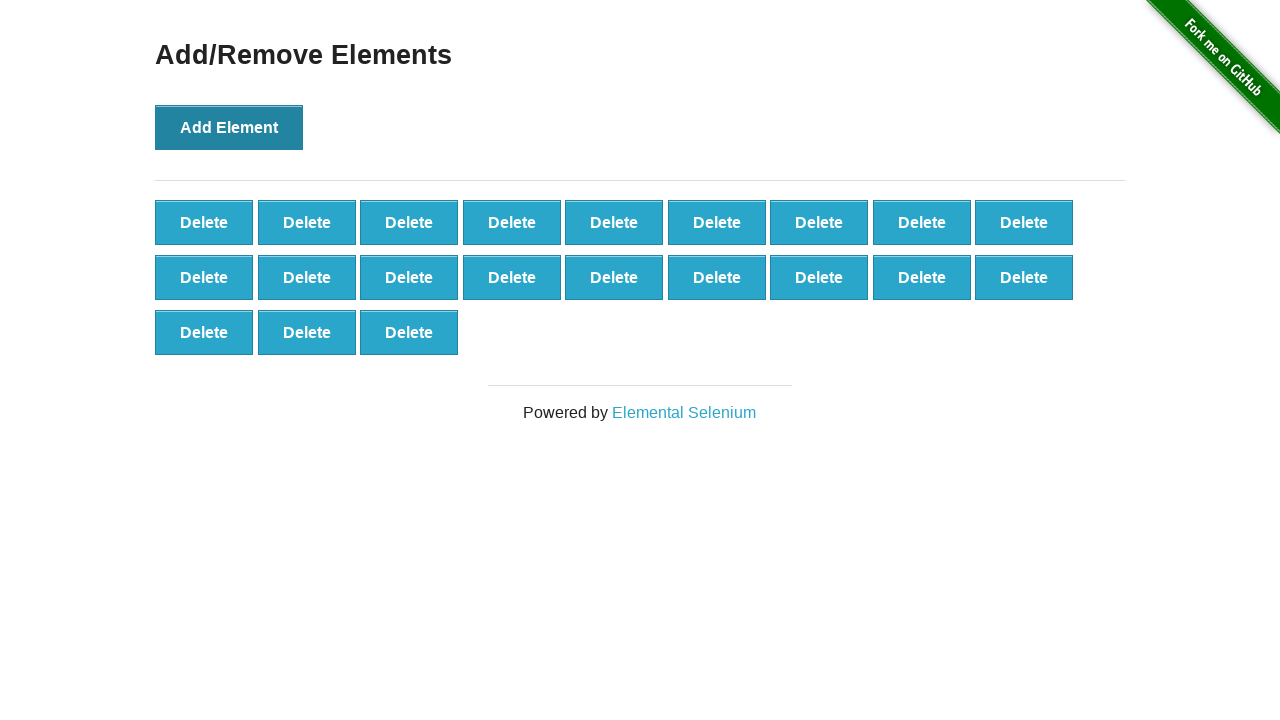

Clicked 'Add Element' button (iteration 22/100) at (229, 127) on button[onclick='addElement()']
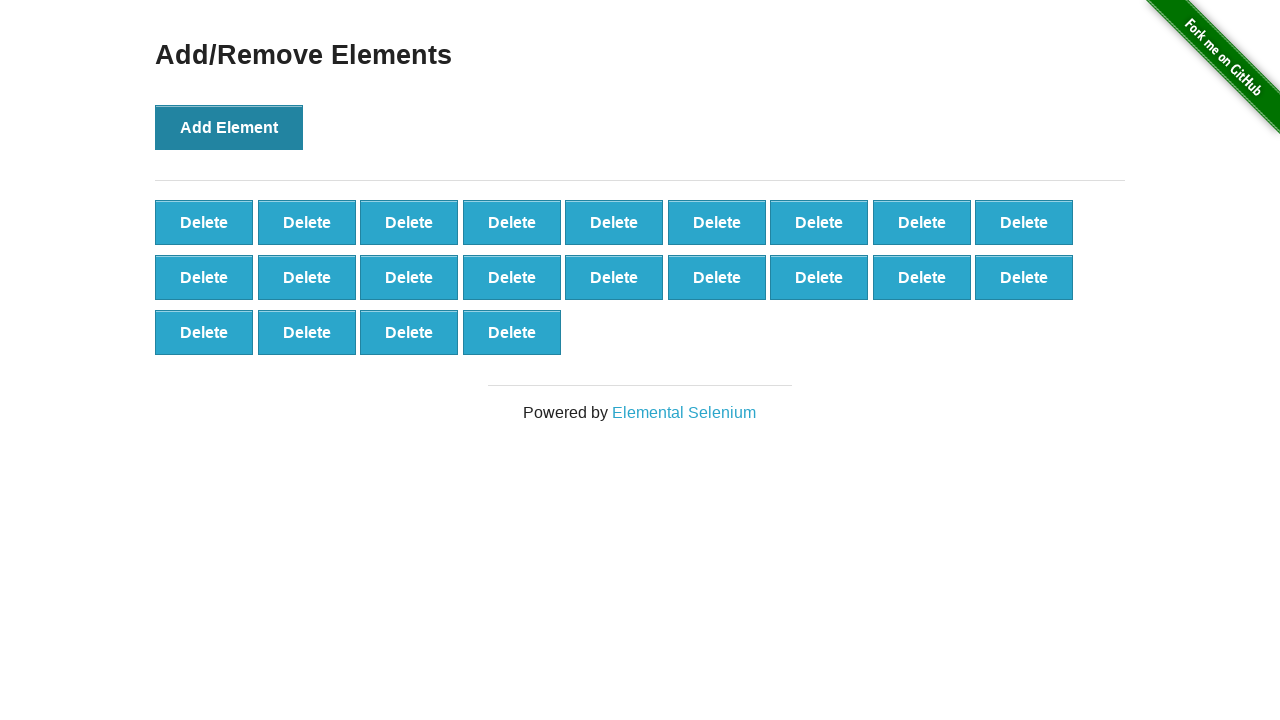

Clicked 'Add Element' button (iteration 23/100) at (229, 127) on button[onclick='addElement()']
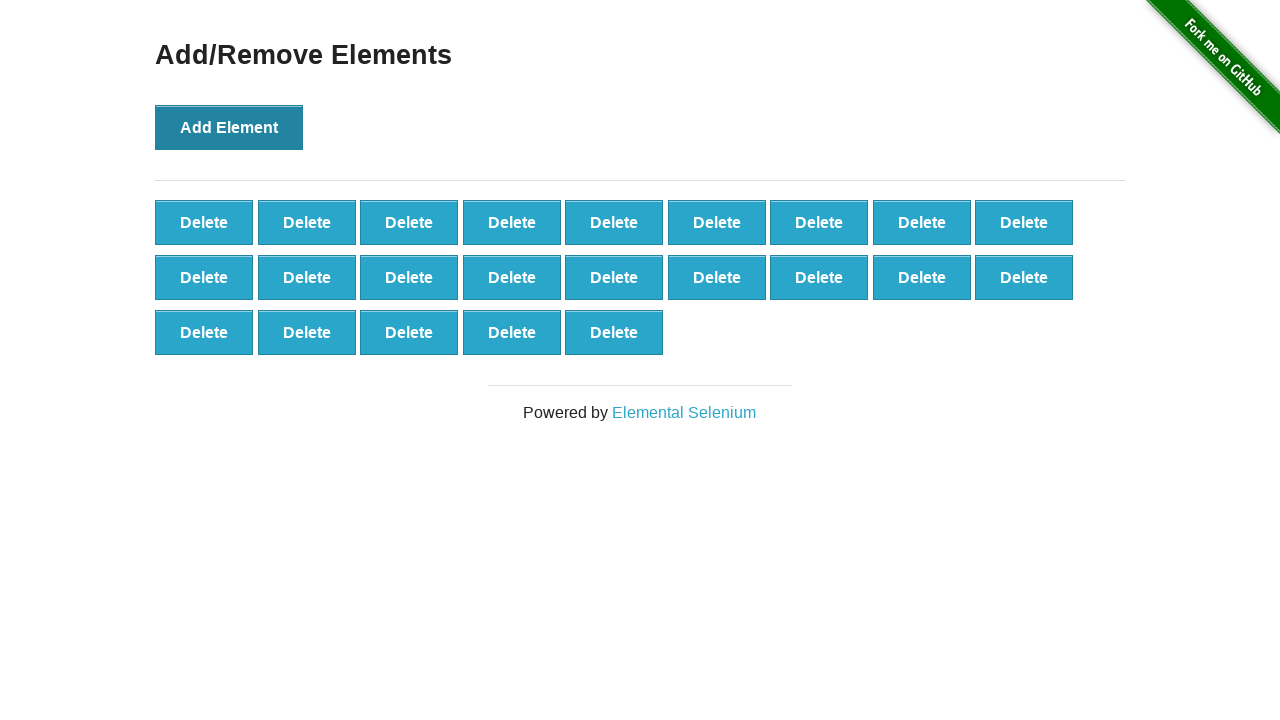

Clicked 'Add Element' button (iteration 24/100) at (229, 127) on button[onclick='addElement()']
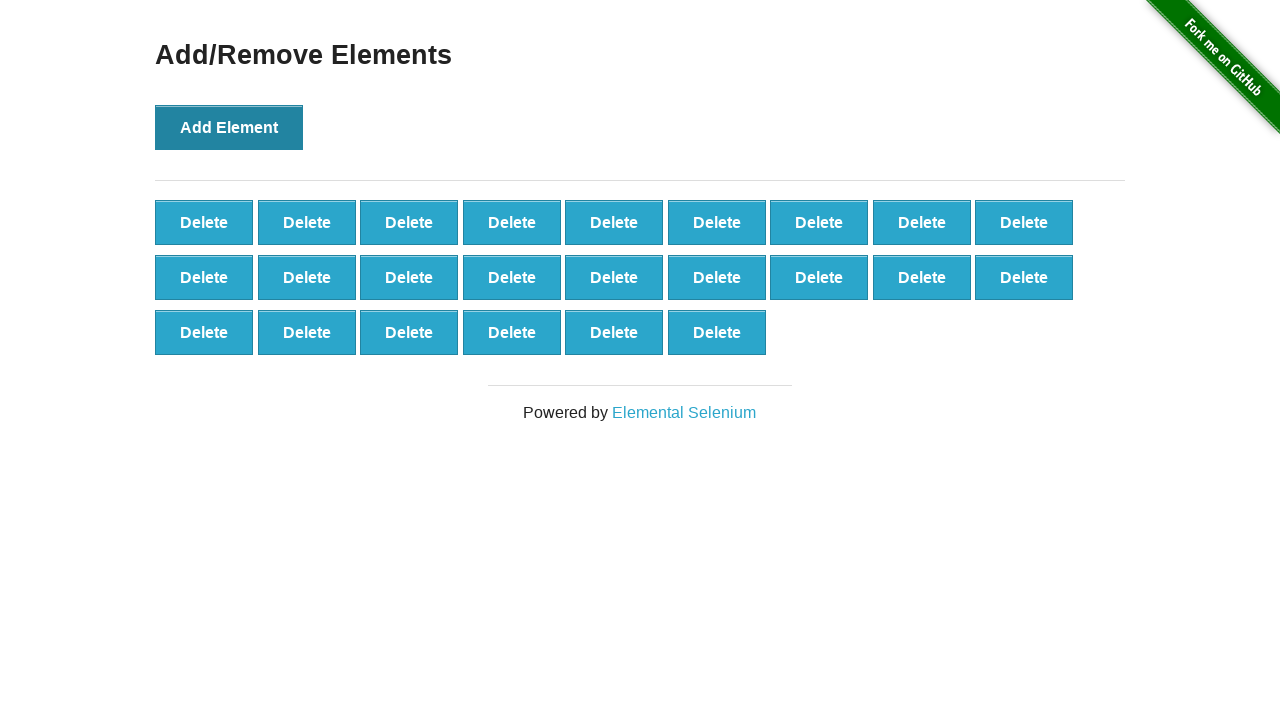

Clicked 'Add Element' button (iteration 25/100) at (229, 127) on button[onclick='addElement()']
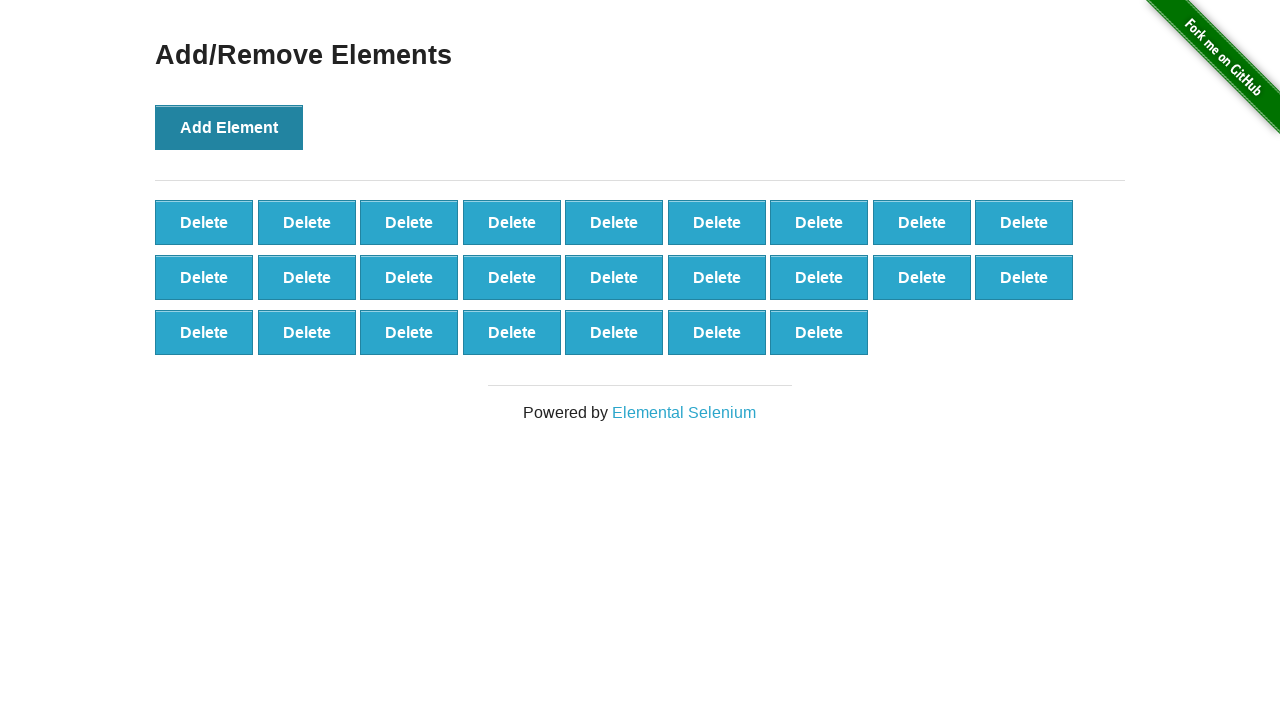

Clicked 'Add Element' button (iteration 26/100) at (229, 127) on button[onclick='addElement()']
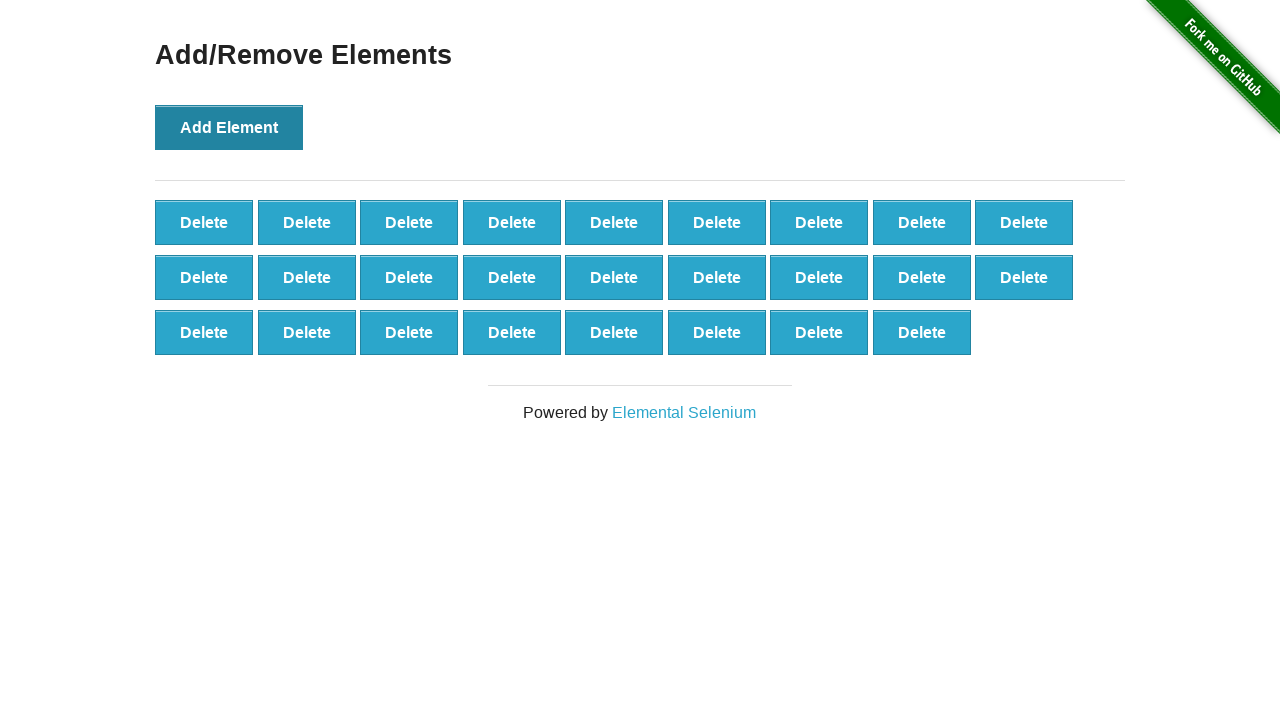

Clicked 'Add Element' button (iteration 27/100) at (229, 127) on button[onclick='addElement()']
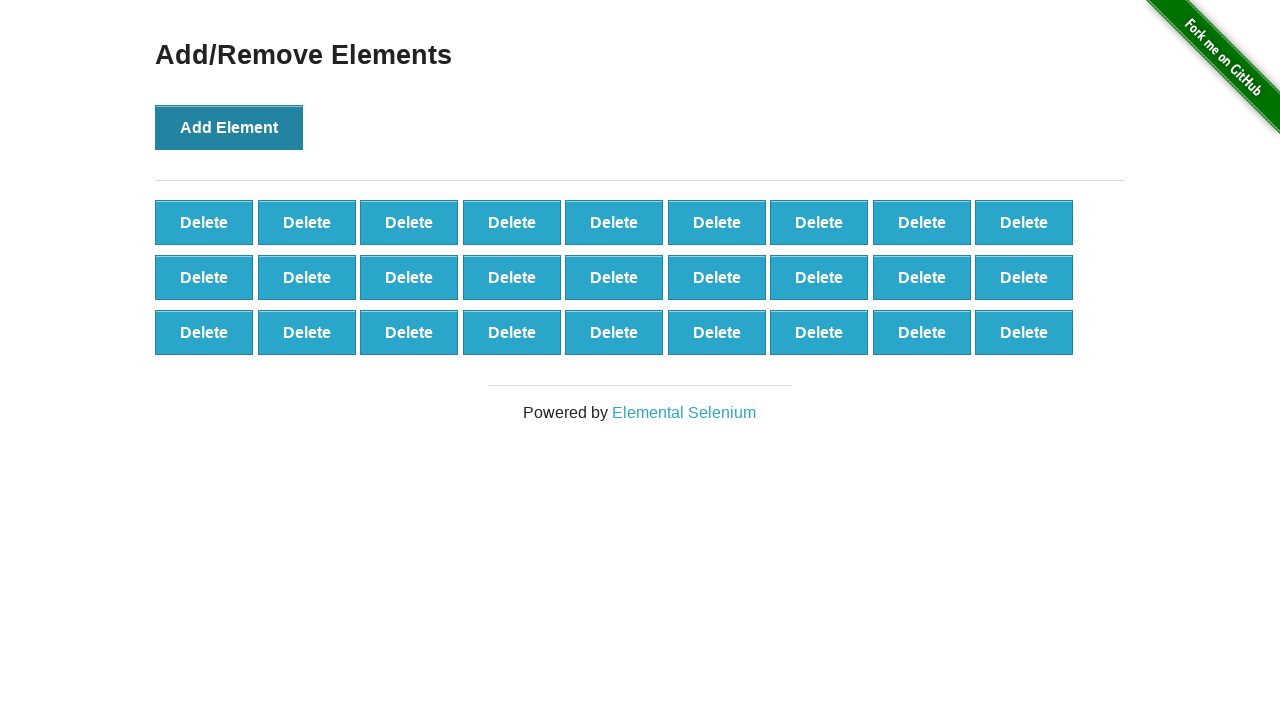

Clicked 'Add Element' button (iteration 28/100) at (229, 127) on button[onclick='addElement()']
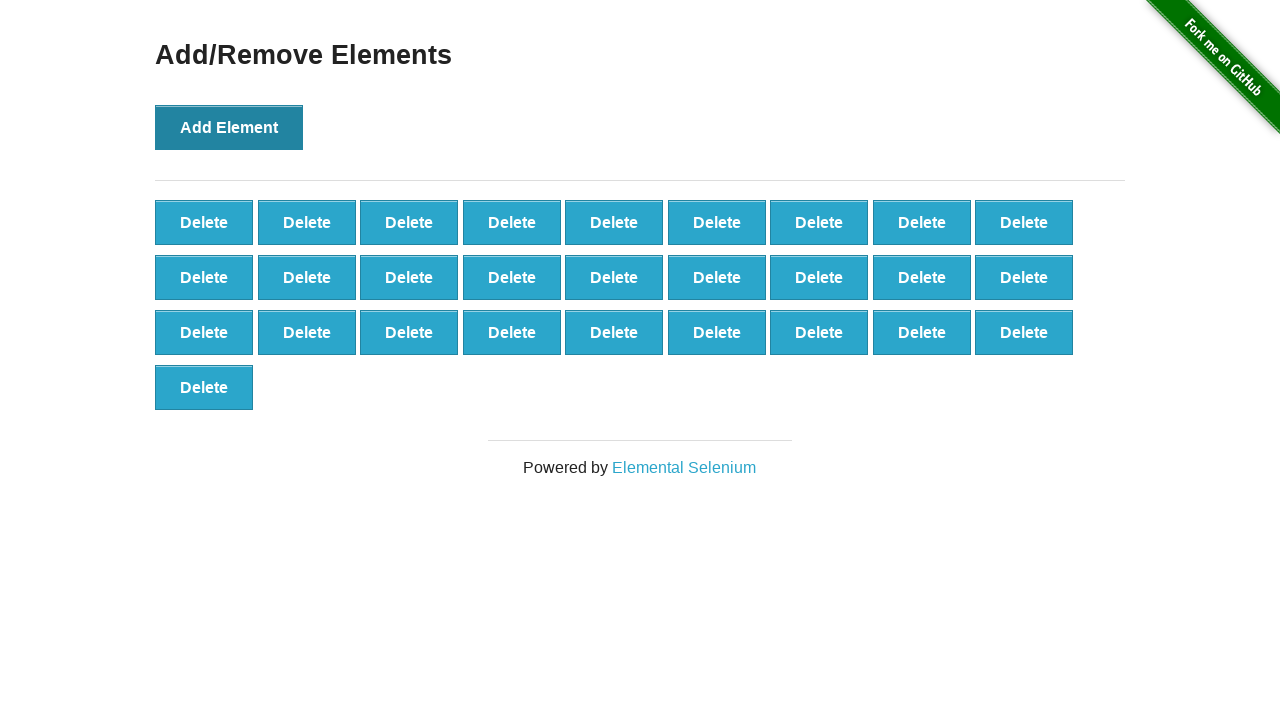

Clicked 'Add Element' button (iteration 29/100) at (229, 127) on button[onclick='addElement()']
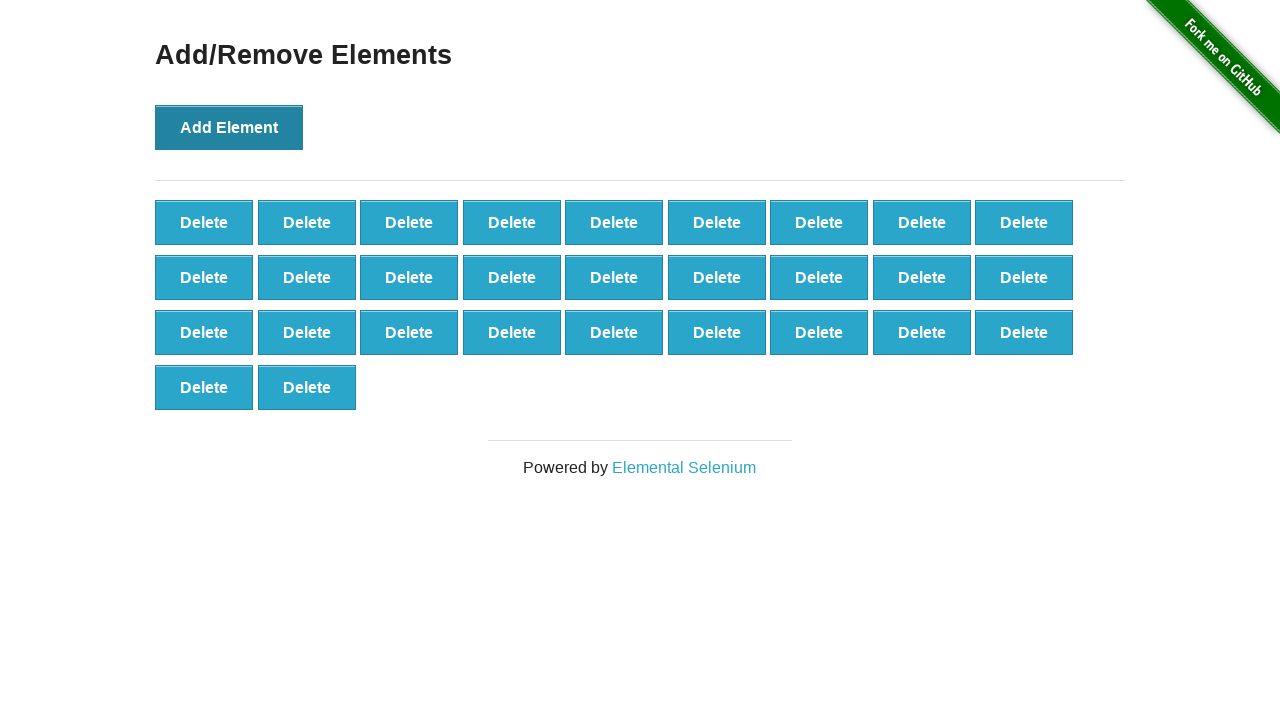

Clicked 'Add Element' button (iteration 30/100) at (229, 127) on button[onclick='addElement()']
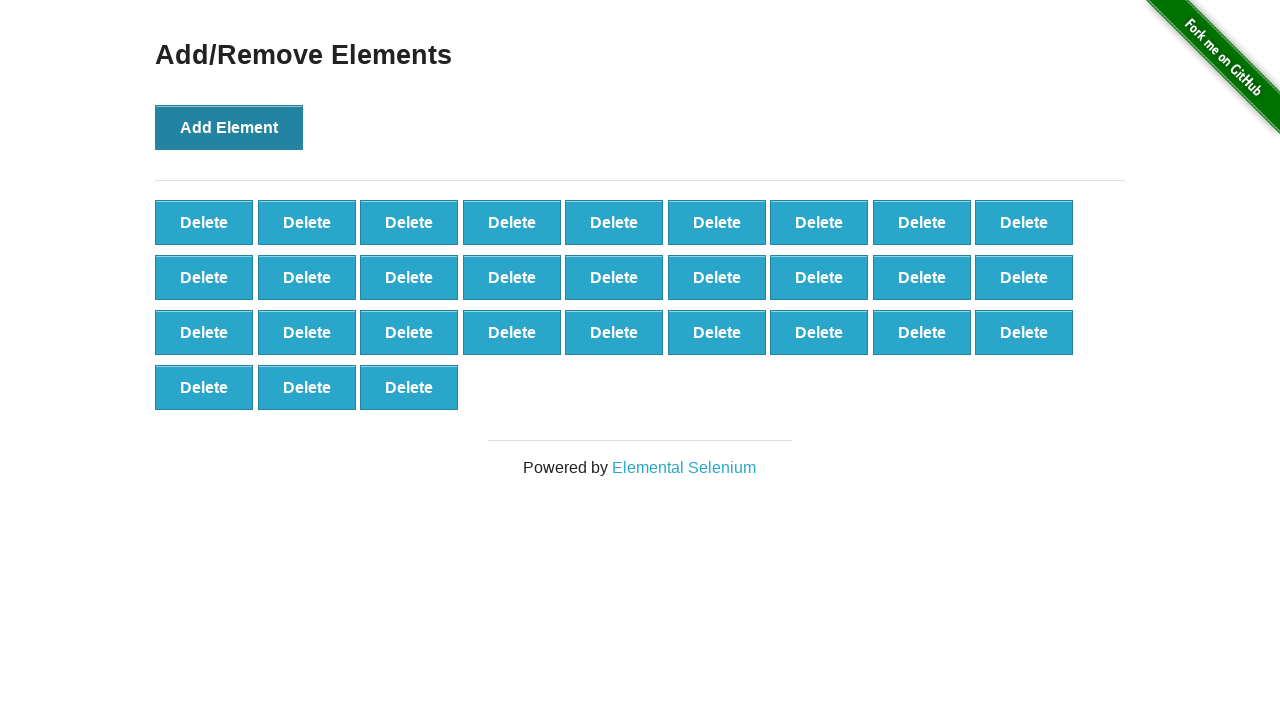

Clicked 'Add Element' button (iteration 31/100) at (229, 127) on button[onclick='addElement()']
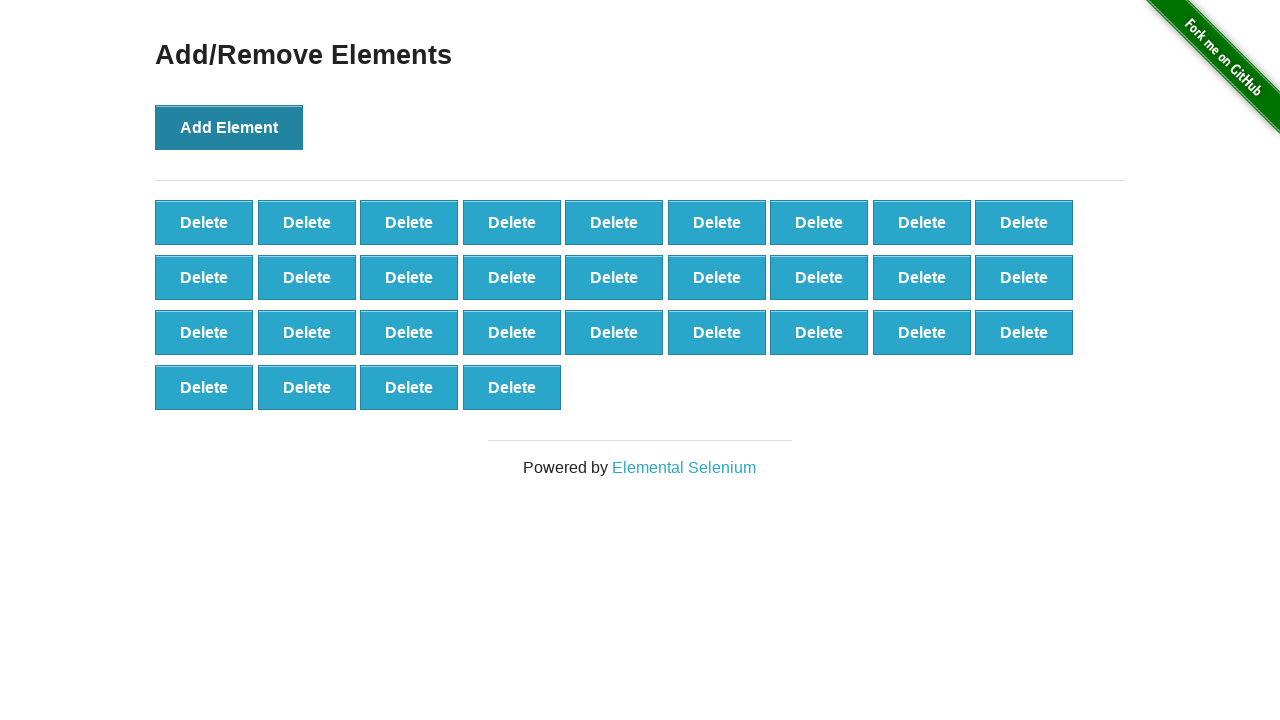

Clicked 'Add Element' button (iteration 32/100) at (229, 127) on button[onclick='addElement()']
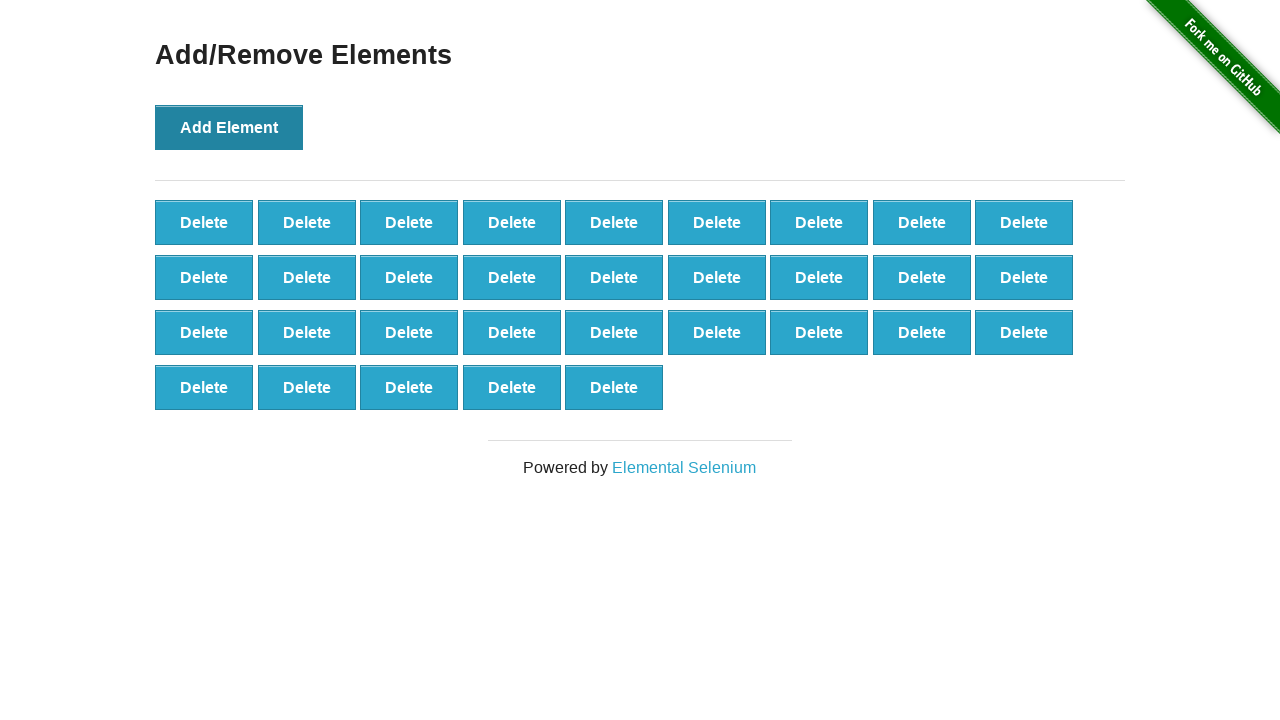

Clicked 'Add Element' button (iteration 33/100) at (229, 127) on button[onclick='addElement()']
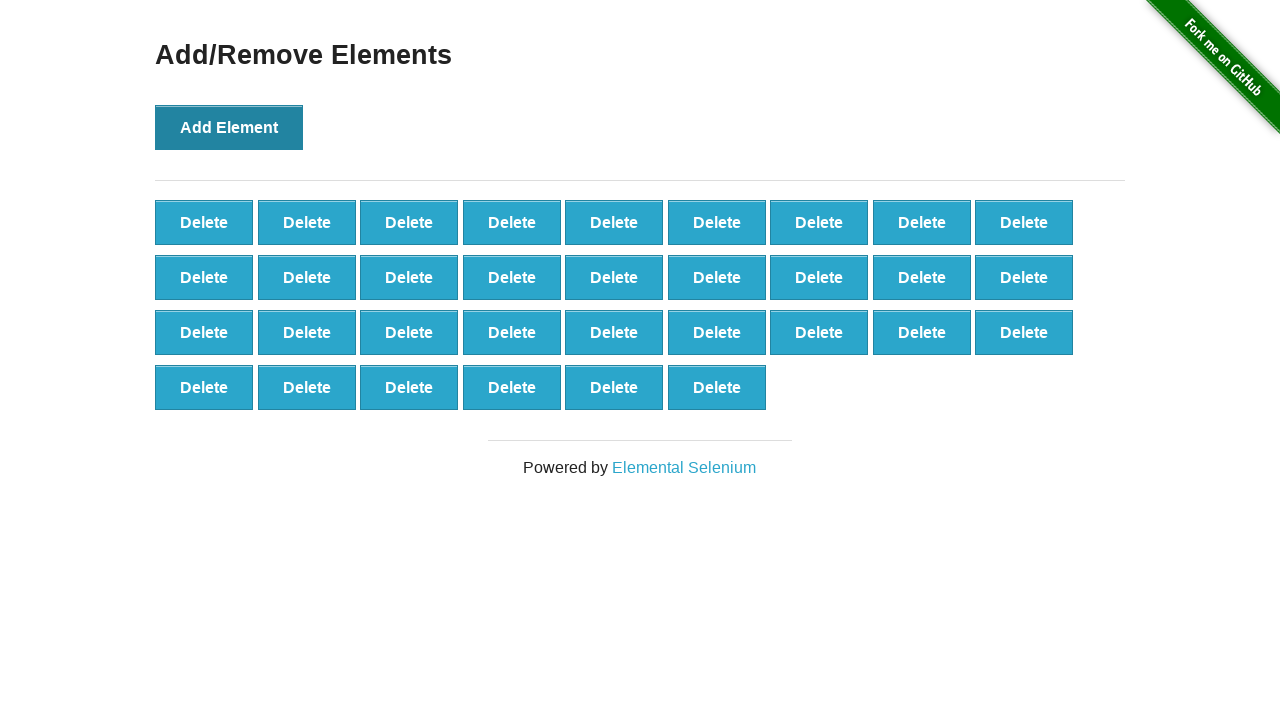

Clicked 'Add Element' button (iteration 34/100) at (229, 127) on button[onclick='addElement()']
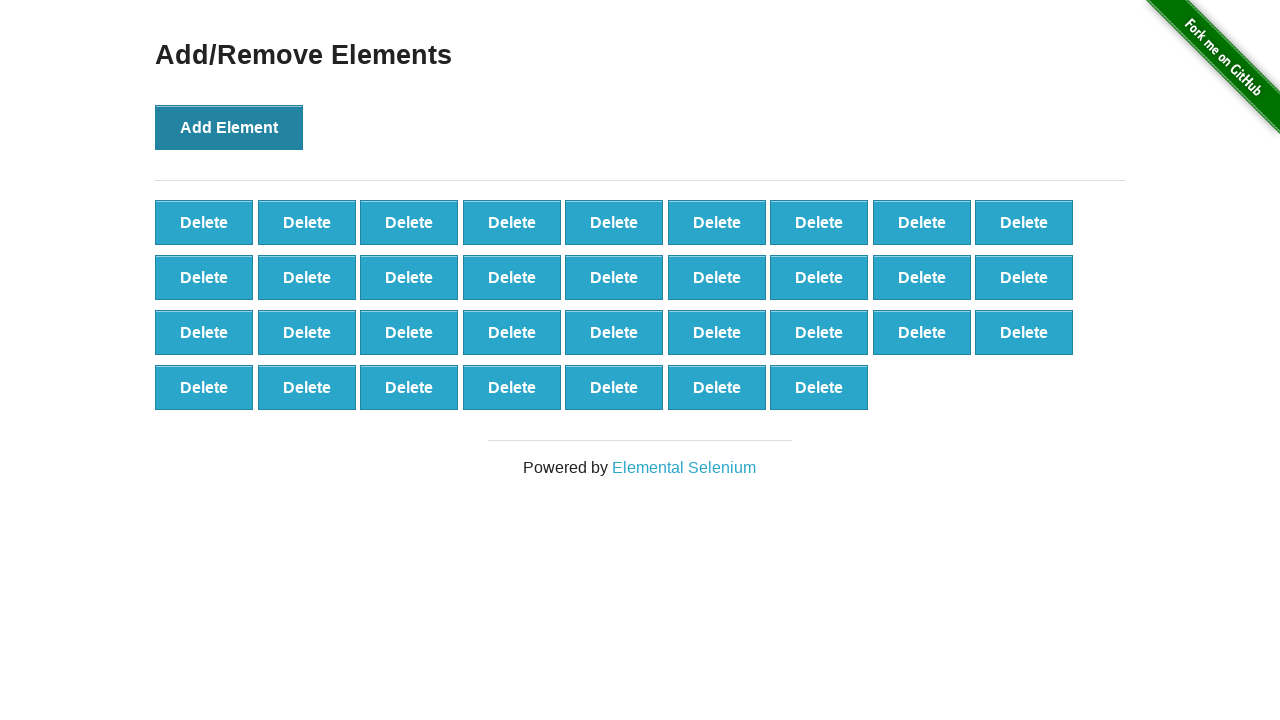

Clicked 'Add Element' button (iteration 35/100) at (229, 127) on button[onclick='addElement()']
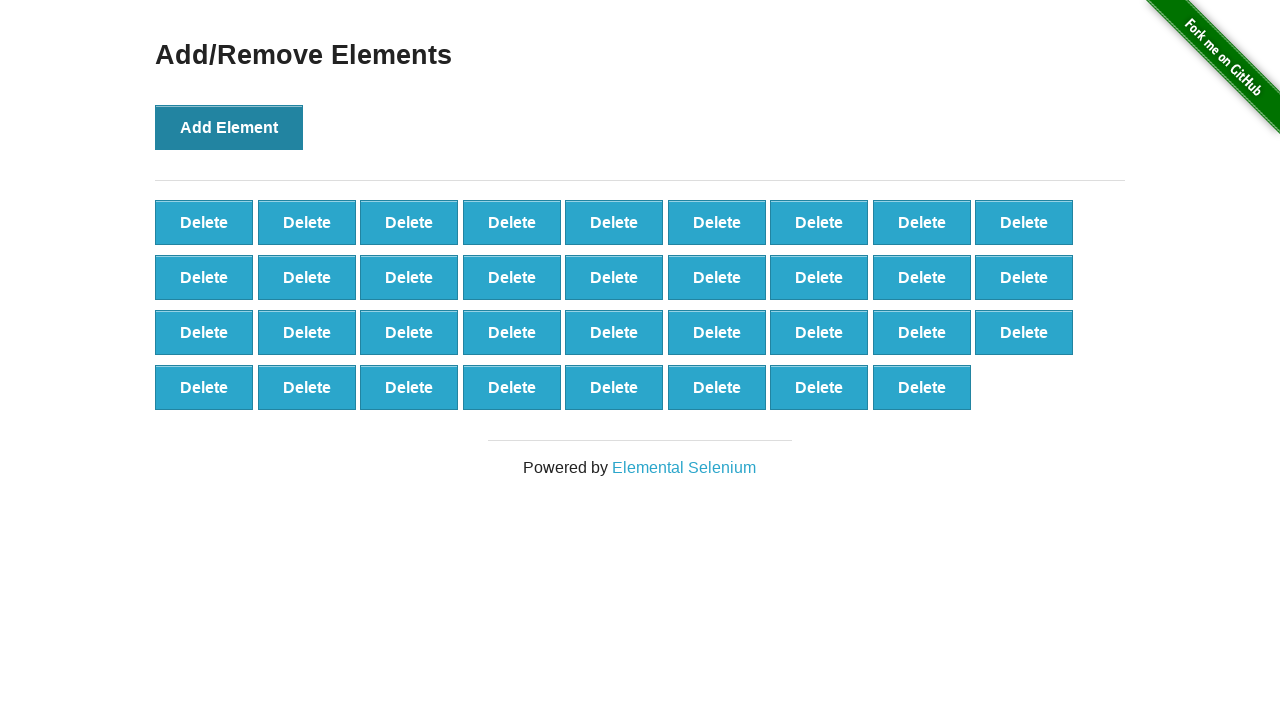

Clicked 'Add Element' button (iteration 36/100) at (229, 127) on button[onclick='addElement()']
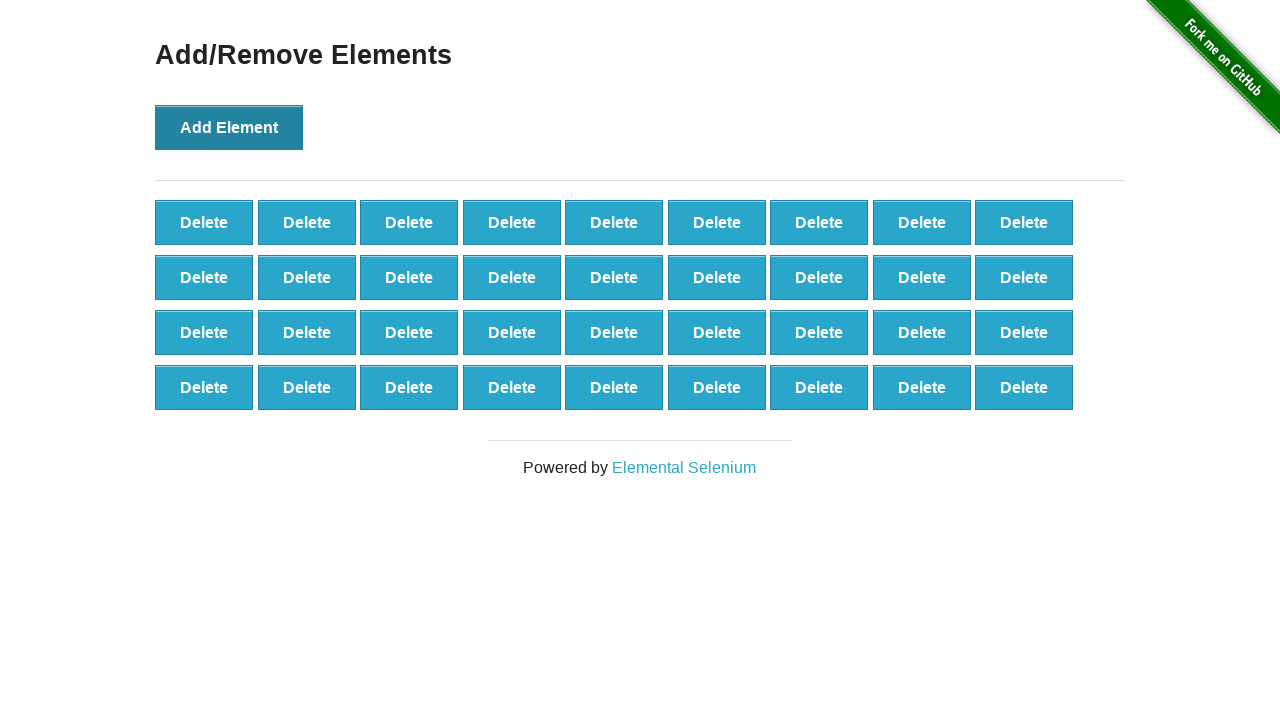

Clicked 'Add Element' button (iteration 37/100) at (229, 127) on button[onclick='addElement()']
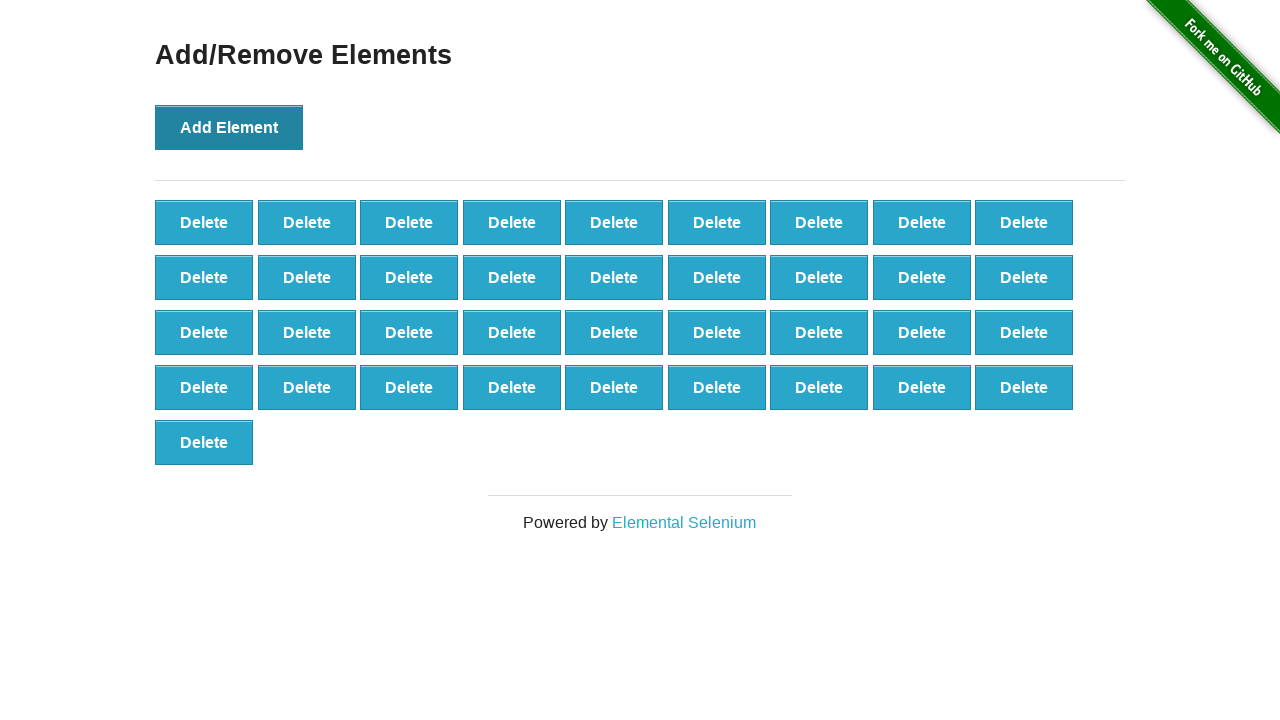

Clicked 'Add Element' button (iteration 38/100) at (229, 127) on button[onclick='addElement()']
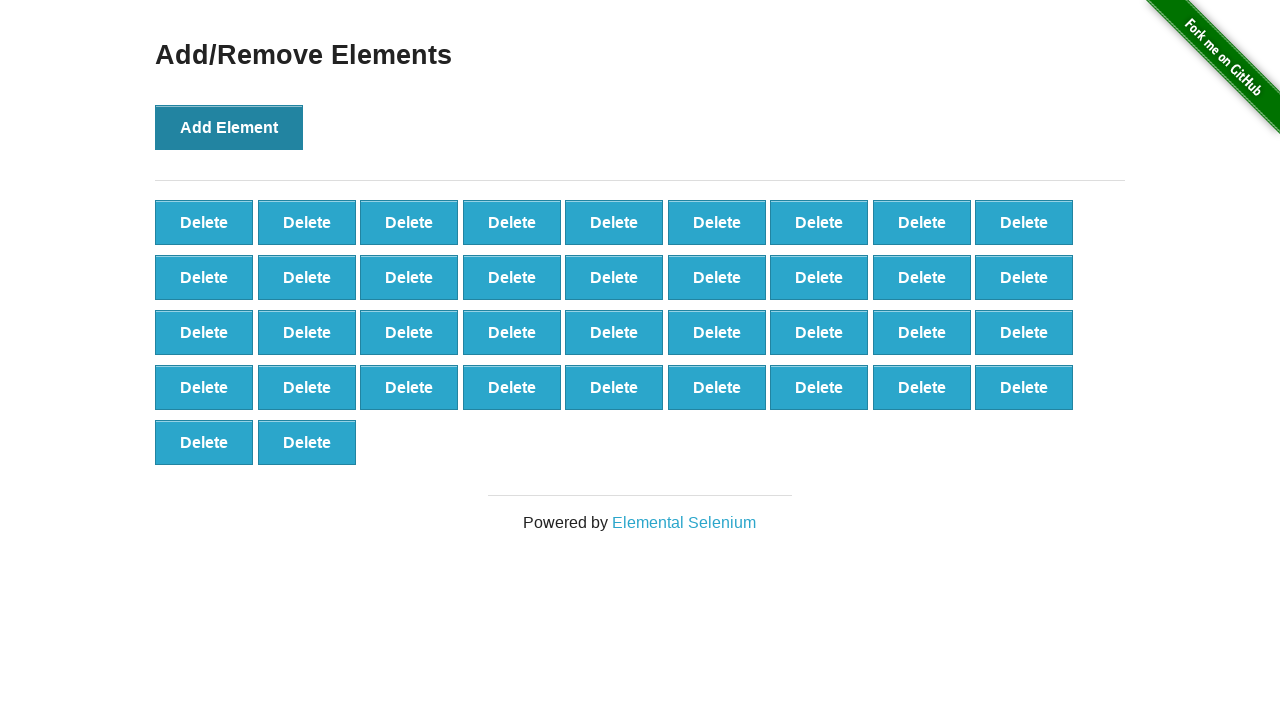

Clicked 'Add Element' button (iteration 39/100) at (229, 127) on button[onclick='addElement()']
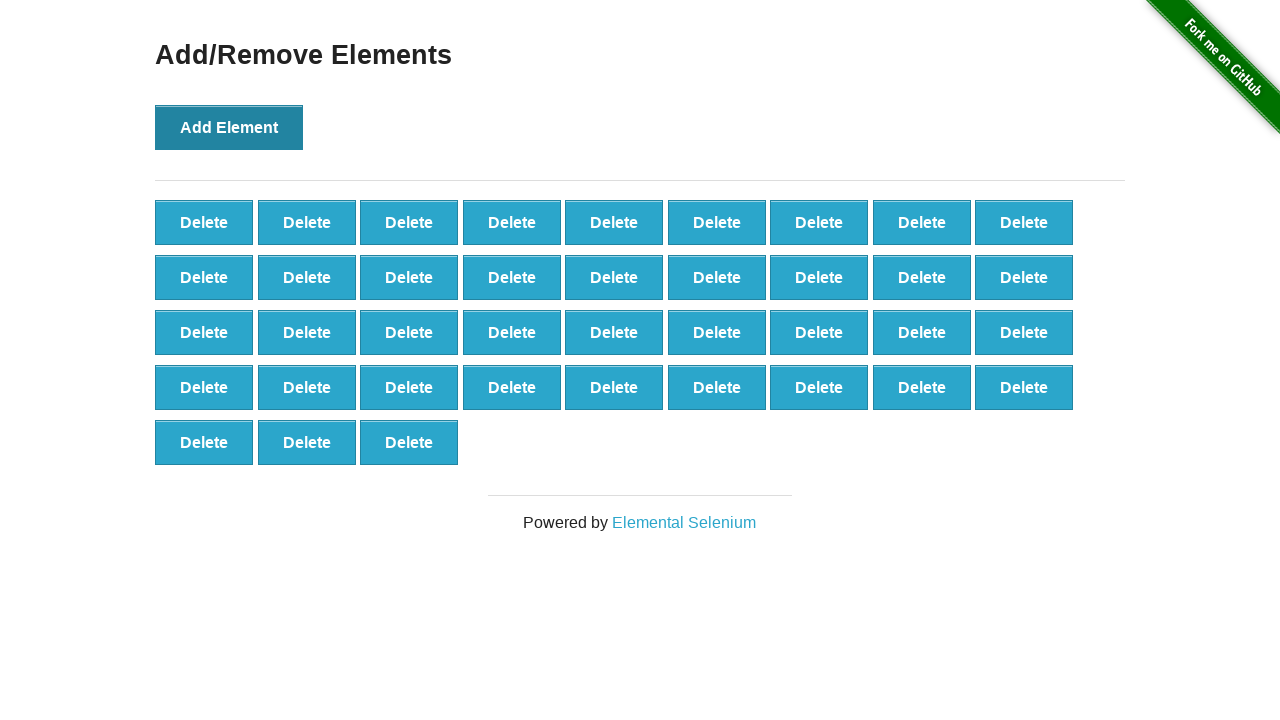

Clicked 'Add Element' button (iteration 40/100) at (229, 127) on button[onclick='addElement()']
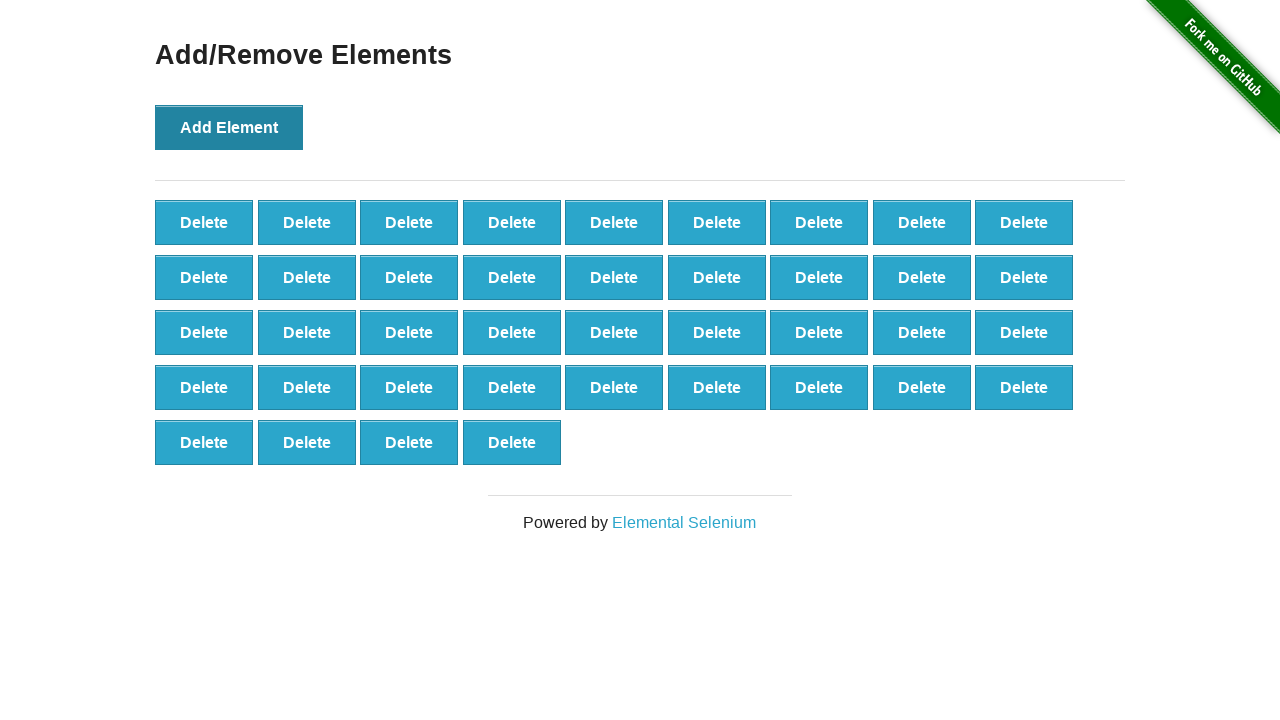

Clicked 'Add Element' button (iteration 41/100) at (229, 127) on button[onclick='addElement()']
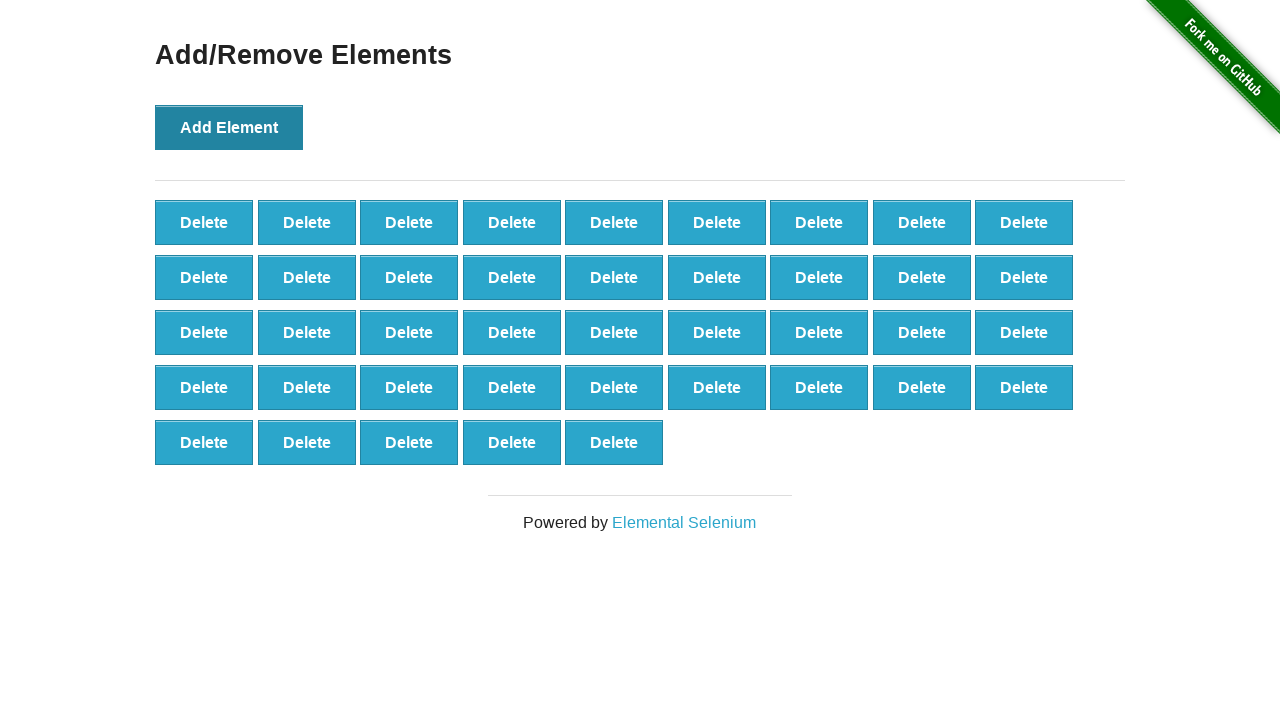

Clicked 'Add Element' button (iteration 42/100) at (229, 127) on button[onclick='addElement()']
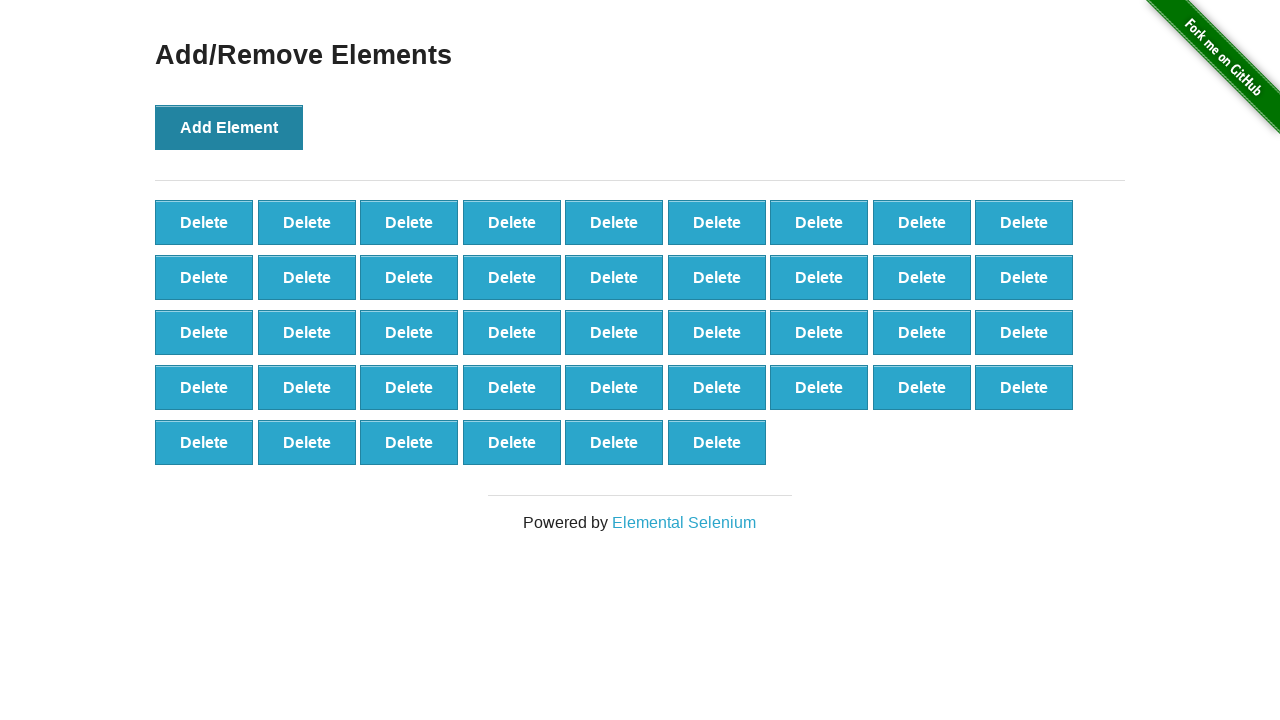

Clicked 'Add Element' button (iteration 43/100) at (229, 127) on button[onclick='addElement()']
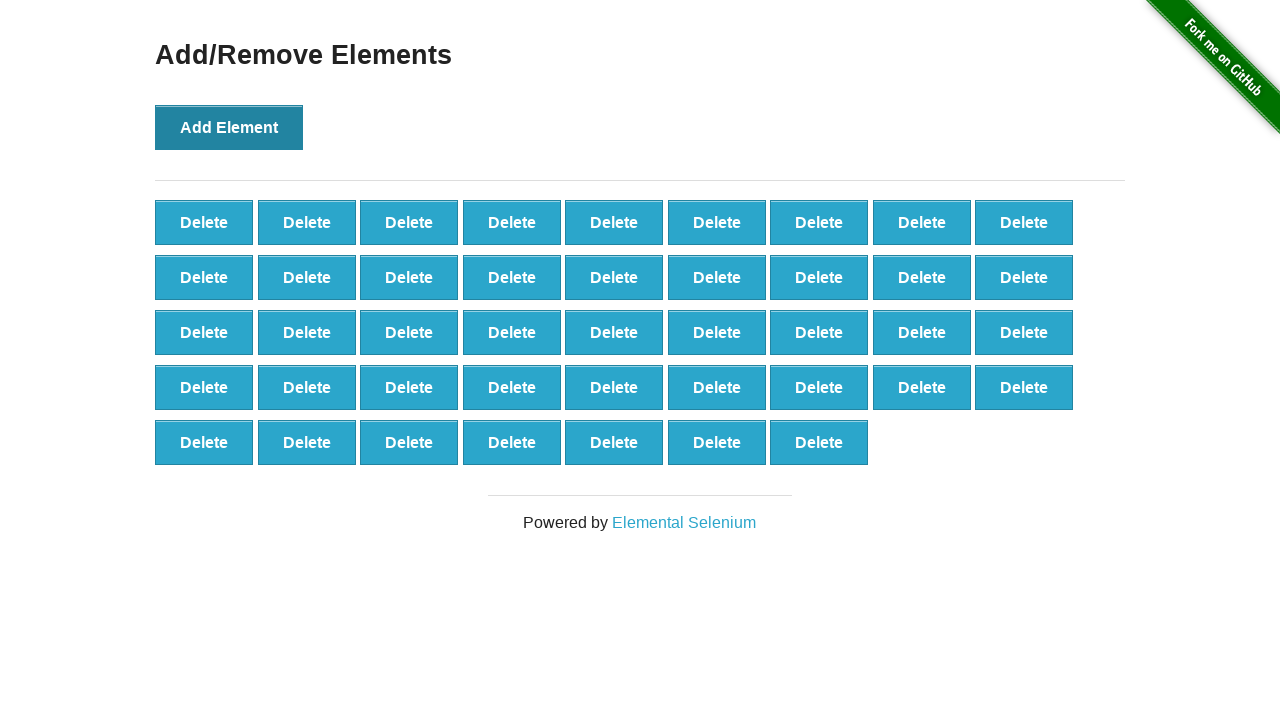

Clicked 'Add Element' button (iteration 44/100) at (229, 127) on button[onclick='addElement()']
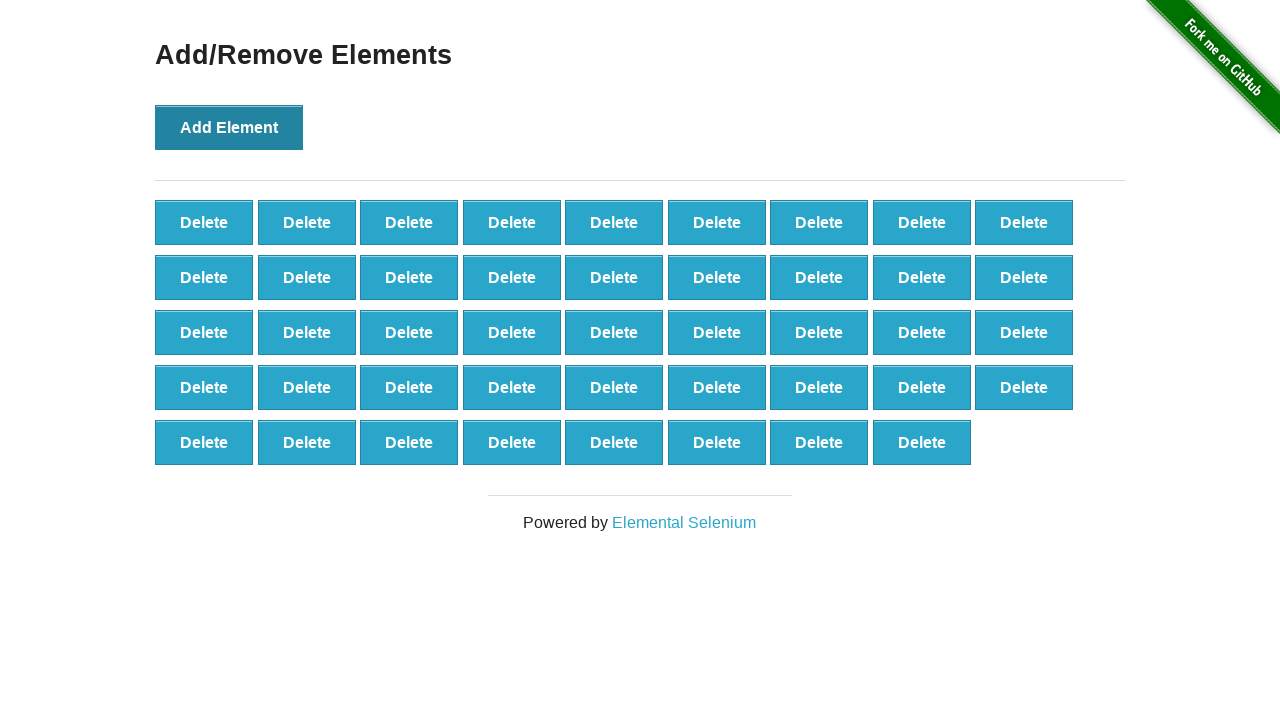

Clicked 'Add Element' button (iteration 45/100) at (229, 127) on button[onclick='addElement()']
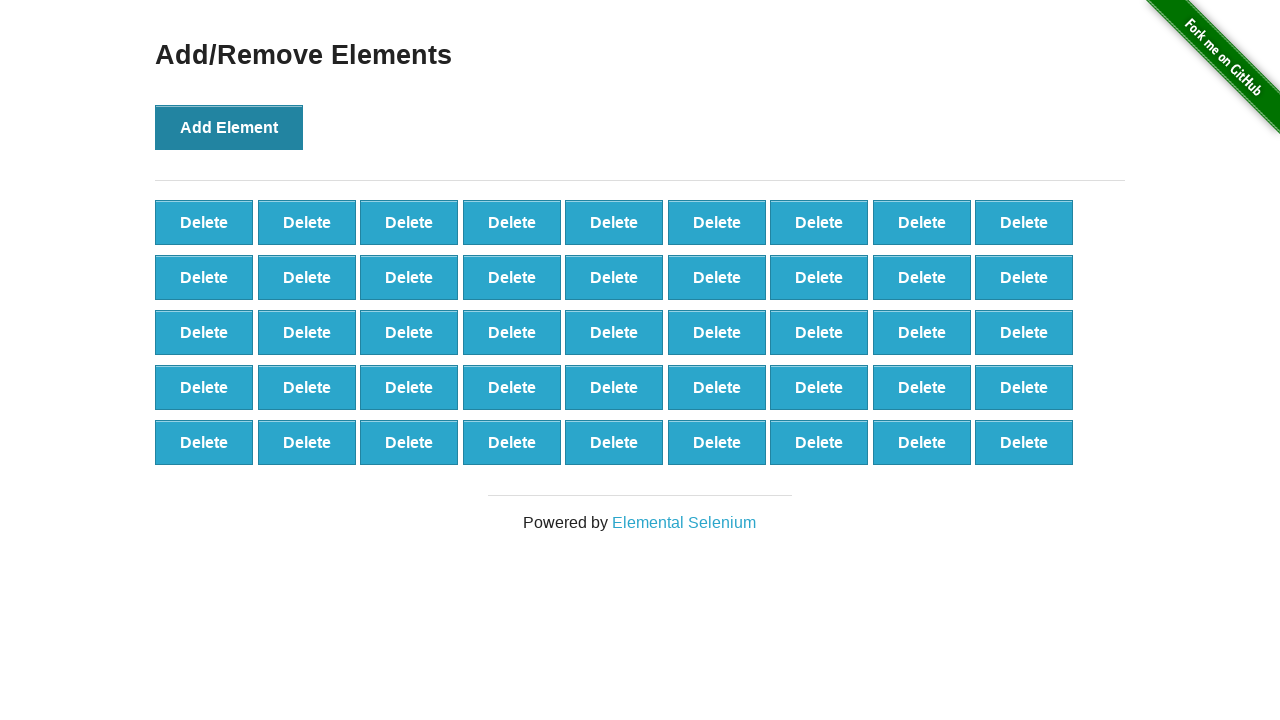

Clicked 'Add Element' button (iteration 46/100) at (229, 127) on button[onclick='addElement()']
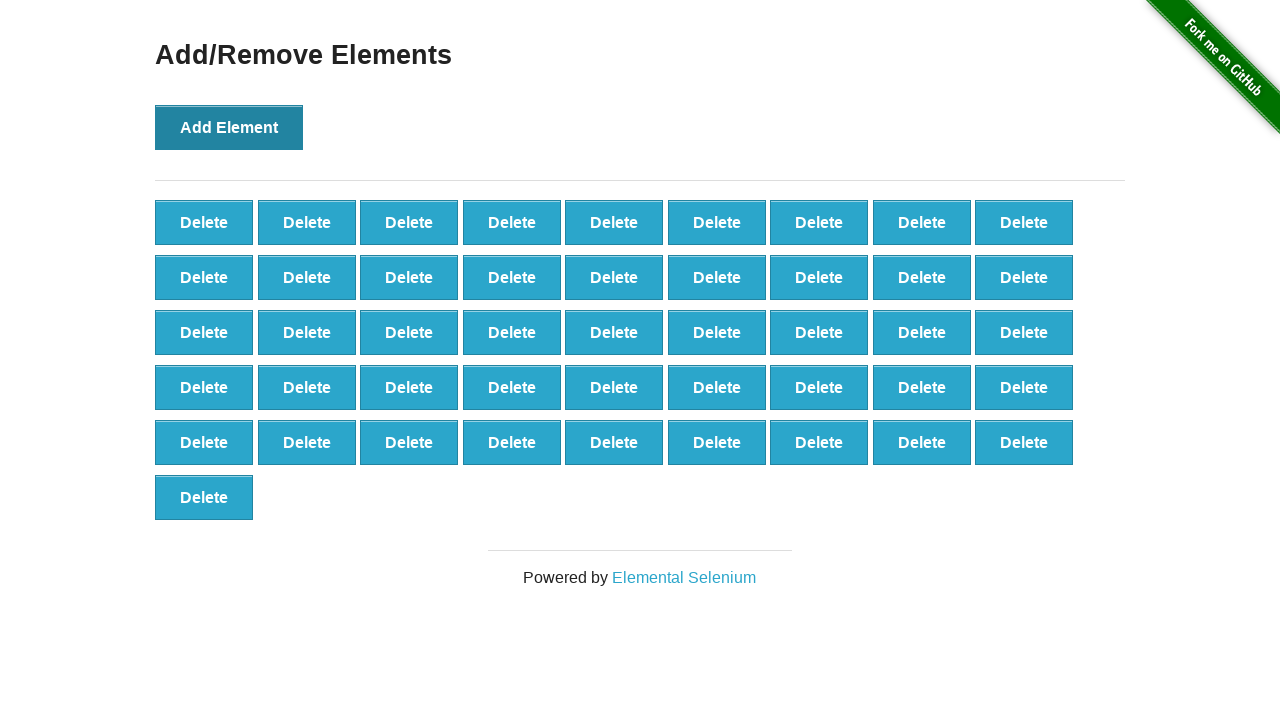

Clicked 'Add Element' button (iteration 47/100) at (229, 127) on button[onclick='addElement()']
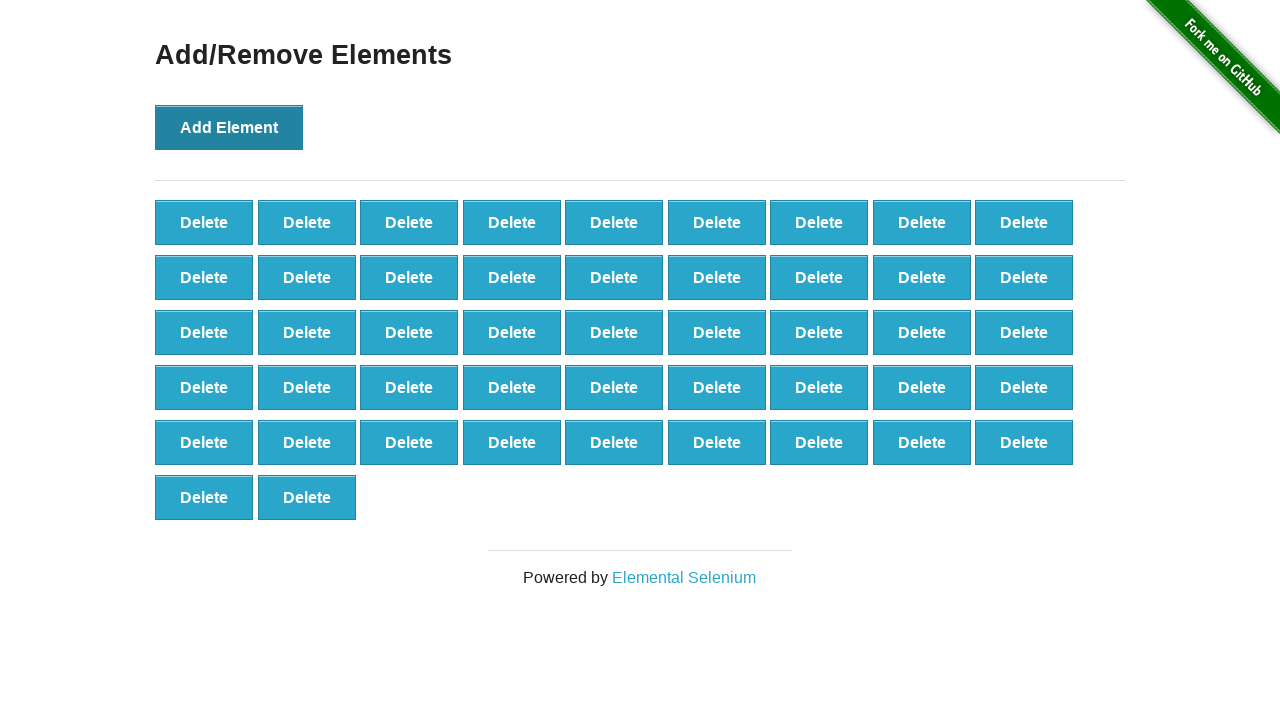

Clicked 'Add Element' button (iteration 48/100) at (229, 127) on button[onclick='addElement()']
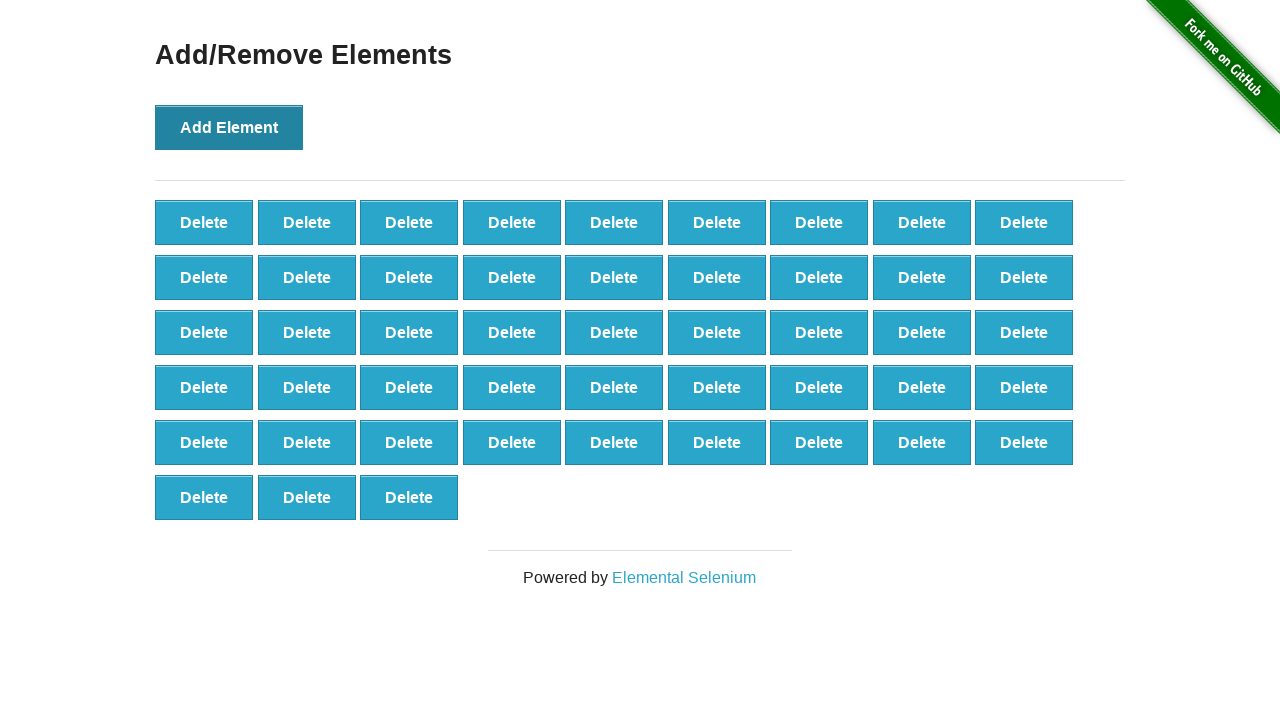

Clicked 'Add Element' button (iteration 49/100) at (229, 127) on button[onclick='addElement()']
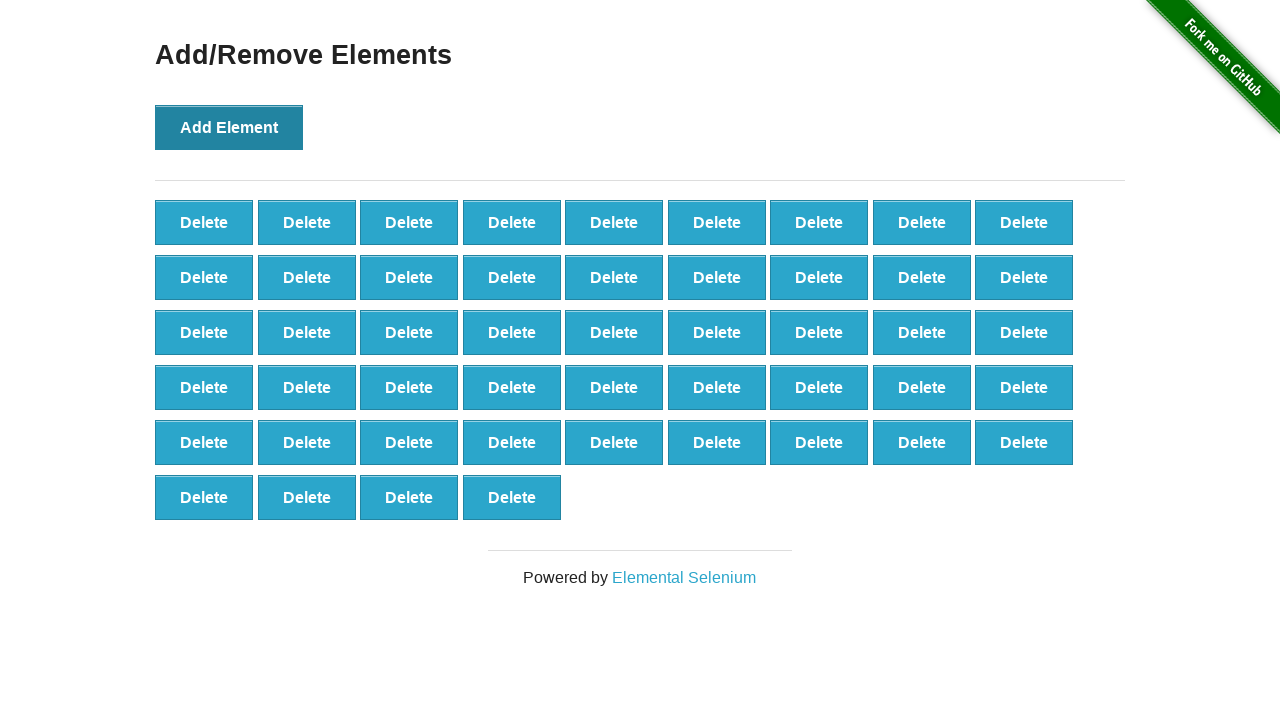

Clicked 'Add Element' button (iteration 50/100) at (229, 127) on button[onclick='addElement()']
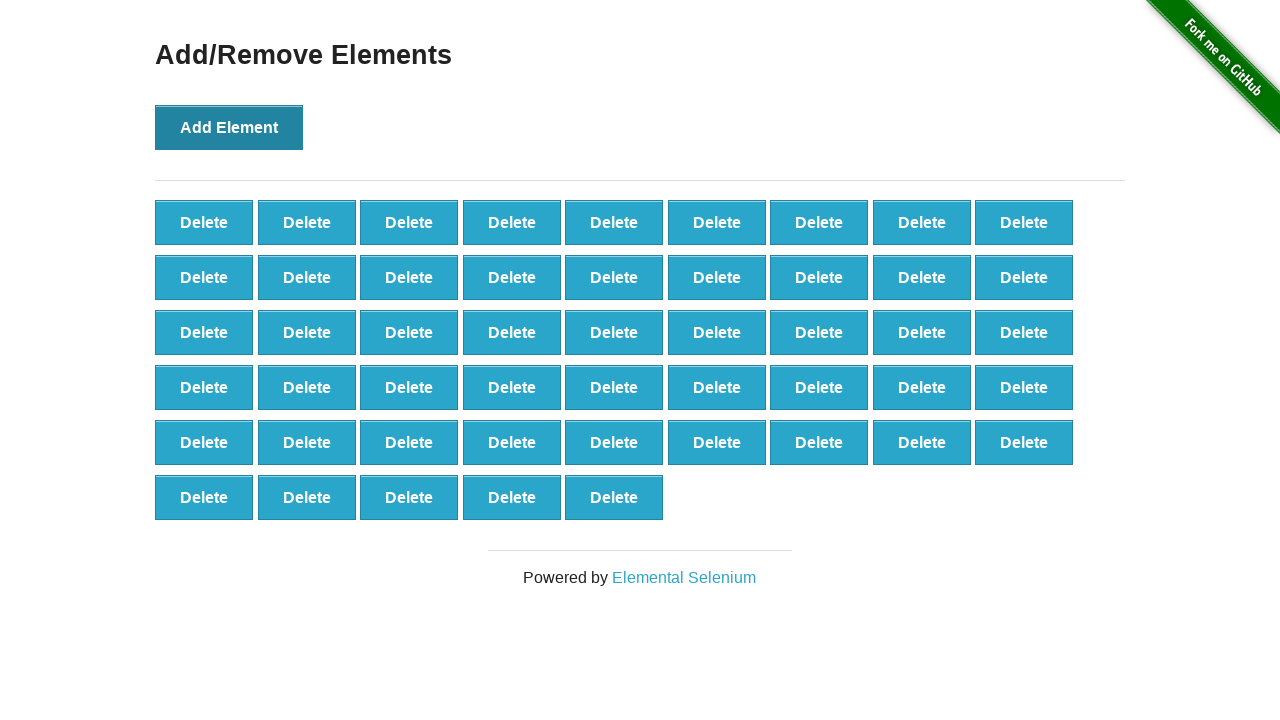

Clicked 'Add Element' button (iteration 51/100) at (229, 127) on button[onclick='addElement()']
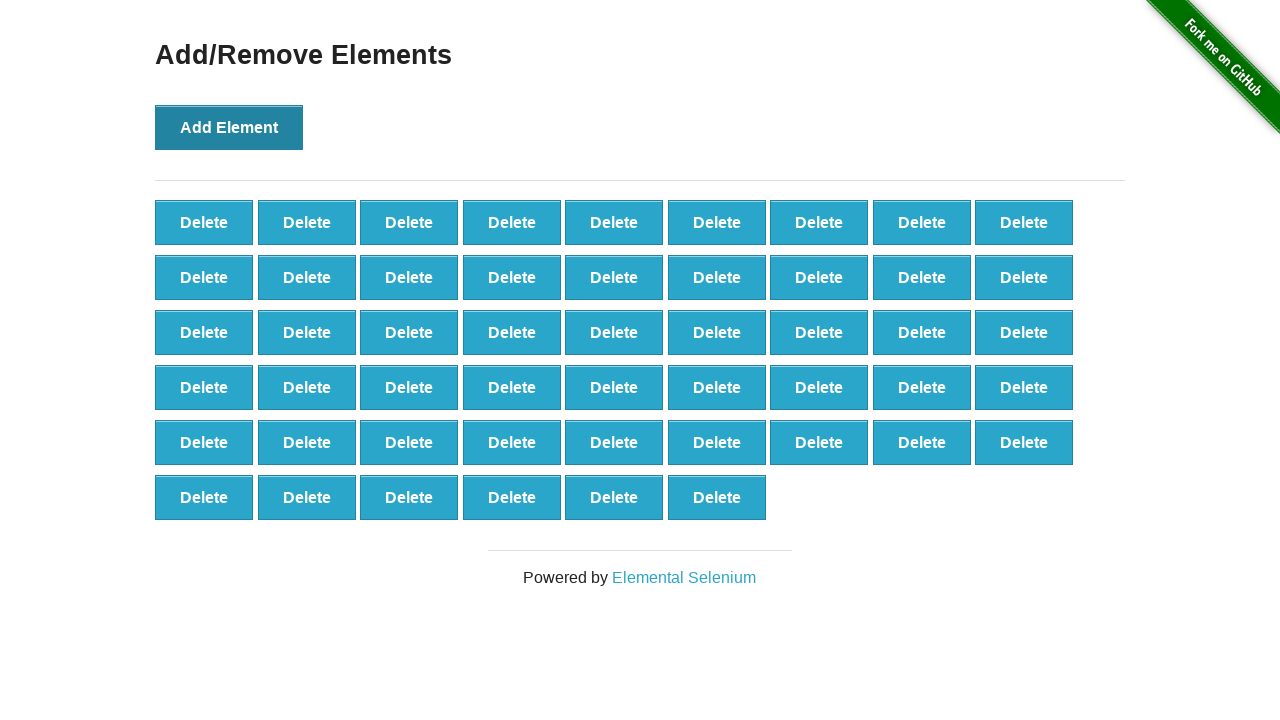

Clicked 'Add Element' button (iteration 52/100) at (229, 127) on button[onclick='addElement()']
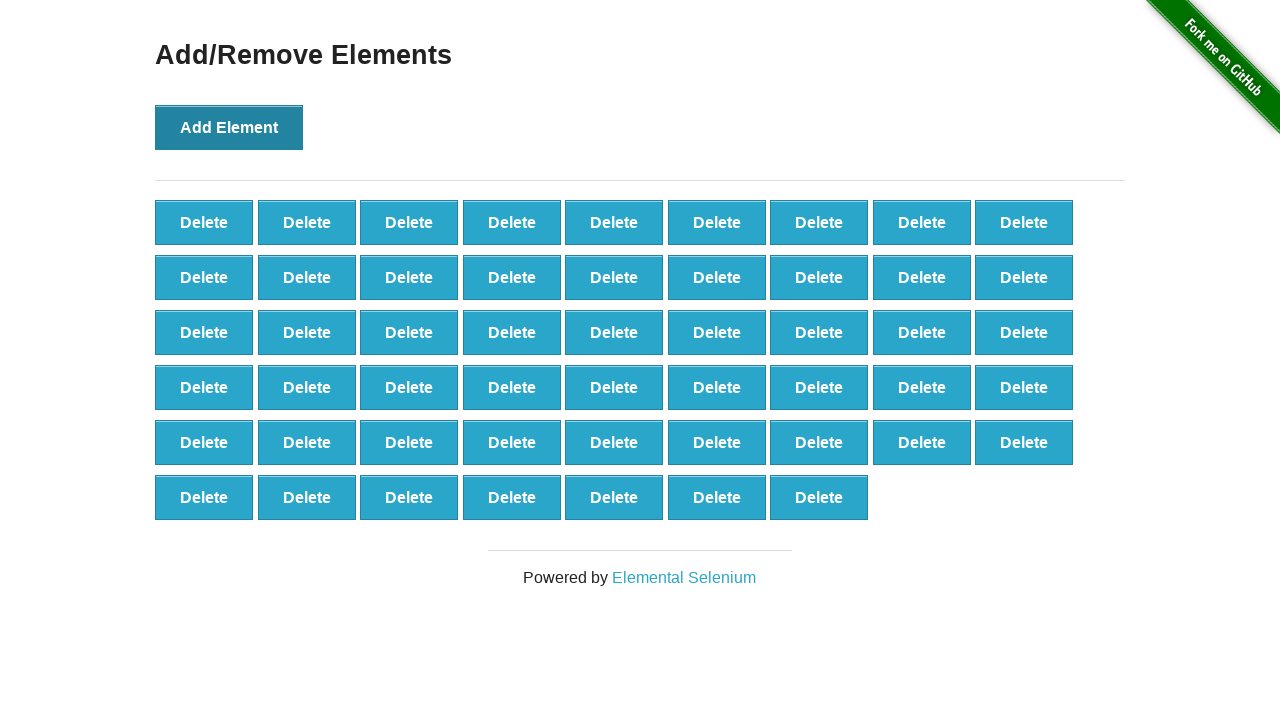

Clicked 'Add Element' button (iteration 53/100) at (229, 127) on button[onclick='addElement()']
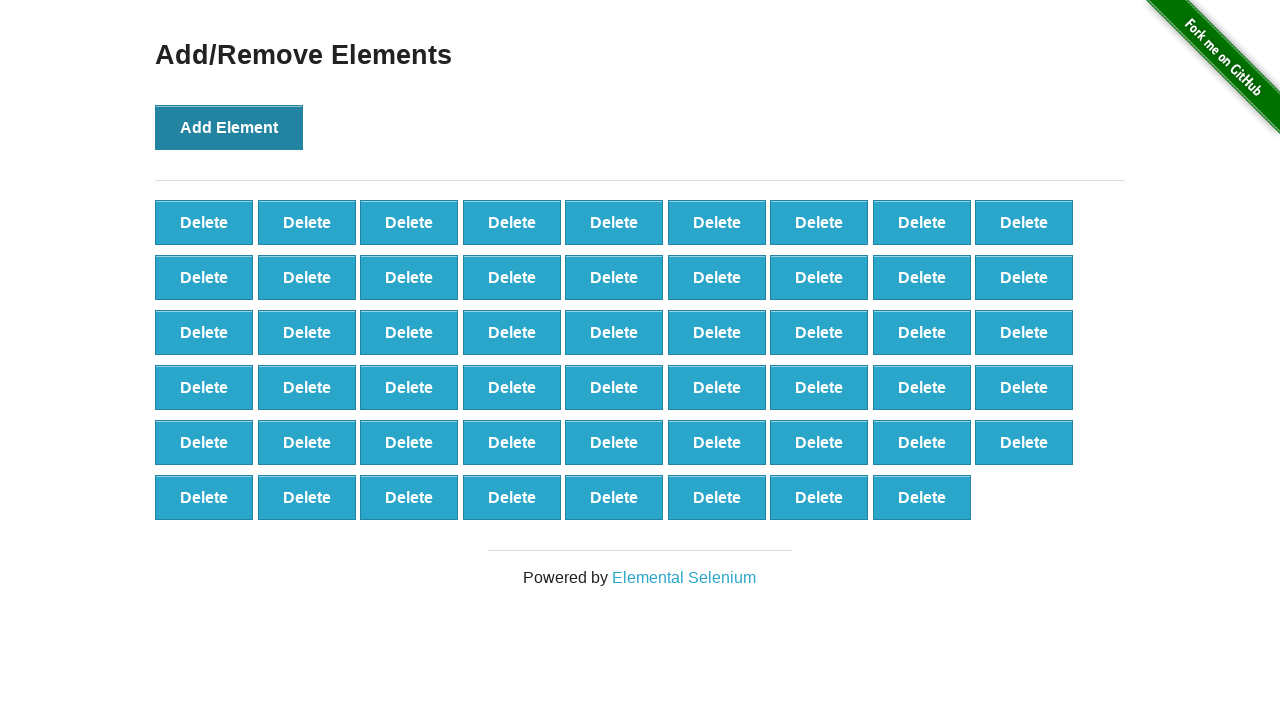

Clicked 'Add Element' button (iteration 54/100) at (229, 127) on button[onclick='addElement()']
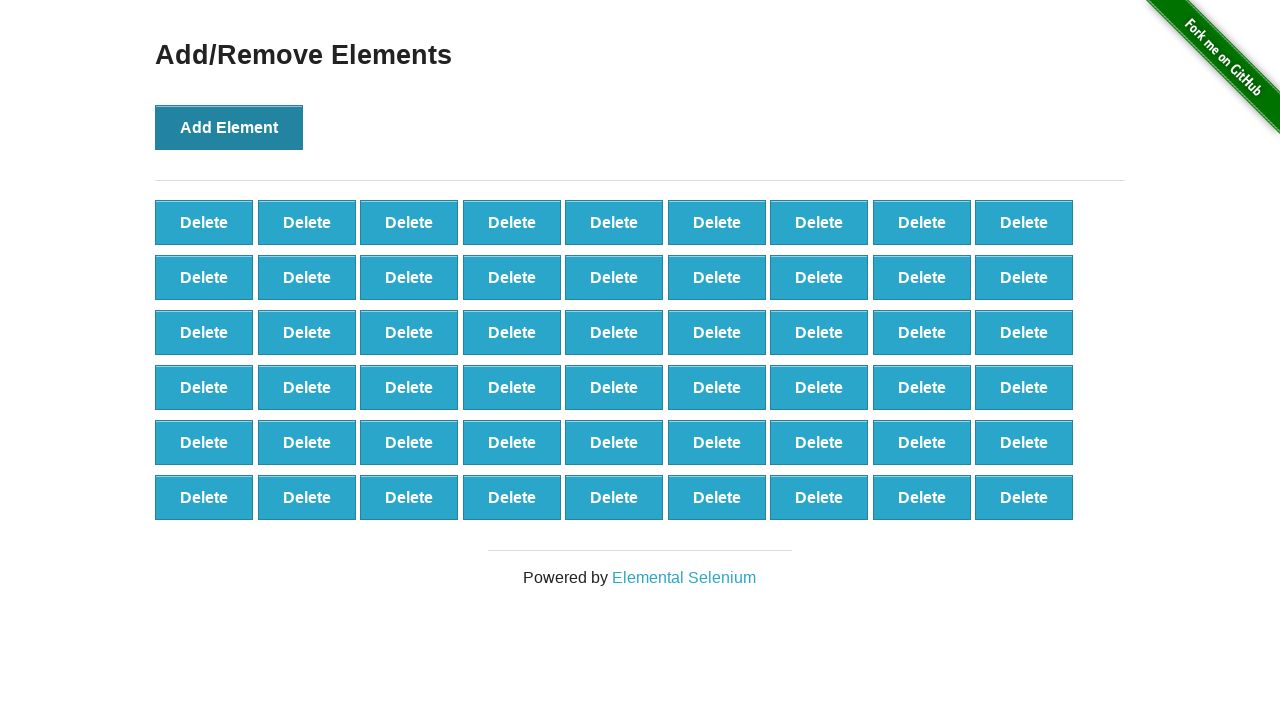

Clicked 'Add Element' button (iteration 55/100) at (229, 127) on button[onclick='addElement()']
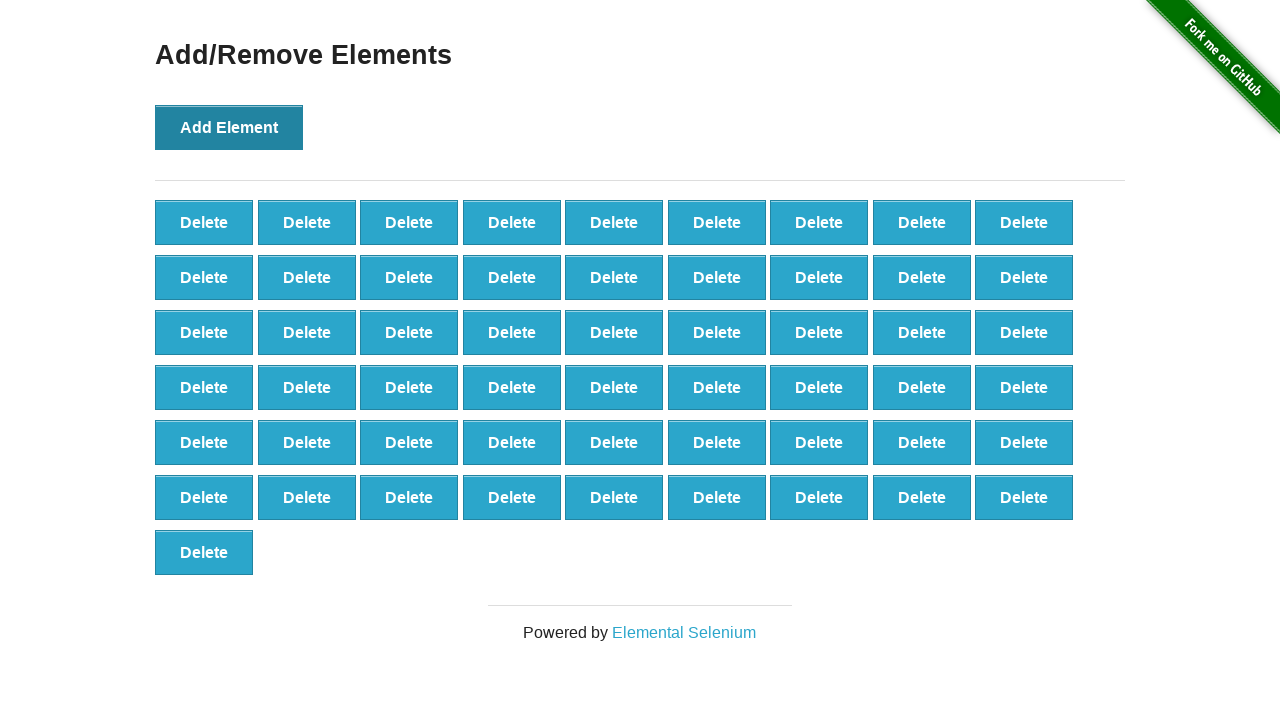

Clicked 'Add Element' button (iteration 56/100) at (229, 127) on button[onclick='addElement()']
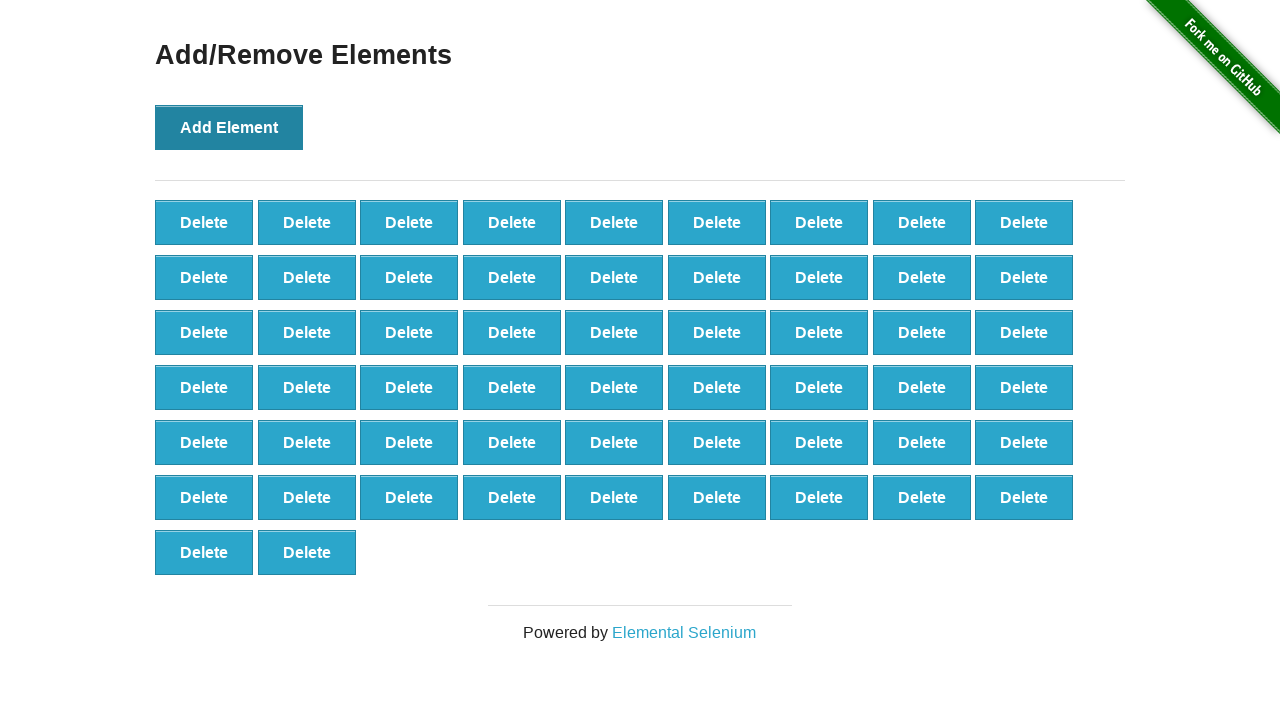

Clicked 'Add Element' button (iteration 57/100) at (229, 127) on button[onclick='addElement()']
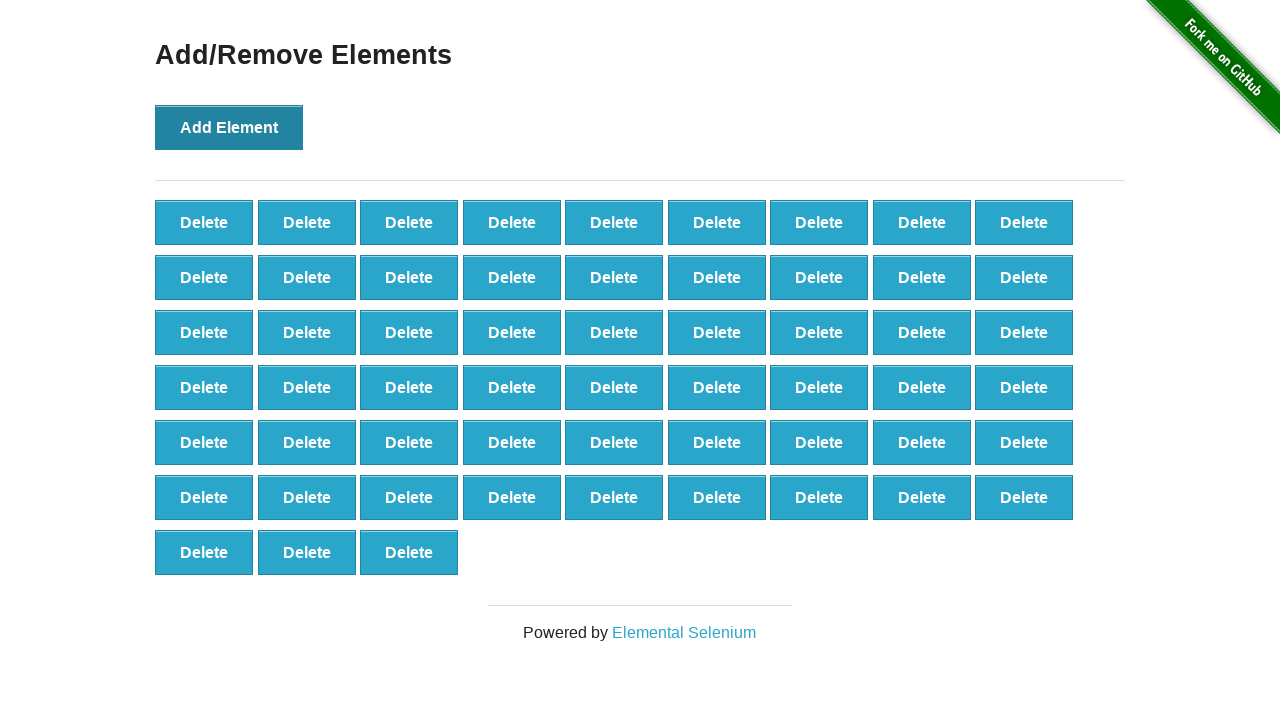

Clicked 'Add Element' button (iteration 58/100) at (229, 127) on button[onclick='addElement()']
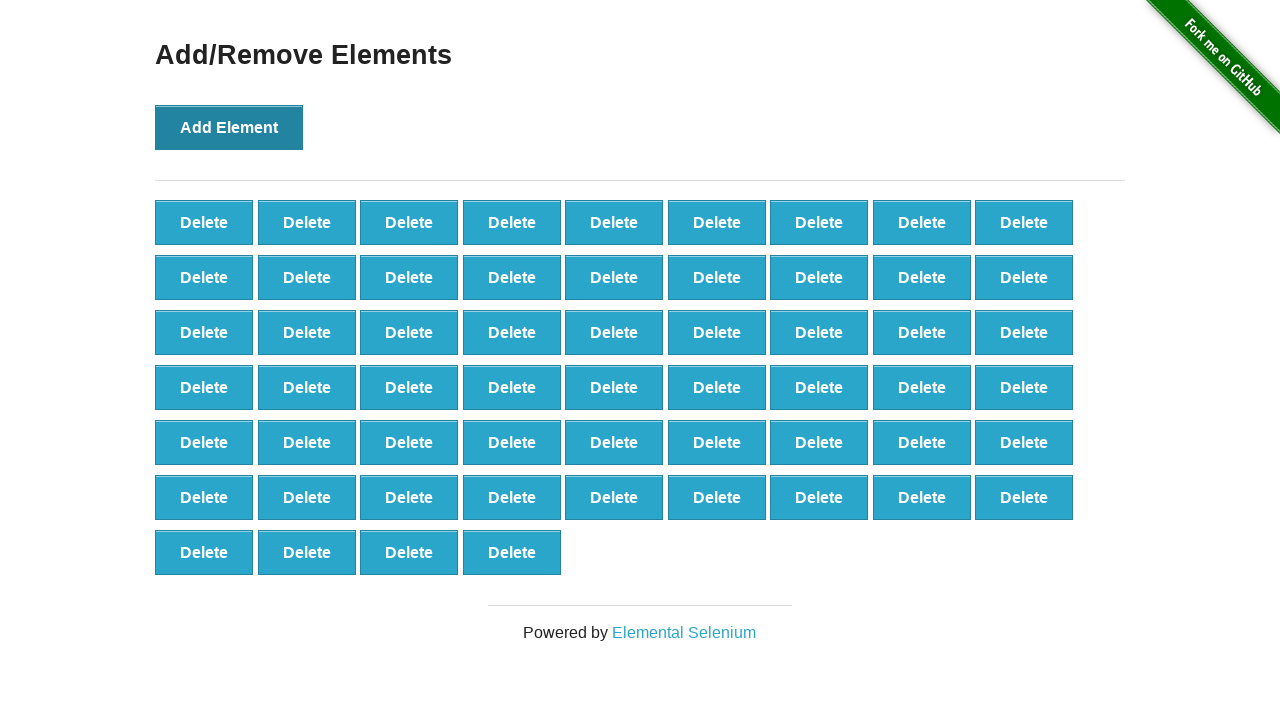

Clicked 'Add Element' button (iteration 59/100) at (229, 127) on button[onclick='addElement()']
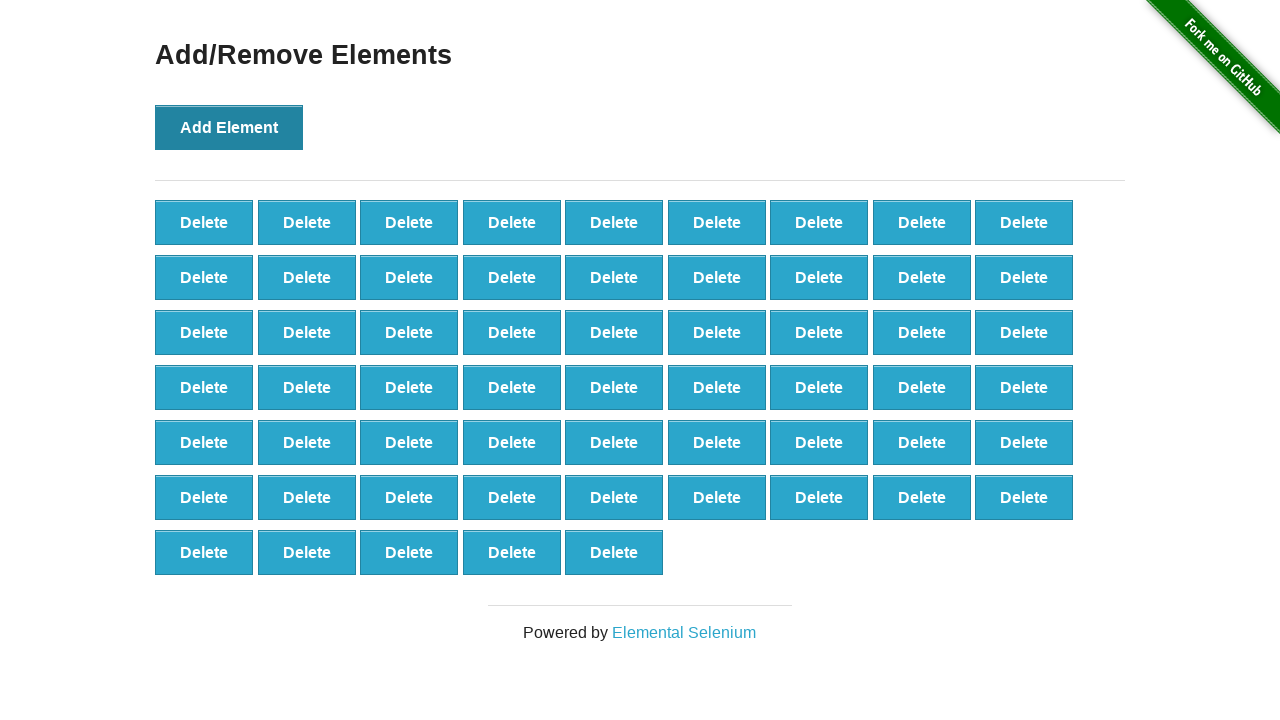

Clicked 'Add Element' button (iteration 60/100) at (229, 127) on button[onclick='addElement()']
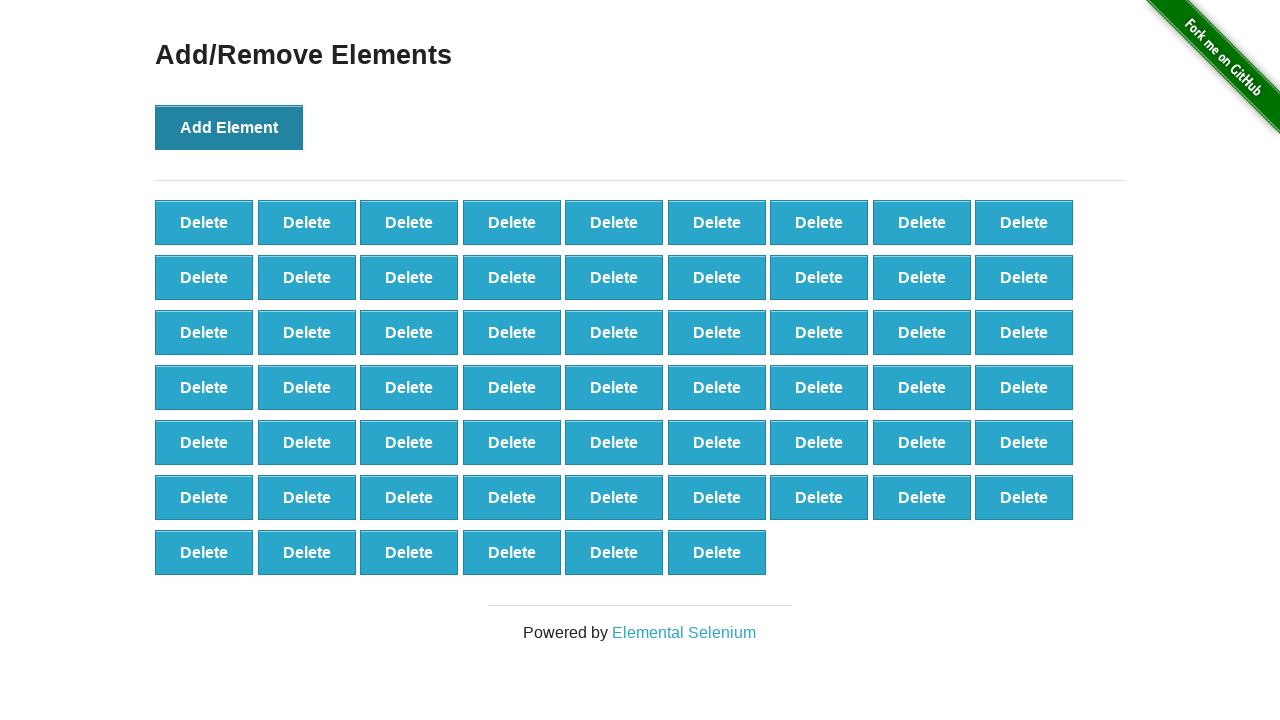

Clicked 'Add Element' button (iteration 61/100) at (229, 127) on button[onclick='addElement()']
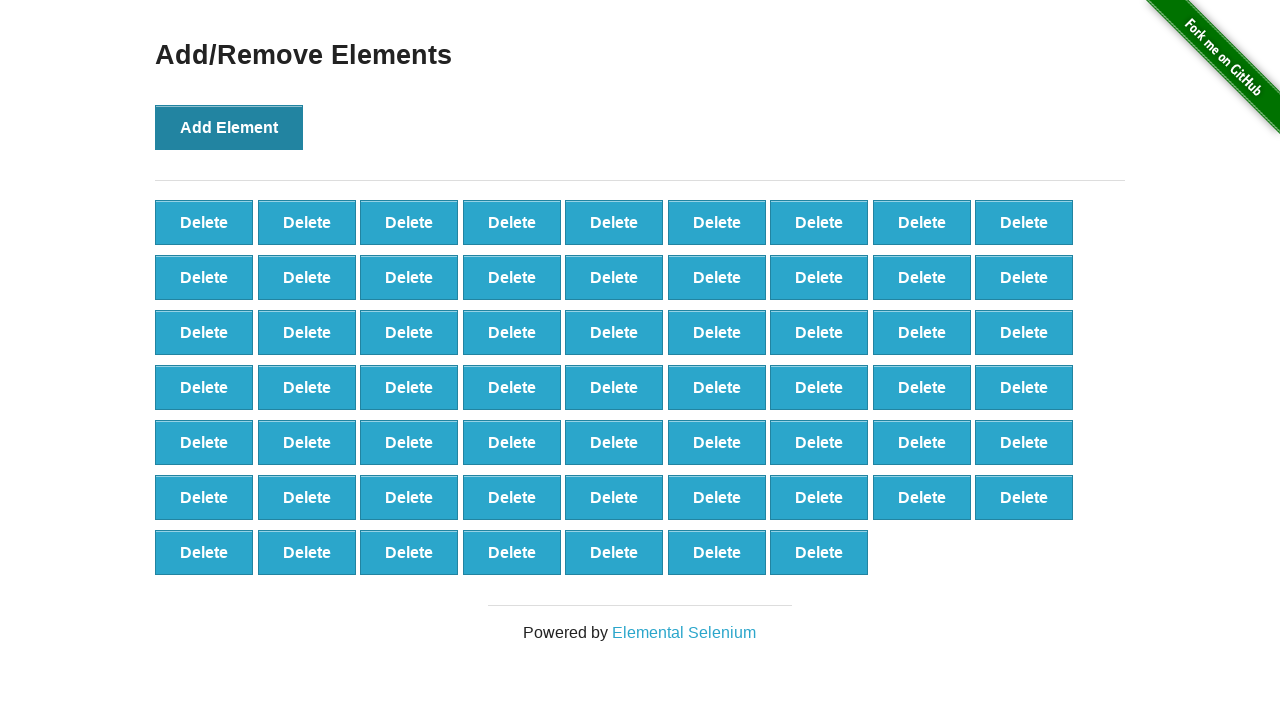

Clicked 'Add Element' button (iteration 62/100) at (229, 127) on button[onclick='addElement()']
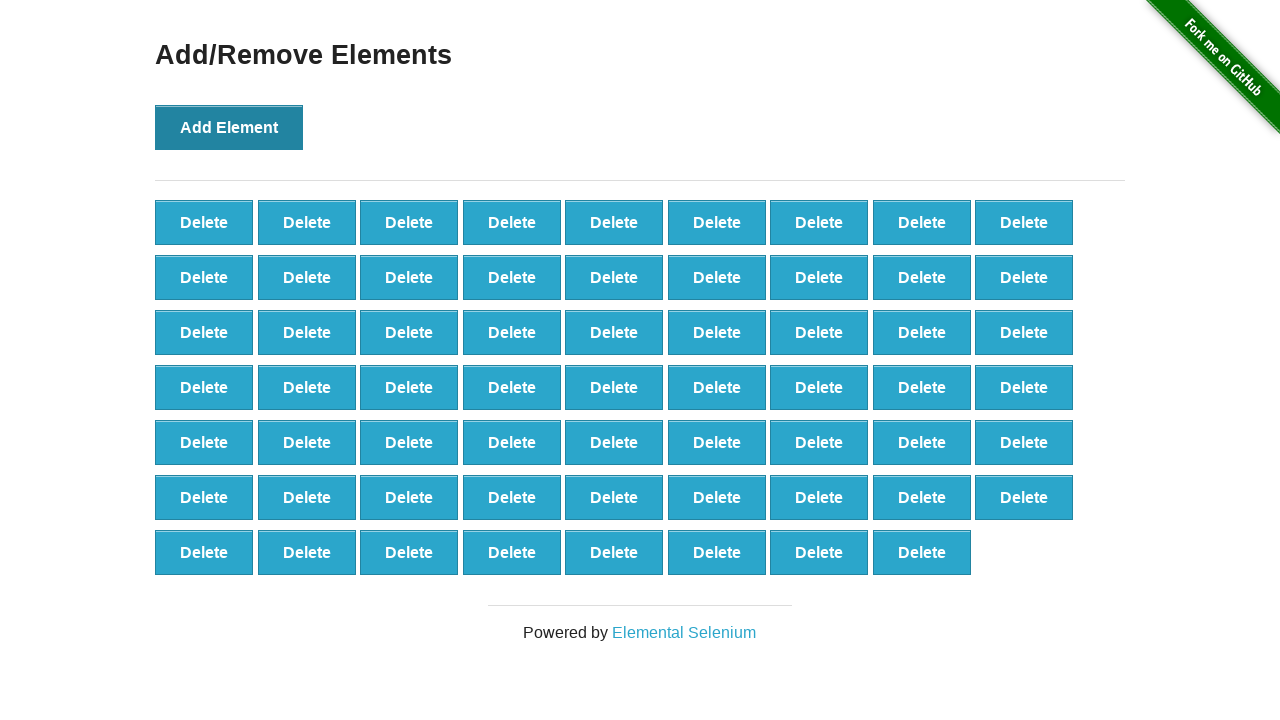

Clicked 'Add Element' button (iteration 63/100) at (229, 127) on button[onclick='addElement()']
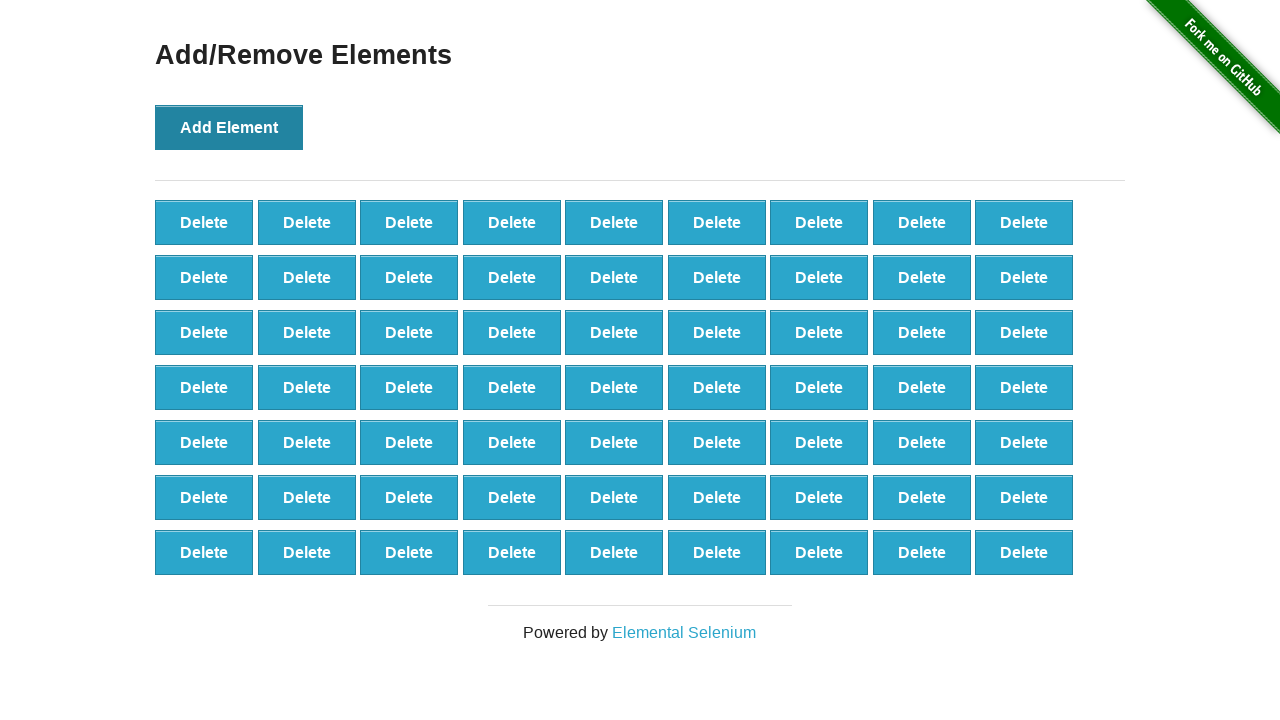

Clicked 'Add Element' button (iteration 64/100) at (229, 127) on button[onclick='addElement()']
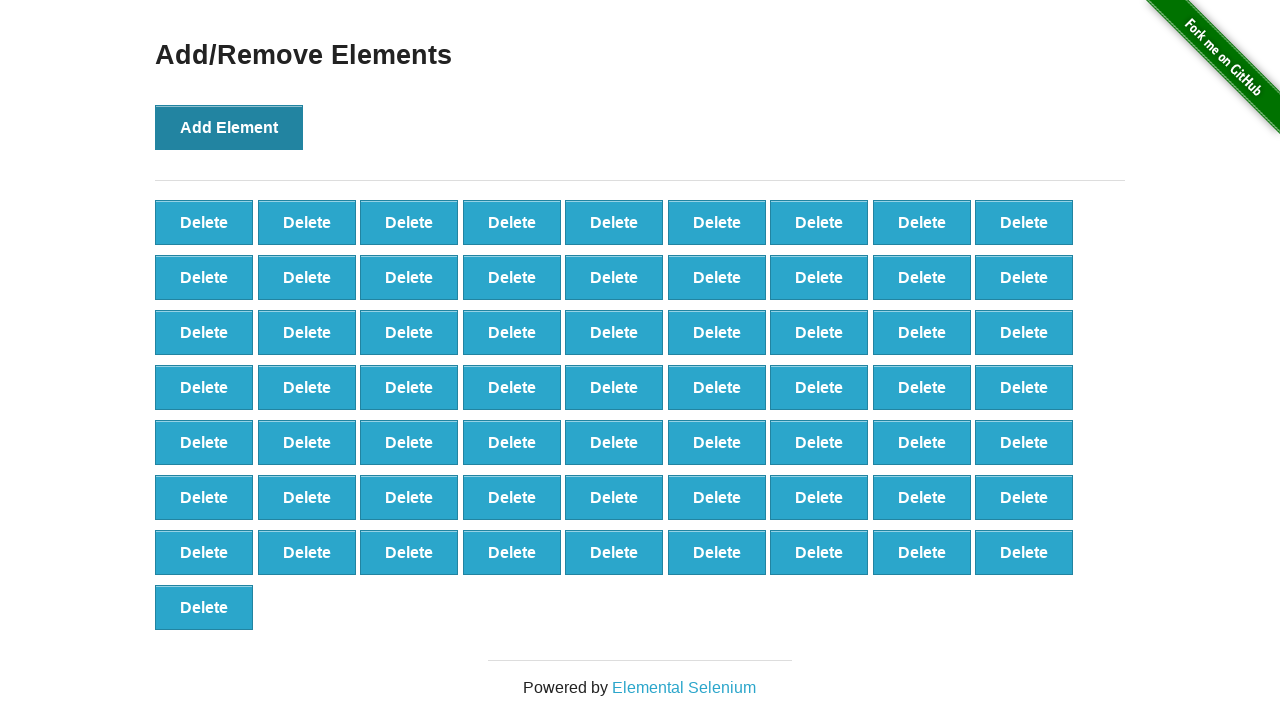

Clicked 'Add Element' button (iteration 65/100) at (229, 127) on button[onclick='addElement()']
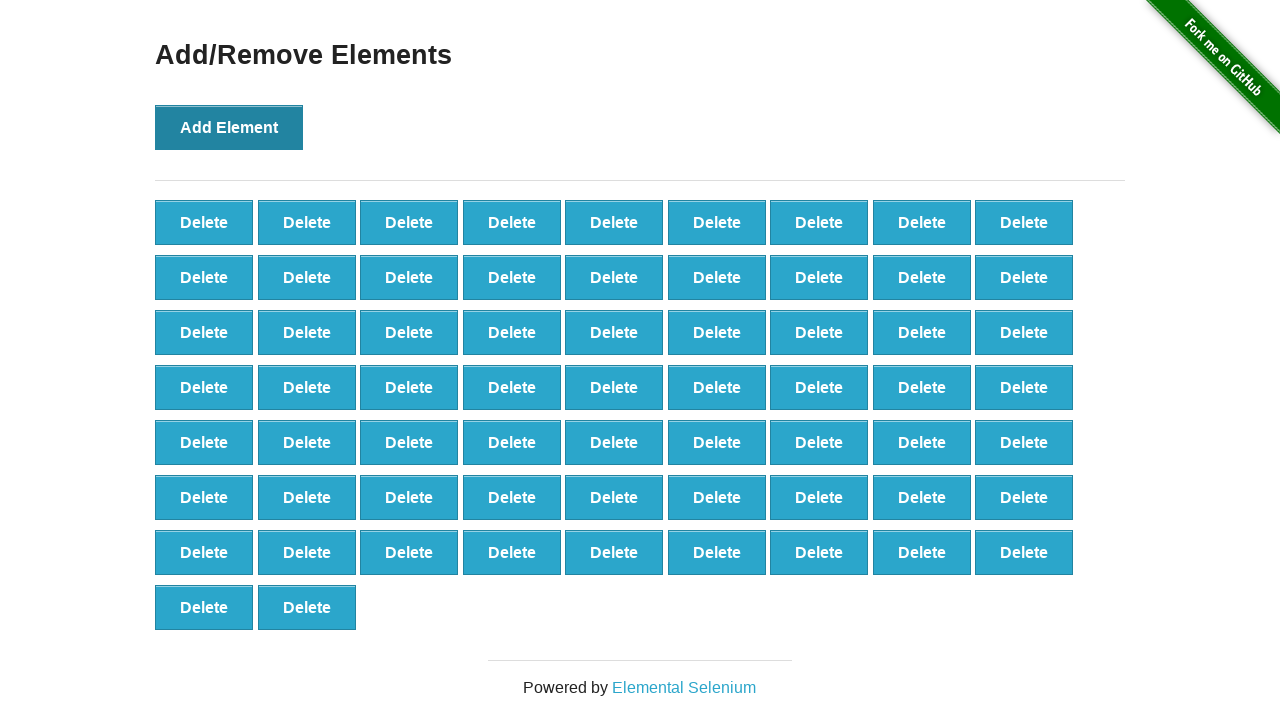

Clicked 'Add Element' button (iteration 66/100) at (229, 127) on button[onclick='addElement()']
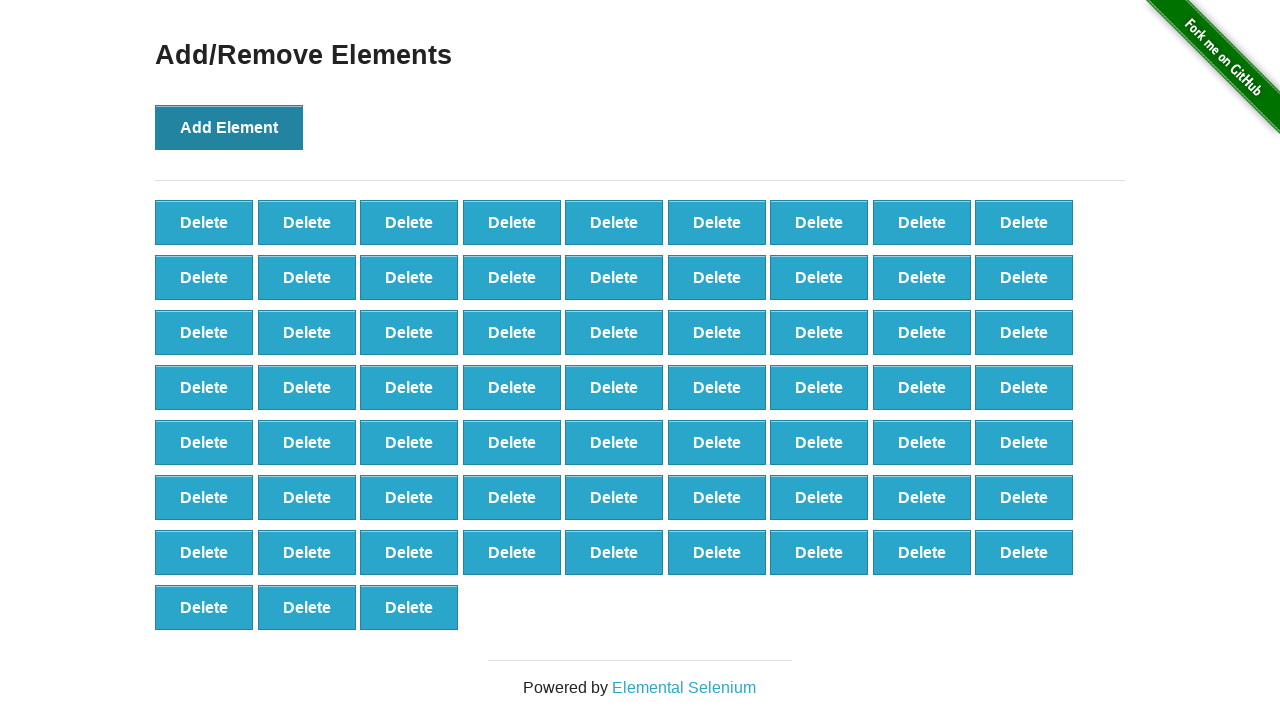

Clicked 'Add Element' button (iteration 67/100) at (229, 127) on button[onclick='addElement()']
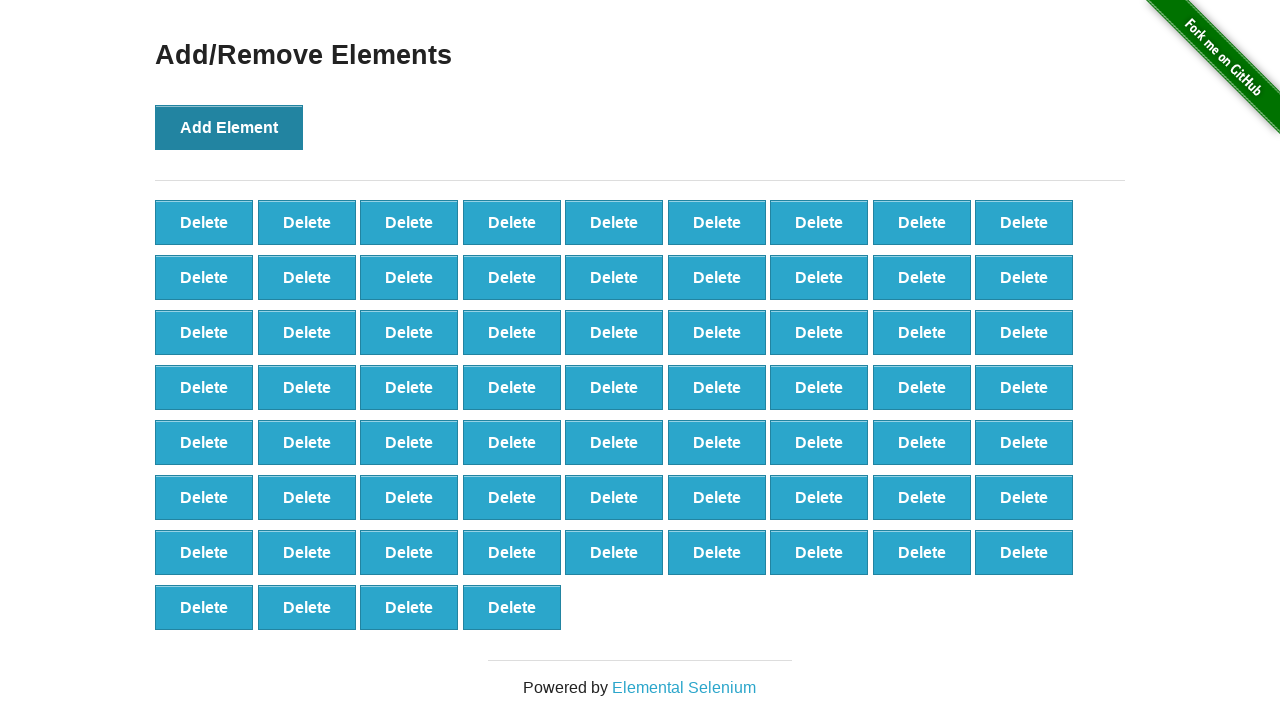

Clicked 'Add Element' button (iteration 68/100) at (229, 127) on button[onclick='addElement()']
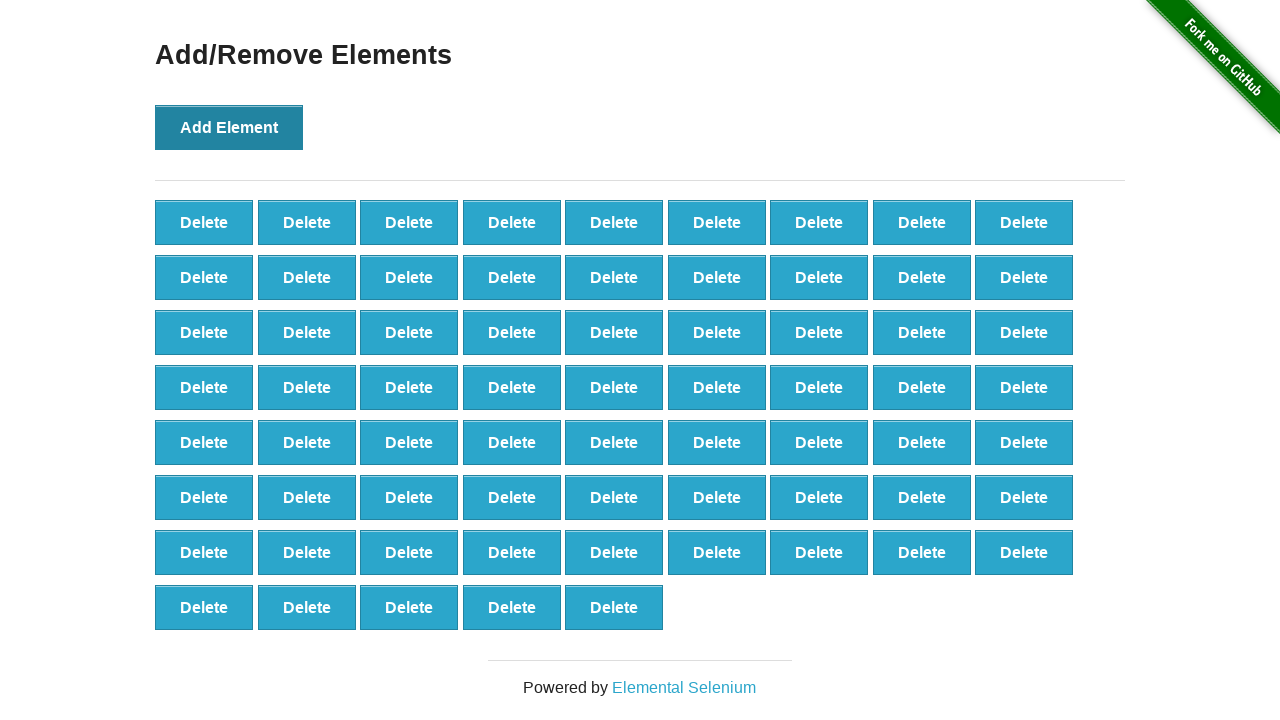

Clicked 'Add Element' button (iteration 69/100) at (229, 127) on button[onclick='addElement()']
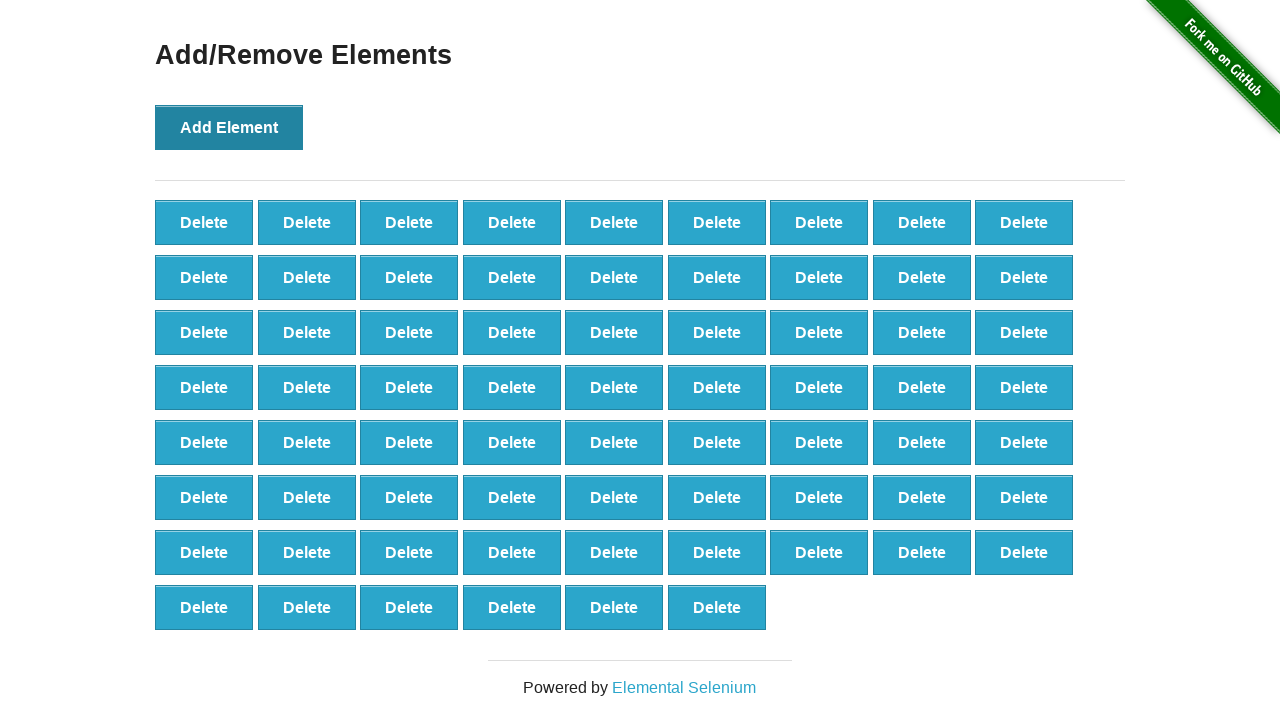

Clicked 'Add Element' button (iteration 70/100) at (229, 127) on button[onclick='addElement()']
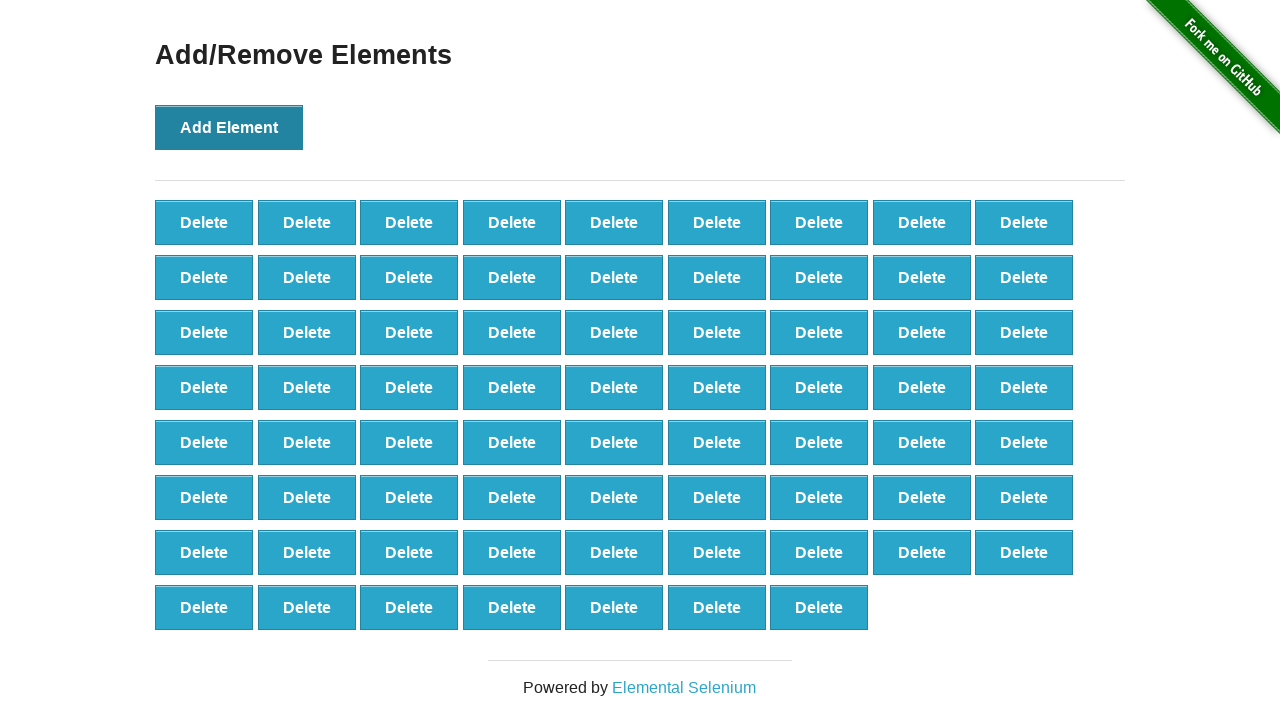

Clicked 'Add Element' button (iteration 71/100) at (229, 127) on button[onclick='addElement()']
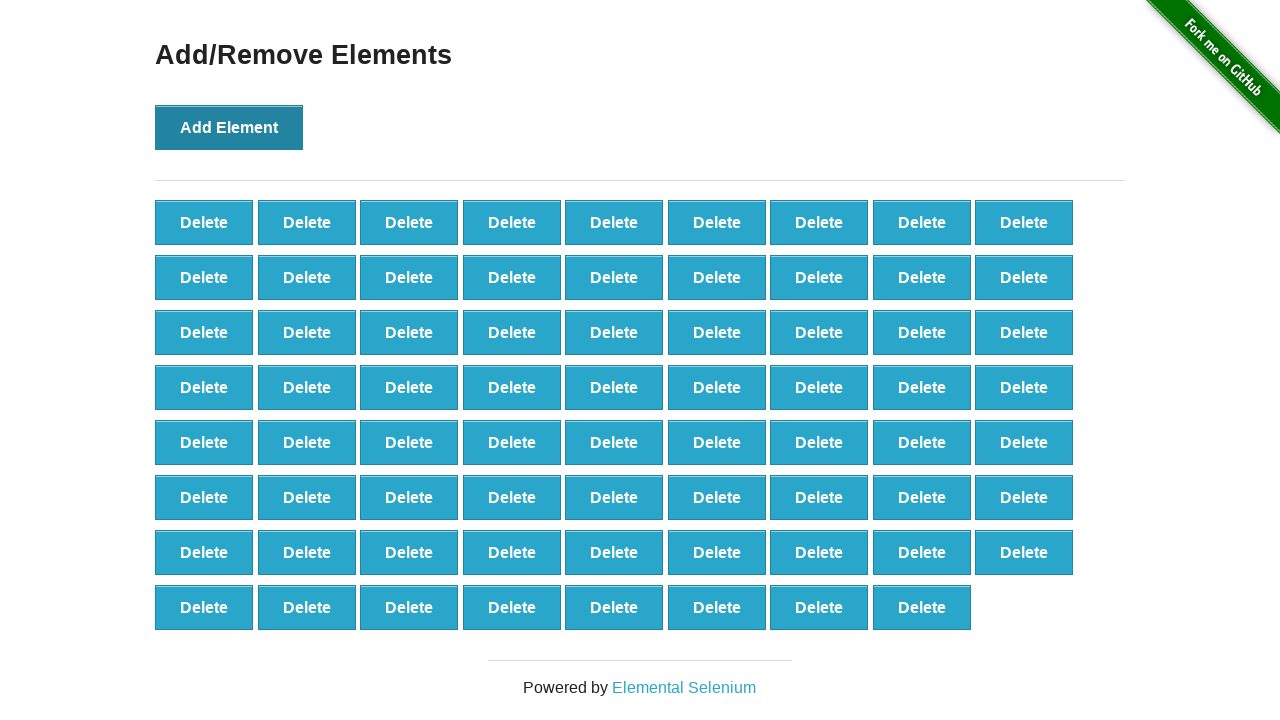

Clicked 'Add Element' button (iteration 72/100) at (229, 127) on button[onclick='addElement()']
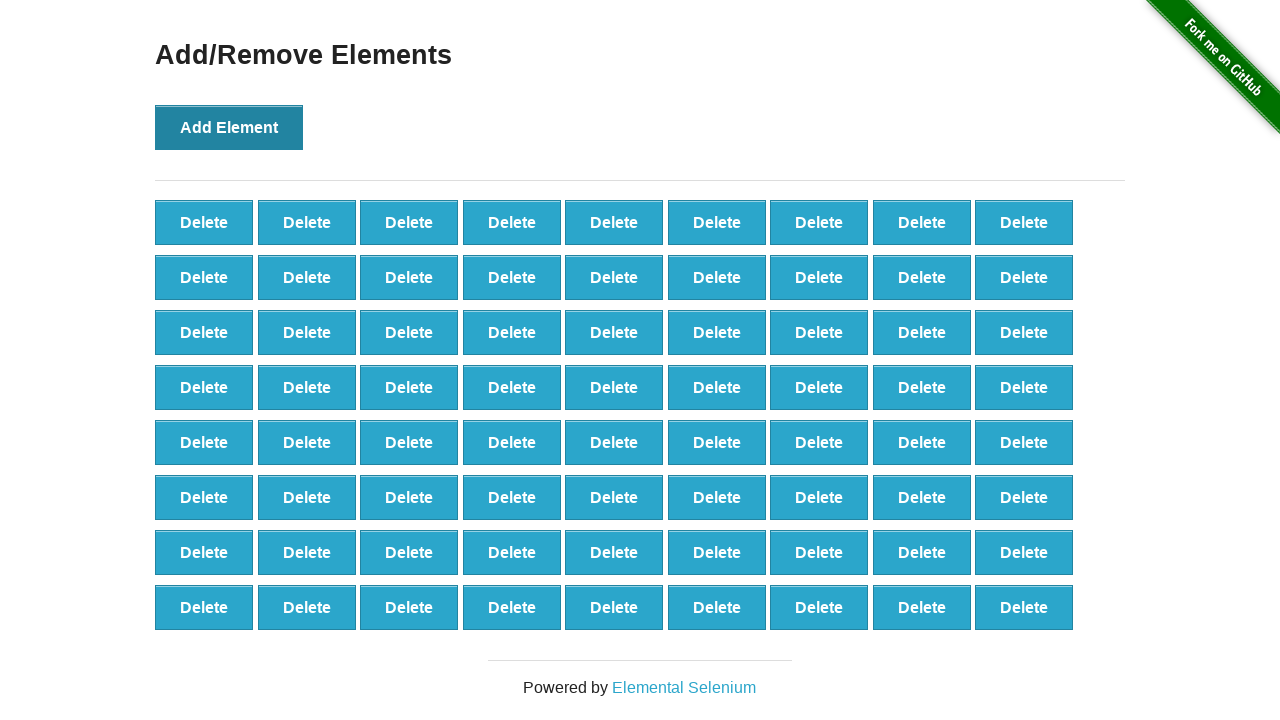

Clicked 'Add Element' button (iteration 73/100) at (229, 127) on button[onclick='addElement()']
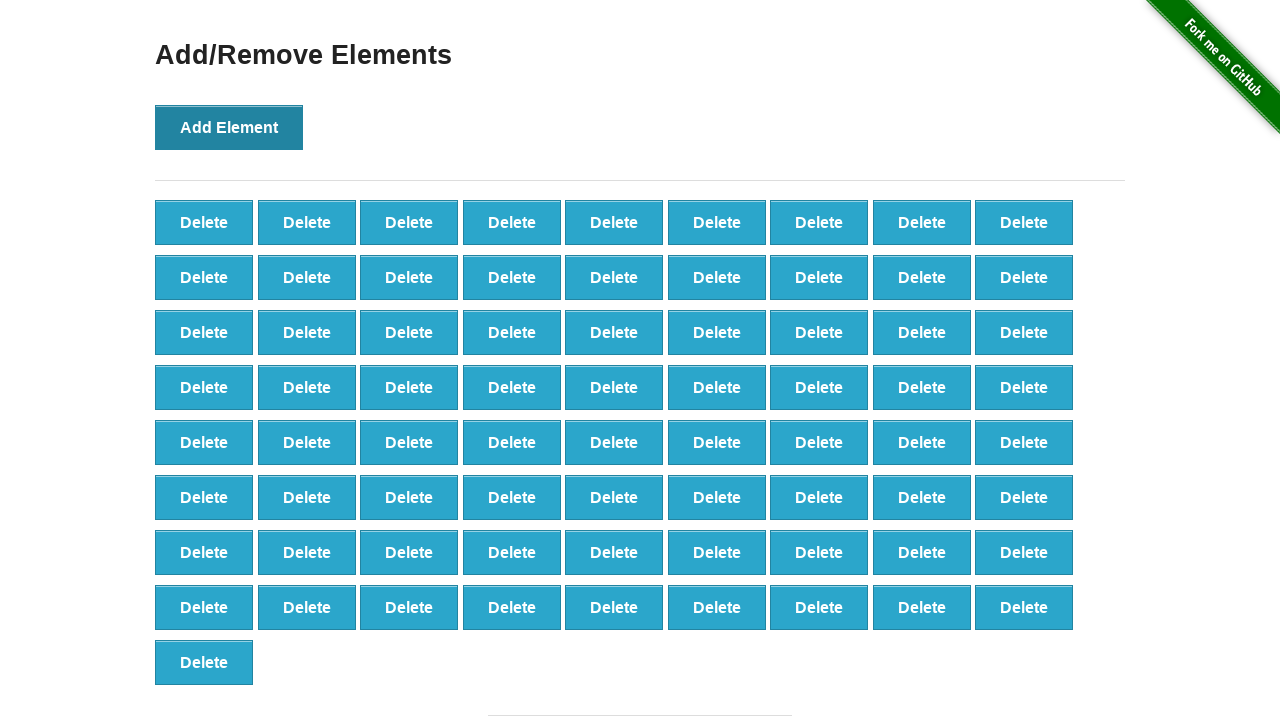

Clicked 'Add Element' button (iteration 74/100) at (229, 127) on button[onclick='addElement()']
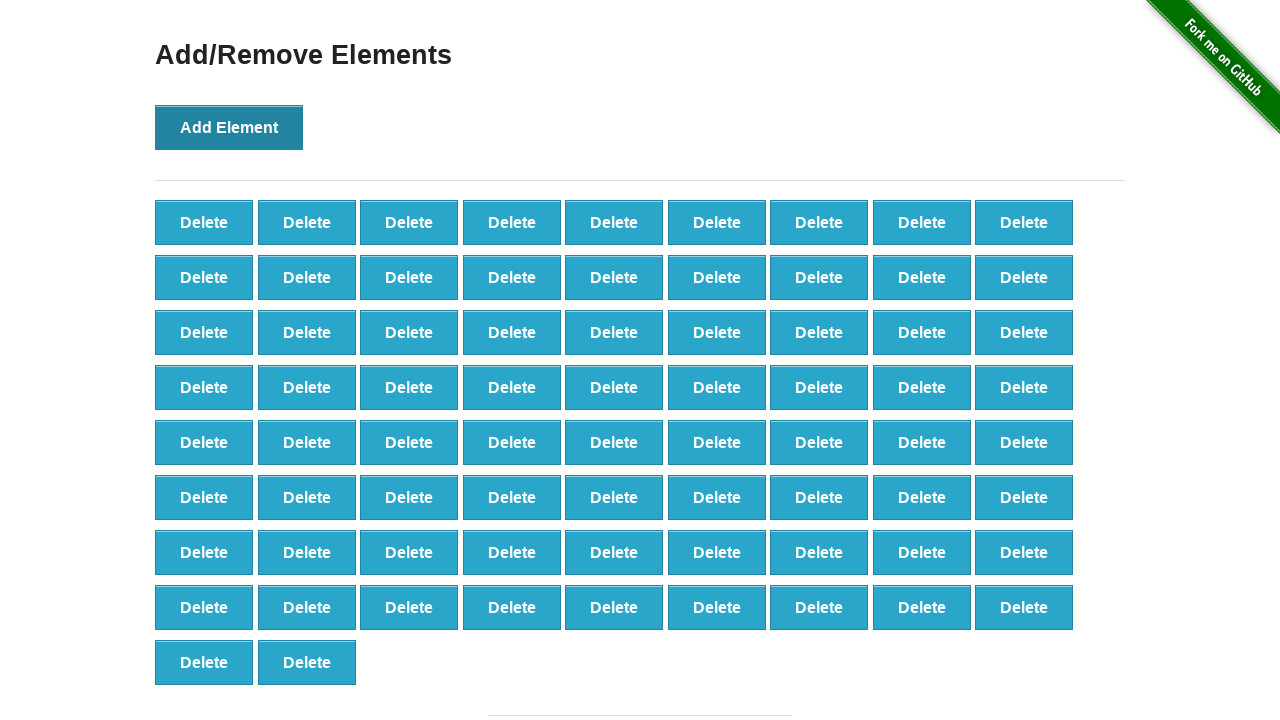

Clicked 'Add Element' button (iteration 75/100) at (229, 127) on button[onclick='addElement()']
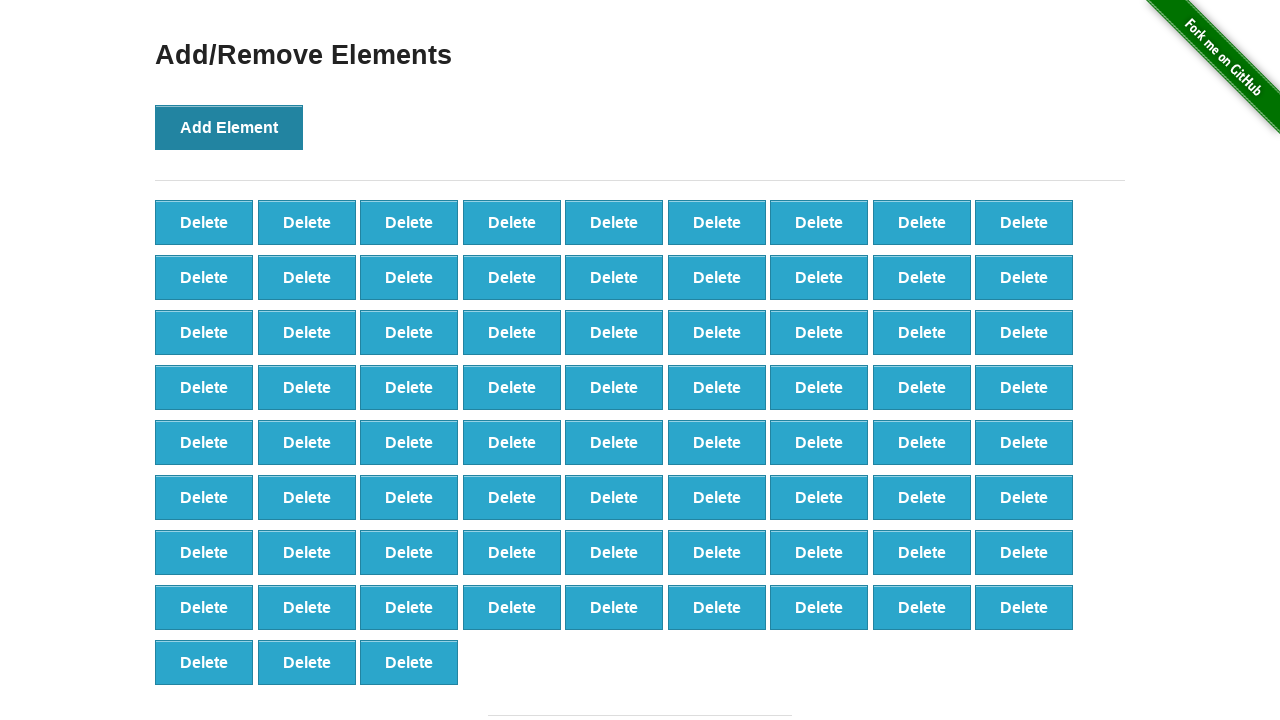

Clicked 'Add Element' button (iteration 76/100) at (229, 127) on button[onclick='addElement()']
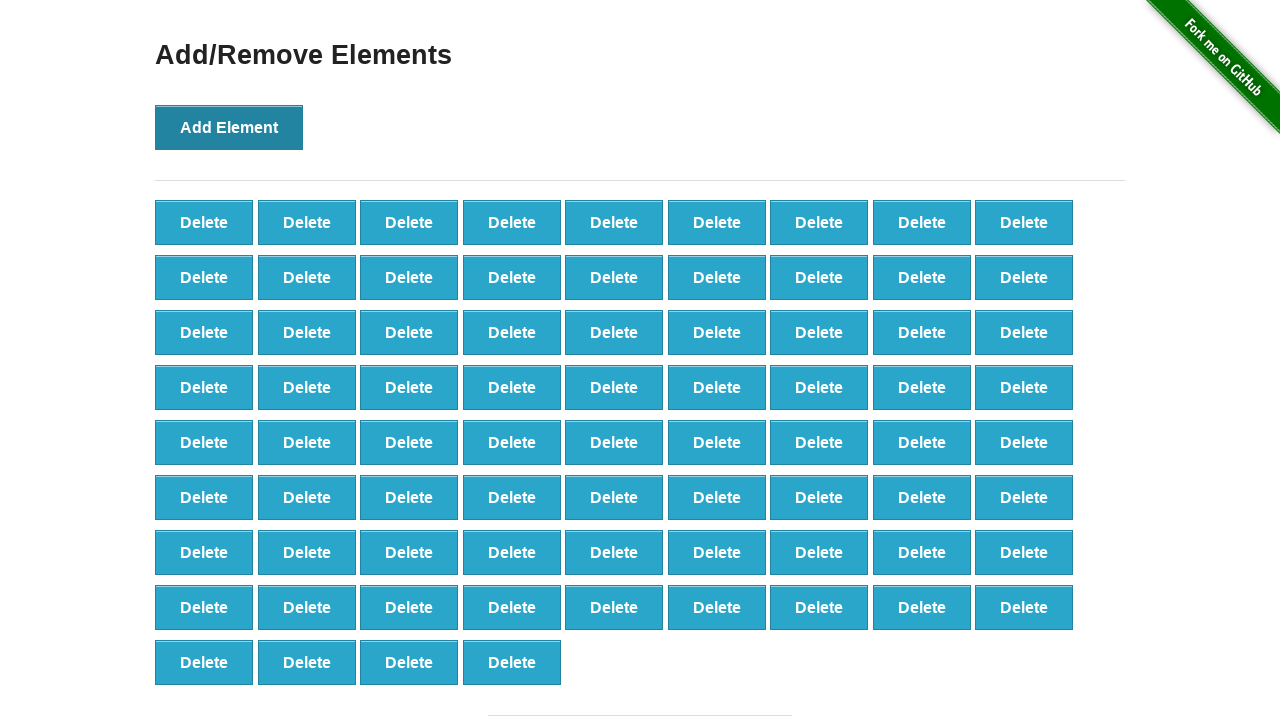

Clicked 'Add Element' button (iteration 77/100) at (229, 127) on button[onclick='addElement()']
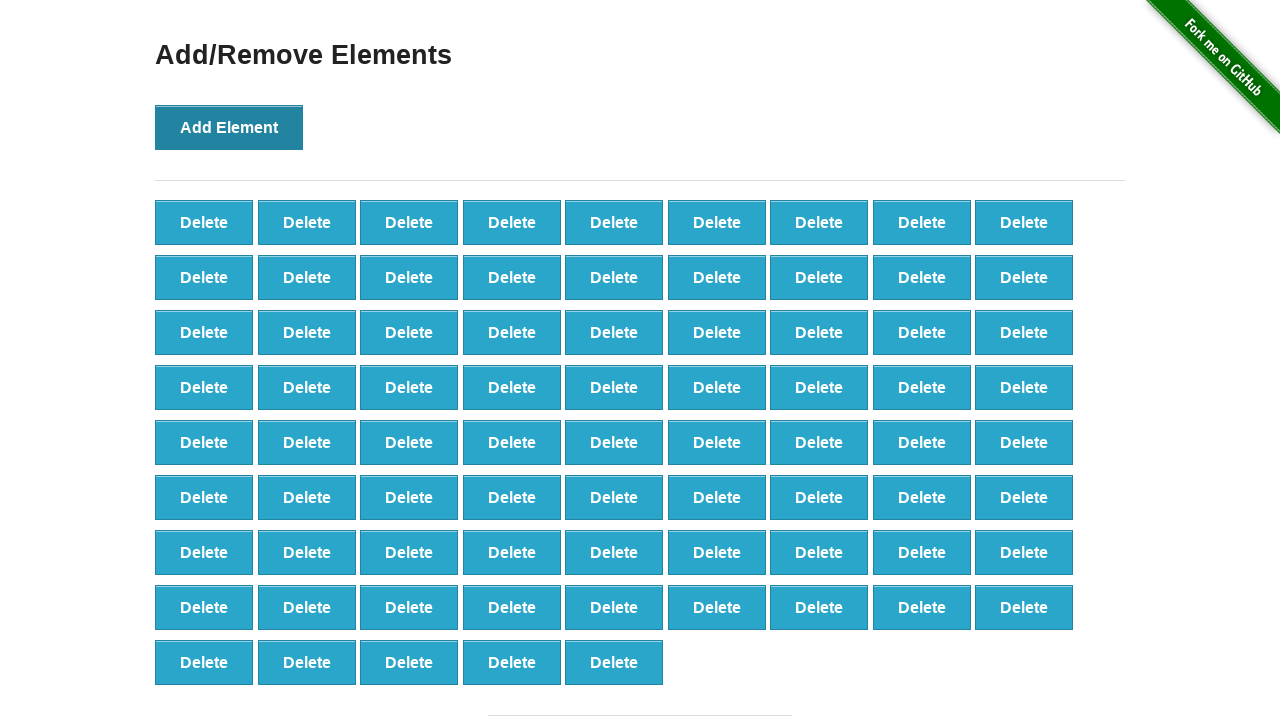

Clicked 'Add Element' button (iteration 78/100) at (229, 127) on button[onclick='addElement()']
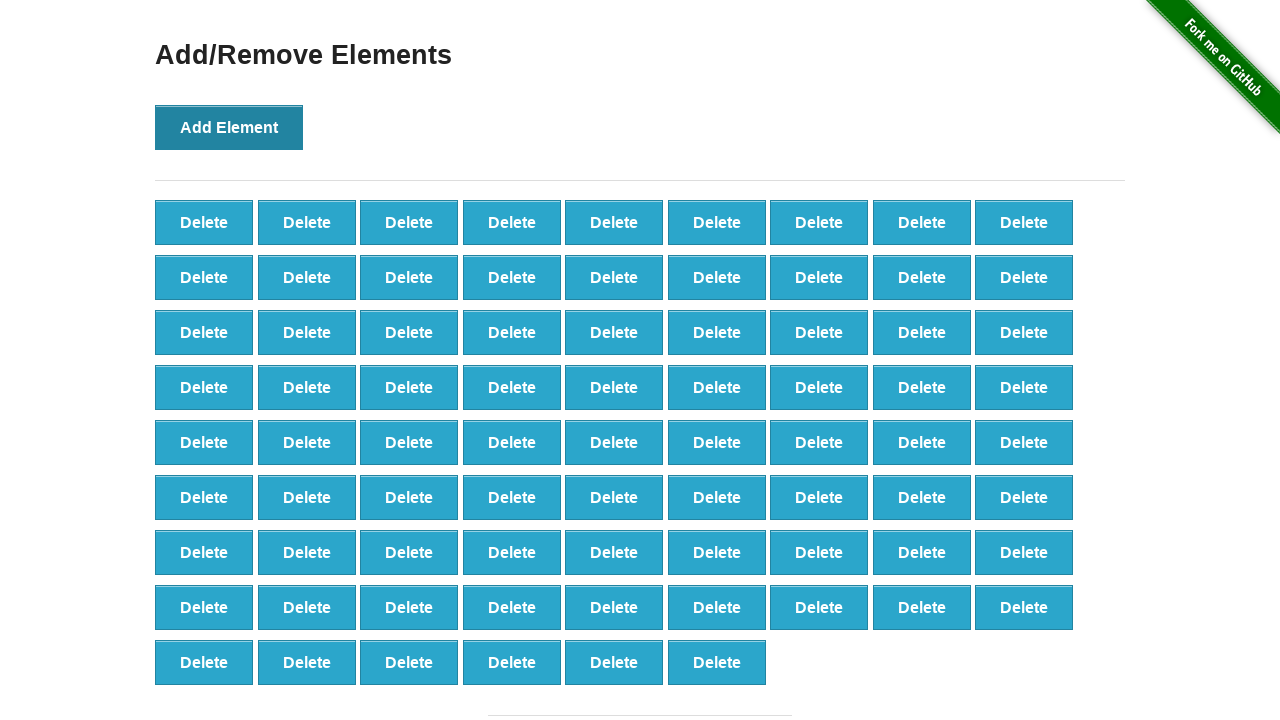

Clicked 'Add Element' button (iteration 79/100) at (229, 127) on button[onclick='addElement()']
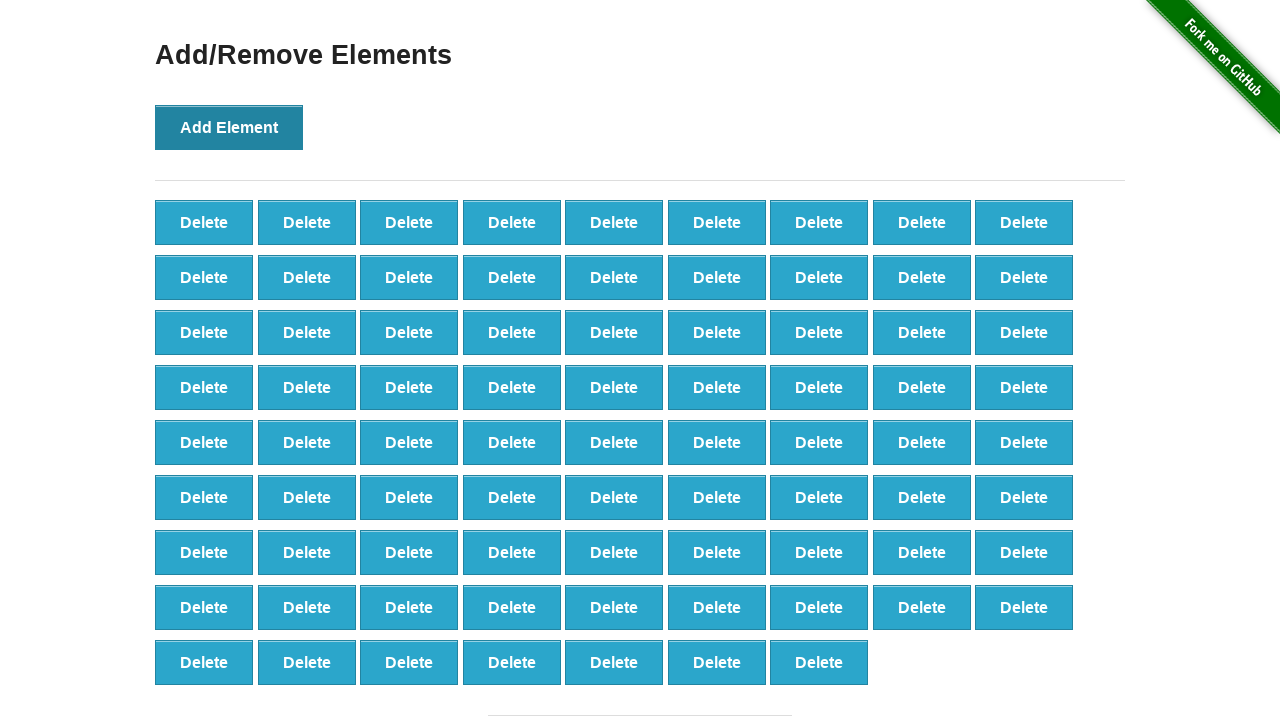

Clicked 'Add Element' button (iteration 80/100) at (229, 127) on button[onclick='addElement()']
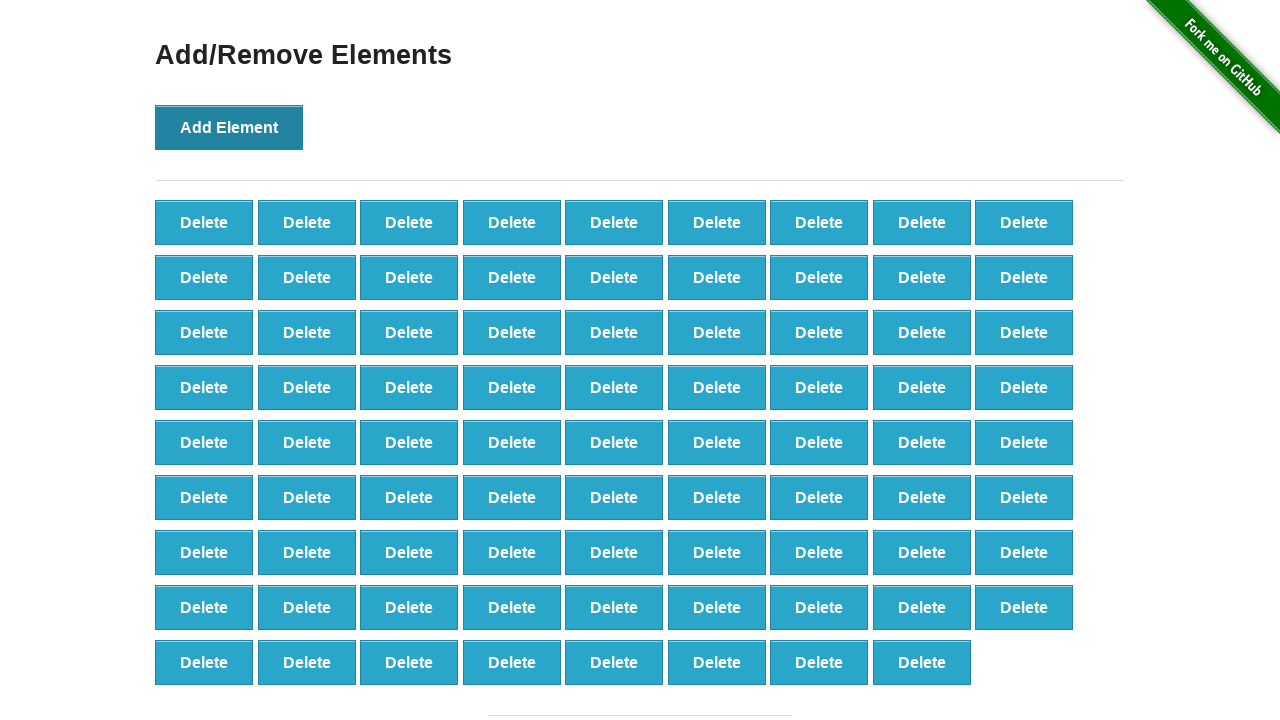

Clicked 'Add Element' button (iteration 81/100) at (229, 127) on button[onclick='addElement()']
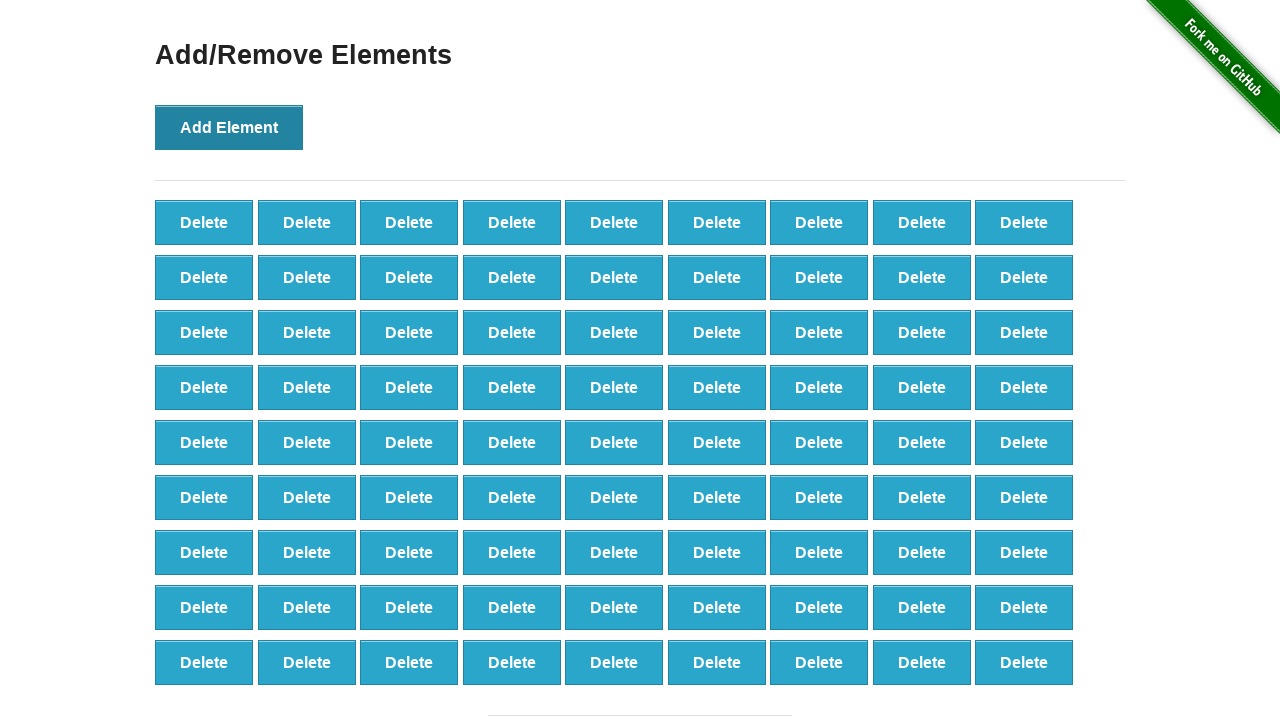

Clicked 'Add Element' button (iteration 82/100) at (229, 127) on button[onclick='addElement()']
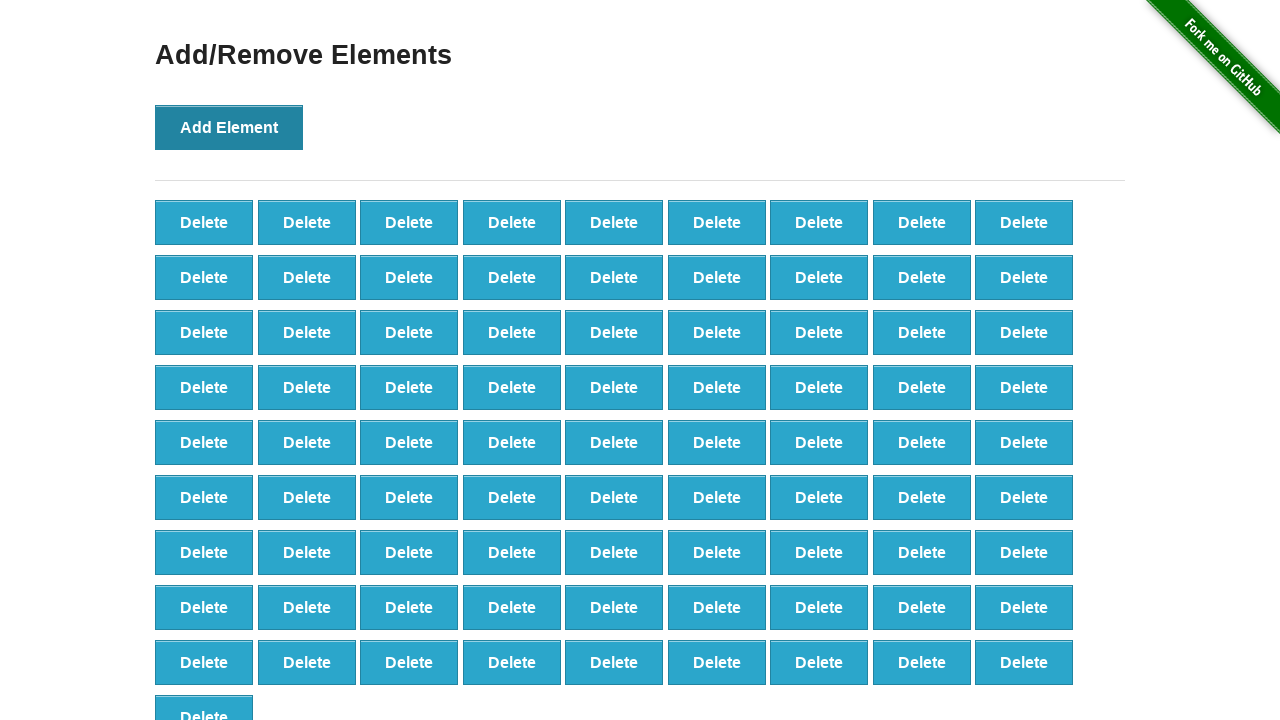

Clicked 'Add Element' button (iteration 83/100) at (229, 127) on button[onclick='addElement()']
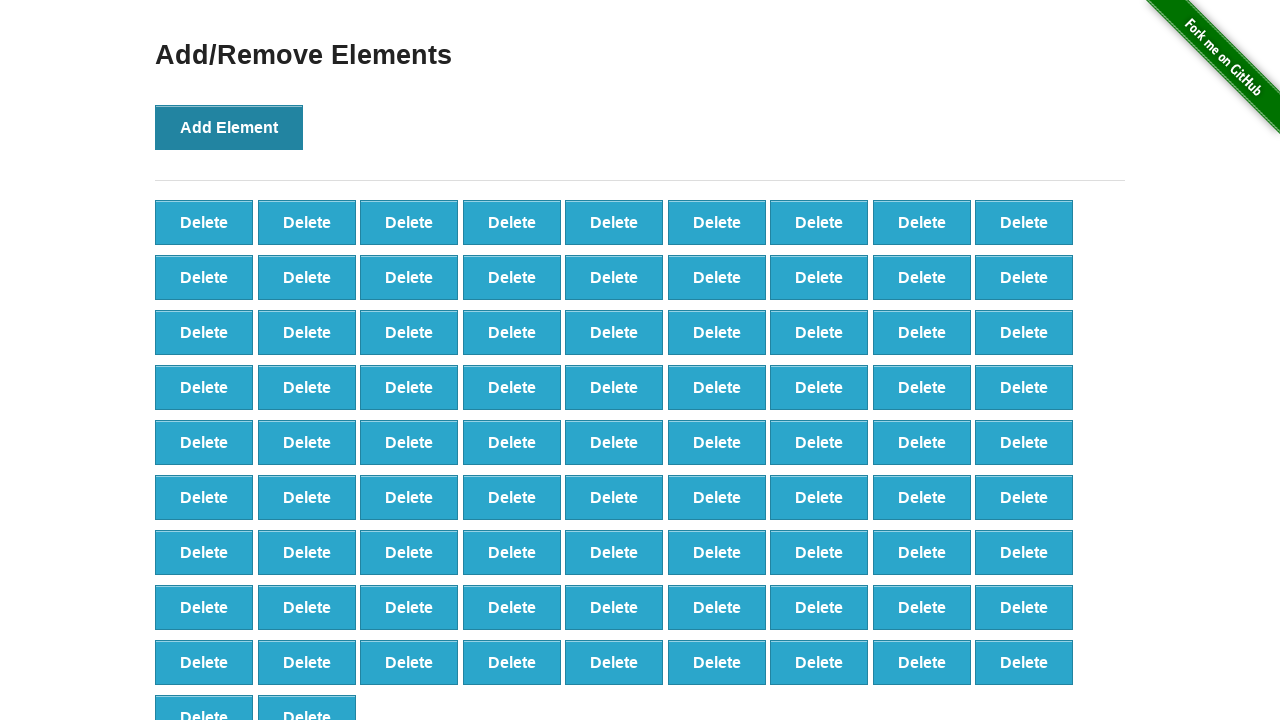

Clicked 'Add Element' button (iteration 84/100) at (229, 127) on button[onclick='addElement()']
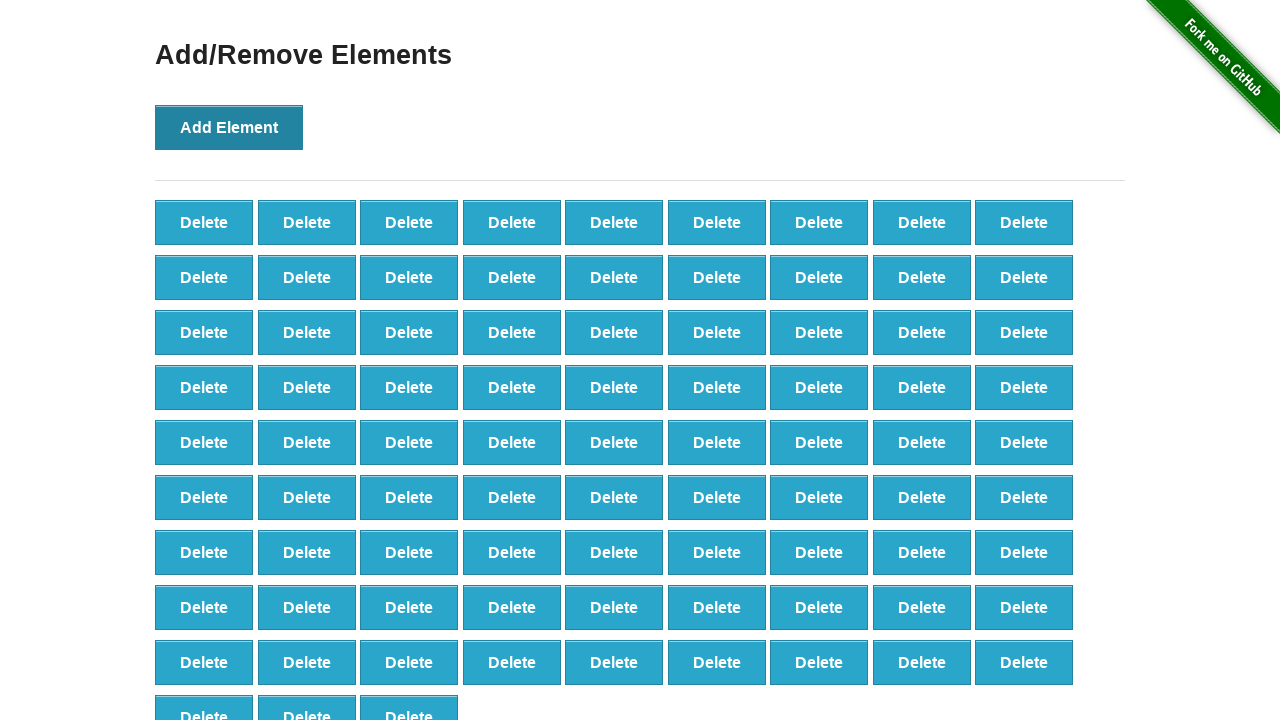

Clicked 'Add Element' button (iteration 85/100) at (229, 127) on button[onclick='addElement()']
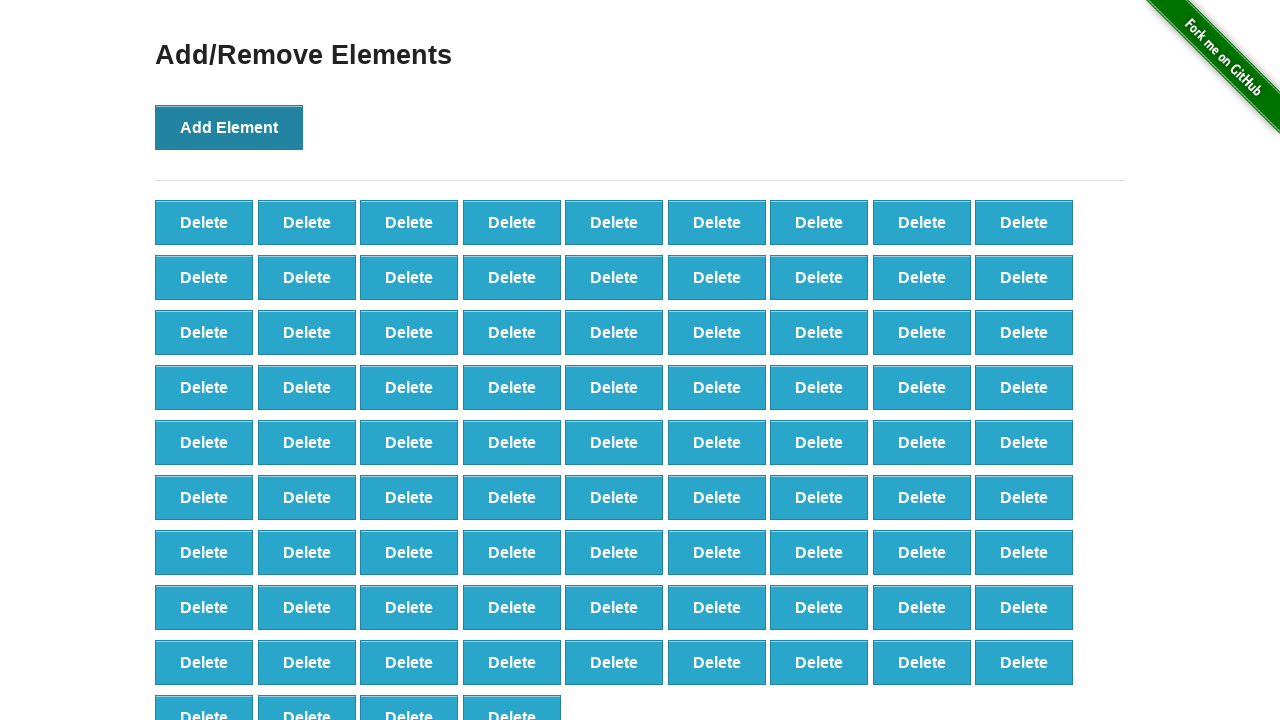

Clicked 'Add Element' button (iteration 86/100) at (229, 127) on button[onclick='addElement()']
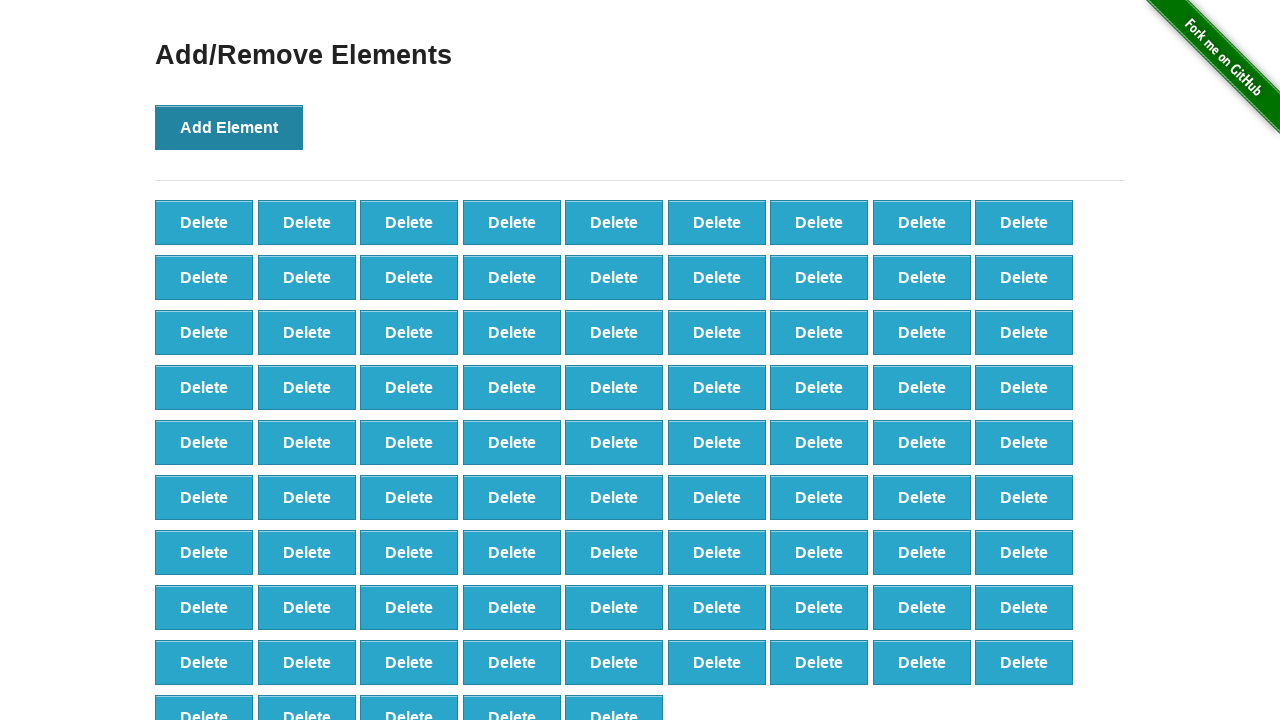

Clicked 'Add Element' button (iteration 87/100) at (229, 127) on button[onclick='addElement()']
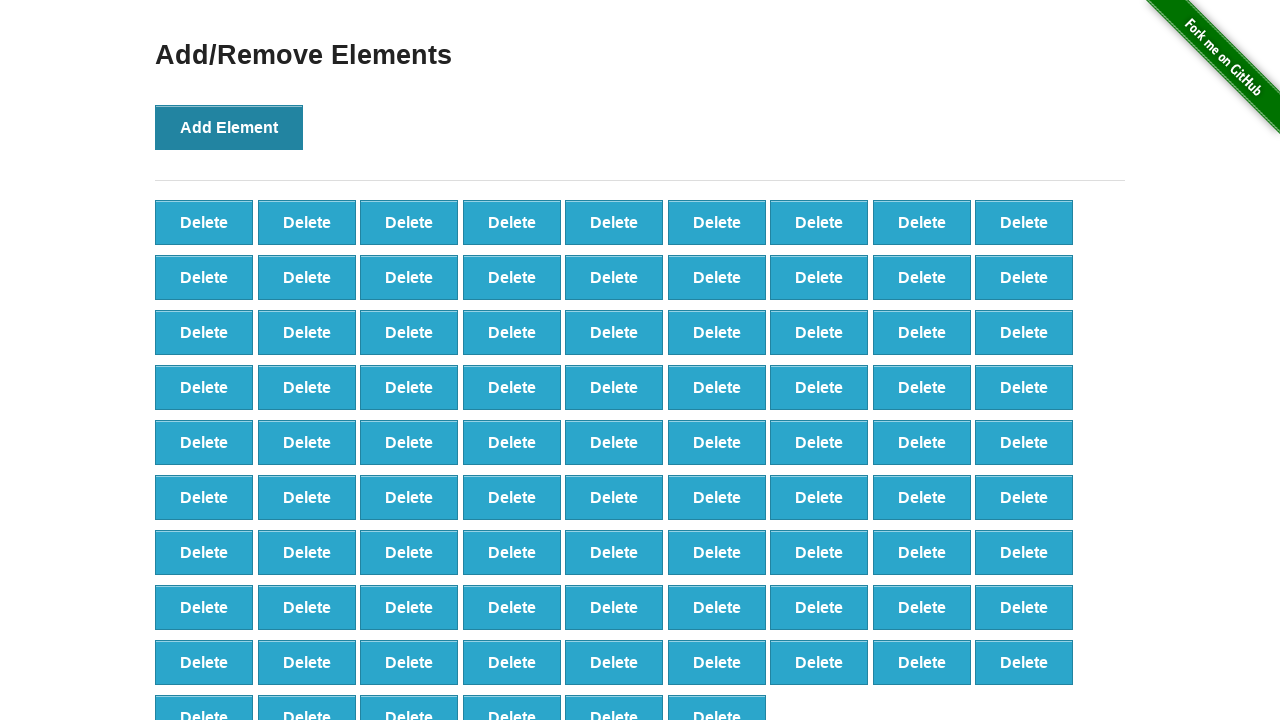

Clicked 'Add Element' button (iteration 88/100) at (229, 127) on button[onclick='addElement()']
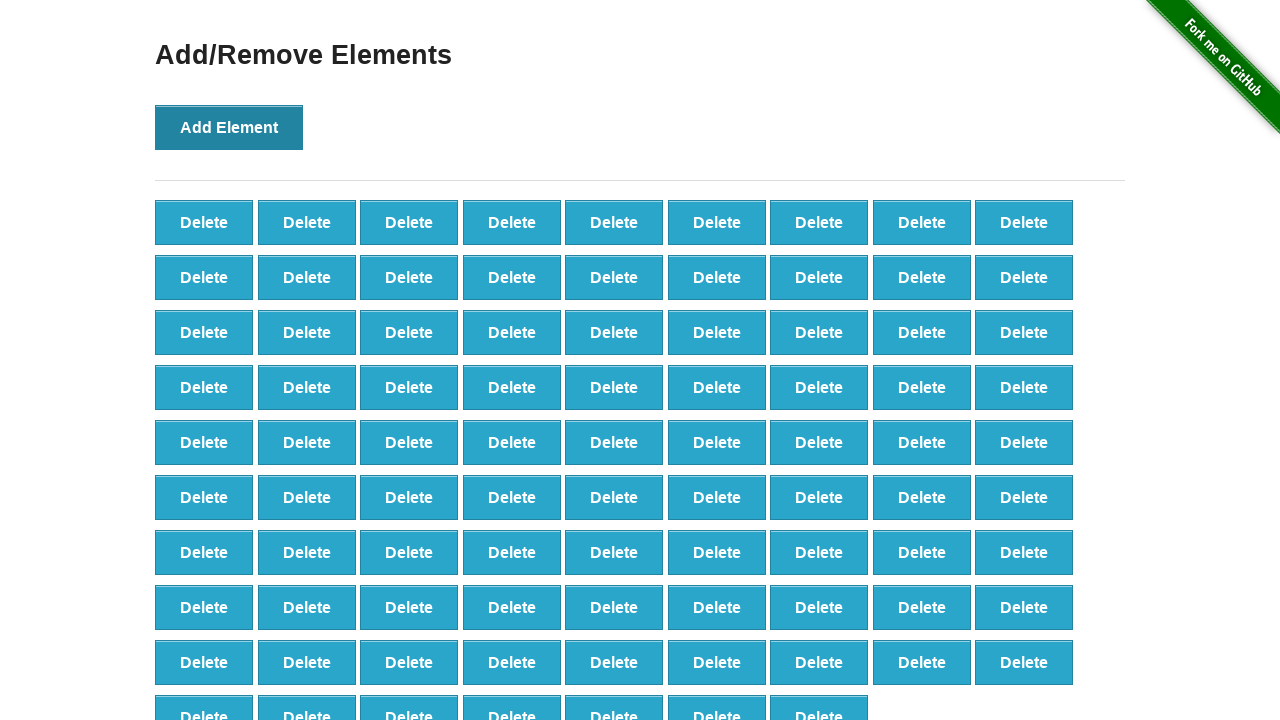

Clicked 'Add Element' button (iteration 89/100) at (229, 127) on button[onclick='addElement()']
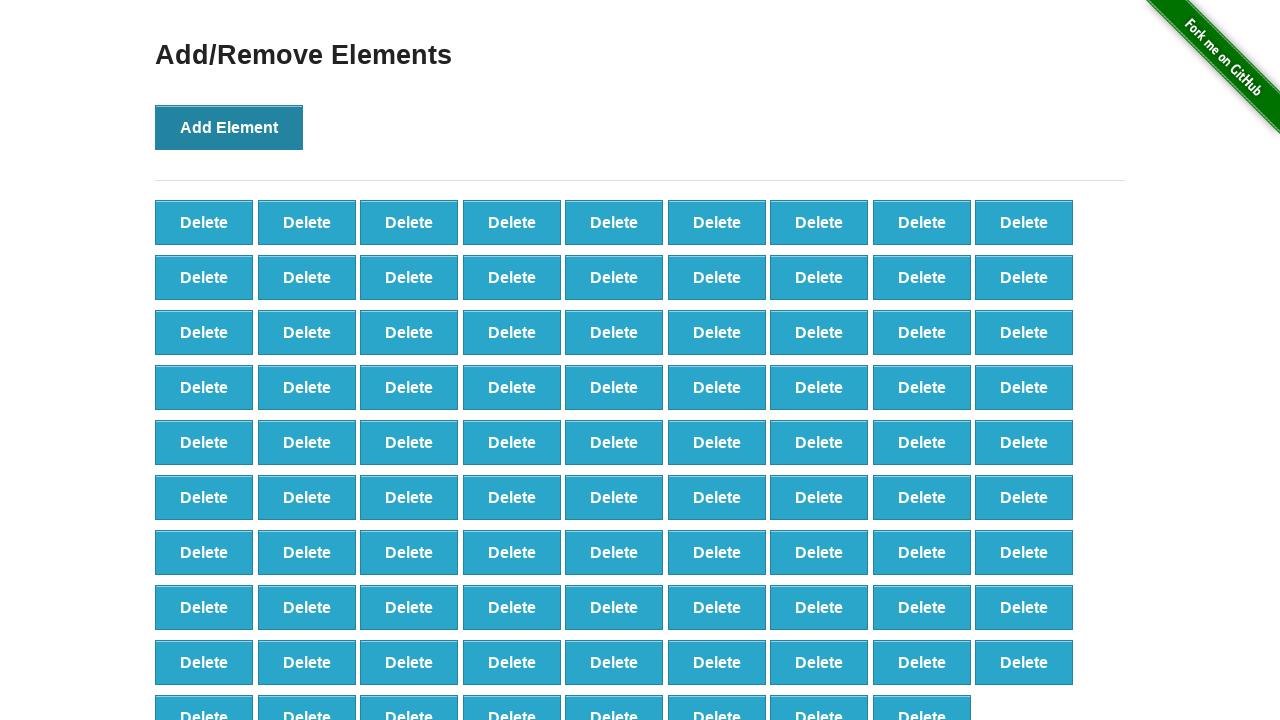

Clicked 'Add Element' button (iteration 90/100) at (229, 127) on button[onclick='addElement()']
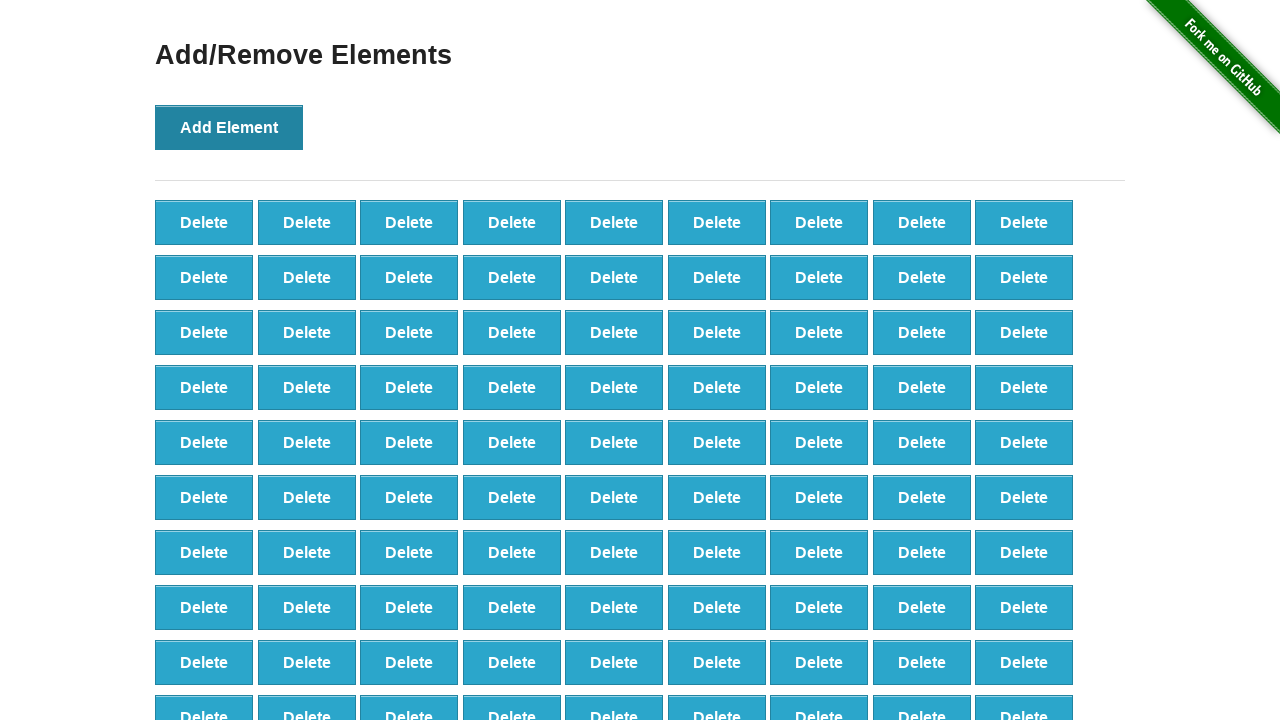

Clicked 'Add Element' button (iteration 91/100) at (229, 127) on button[onclick='addElement()']
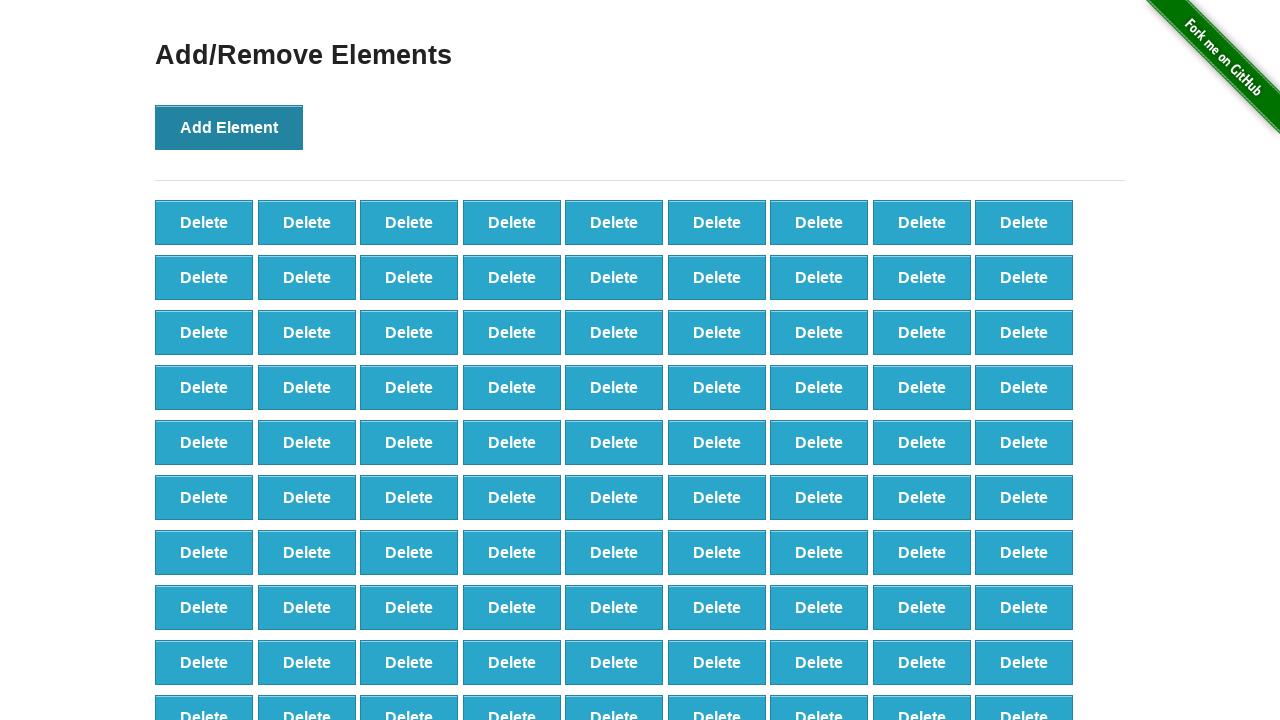

Clicked 'Add Element' button (iteration 92/100) at (229, 127) on button[onclick='addElement()']
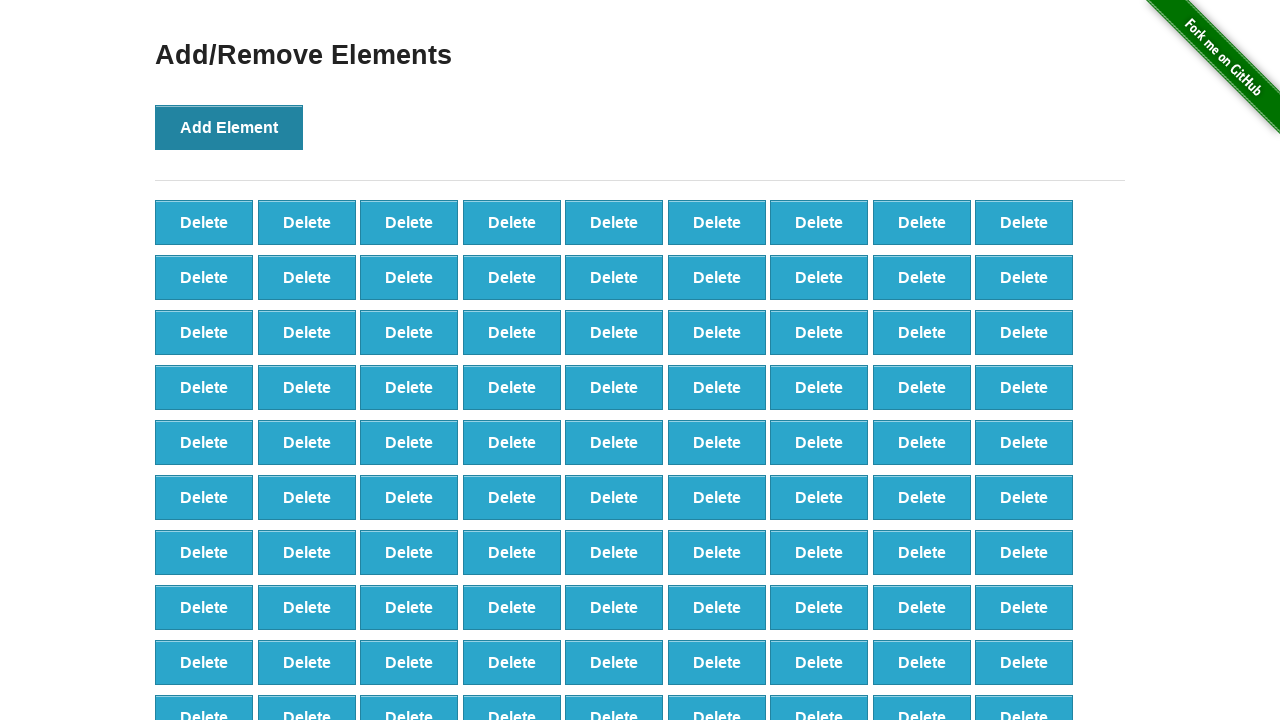

Clicked 'Add Element' button (iteration 93/100) at (229, 127) on button[onclick='addElement()']
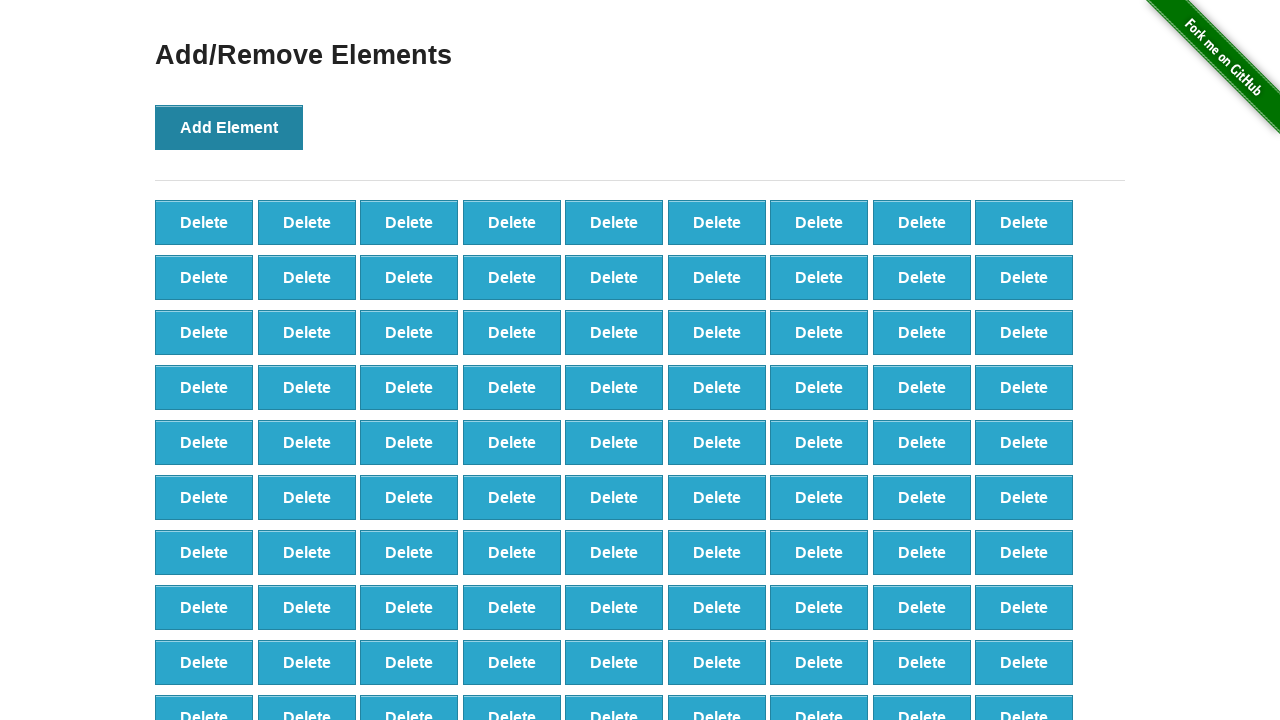

Clicked 'Add Element' button (iteration 94/100) at (229, 127) on button[onclick='addElement()']
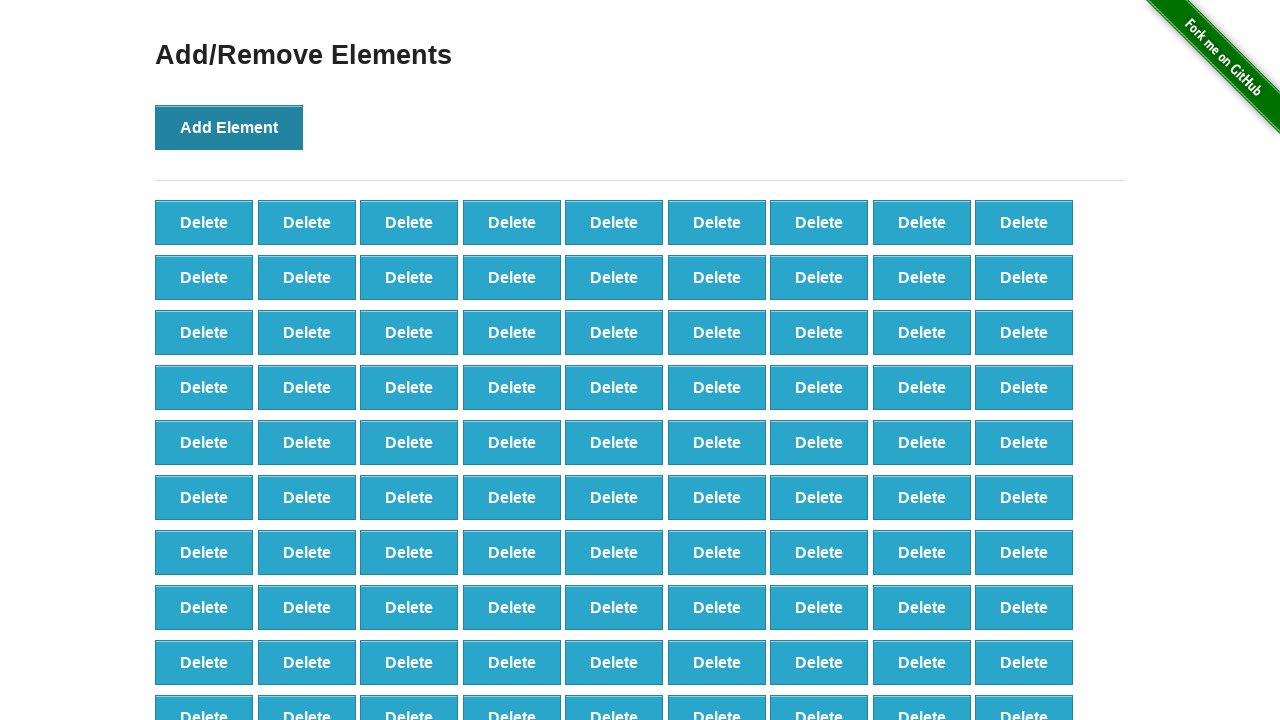

Clicked 'Add Element' button (iteration 95/100) at (229, 127) on button[onclick='addElement()']
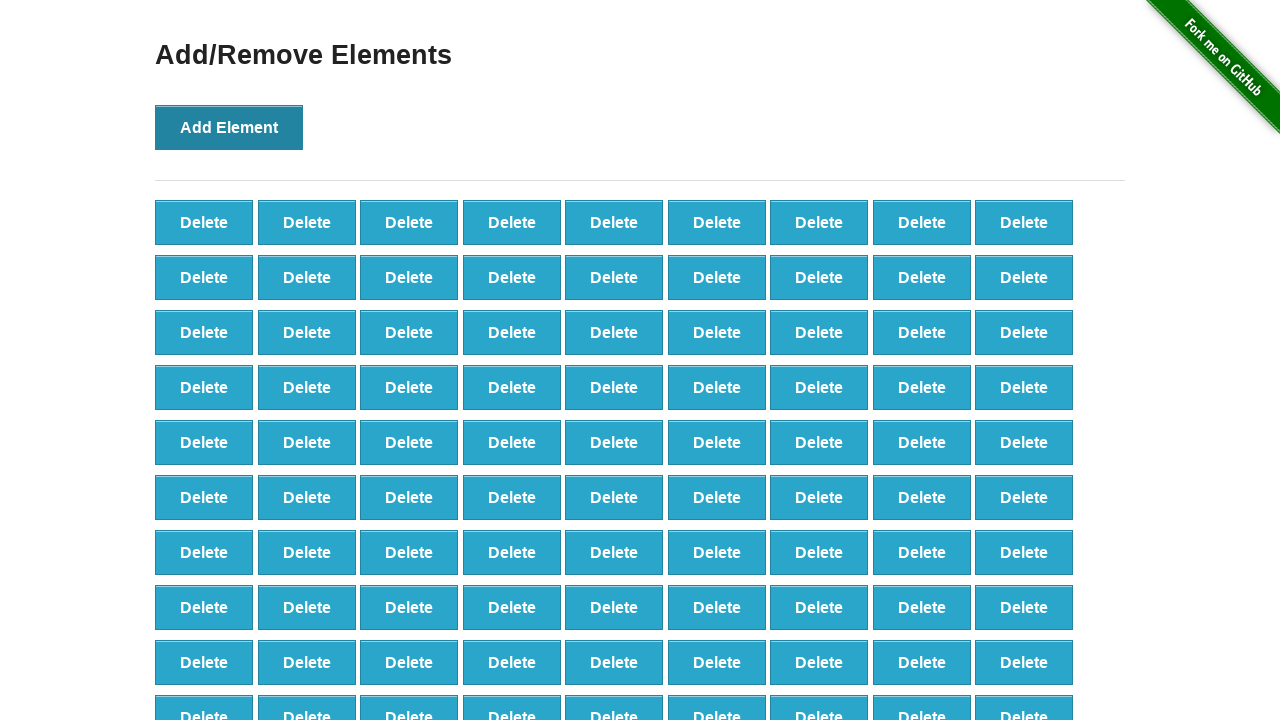

Clicked 'Add Element' button (iteration 96/100) at (229, 127) on button[onclick='addElement()']
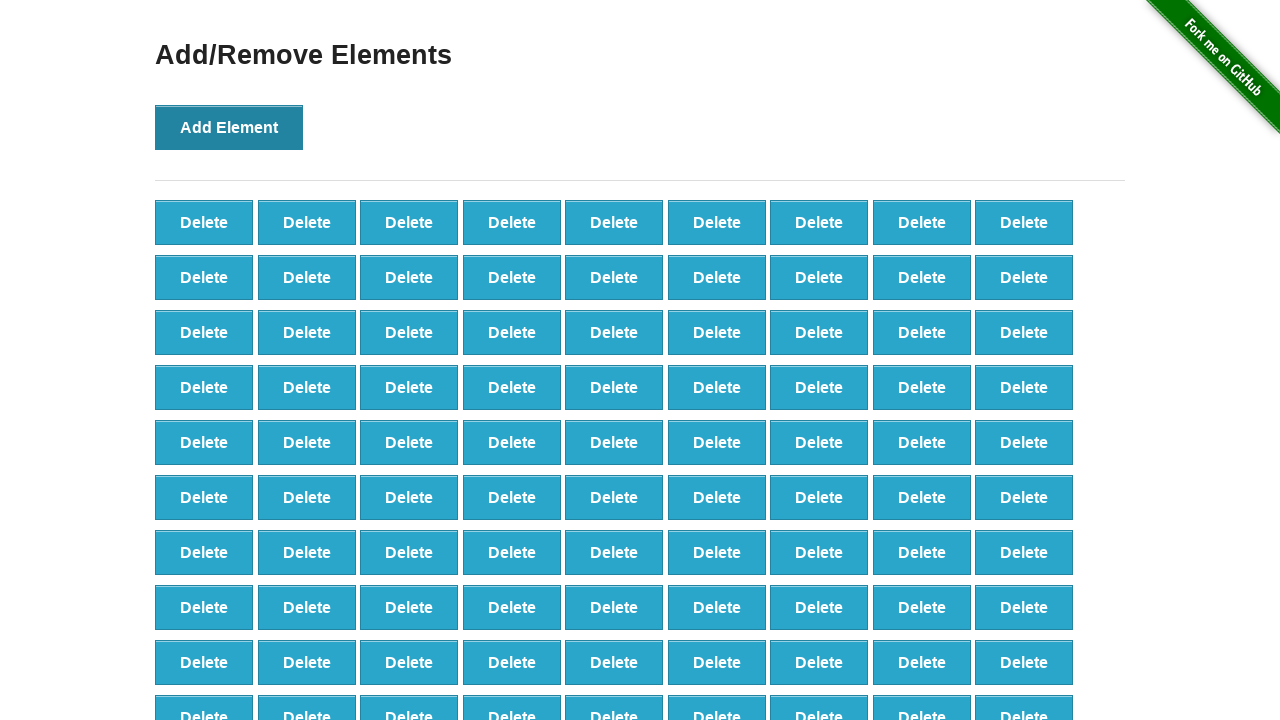

Clicked 'Add Element' button (iteration 97/100) at (229, 127) on button[onclick='addElement()']
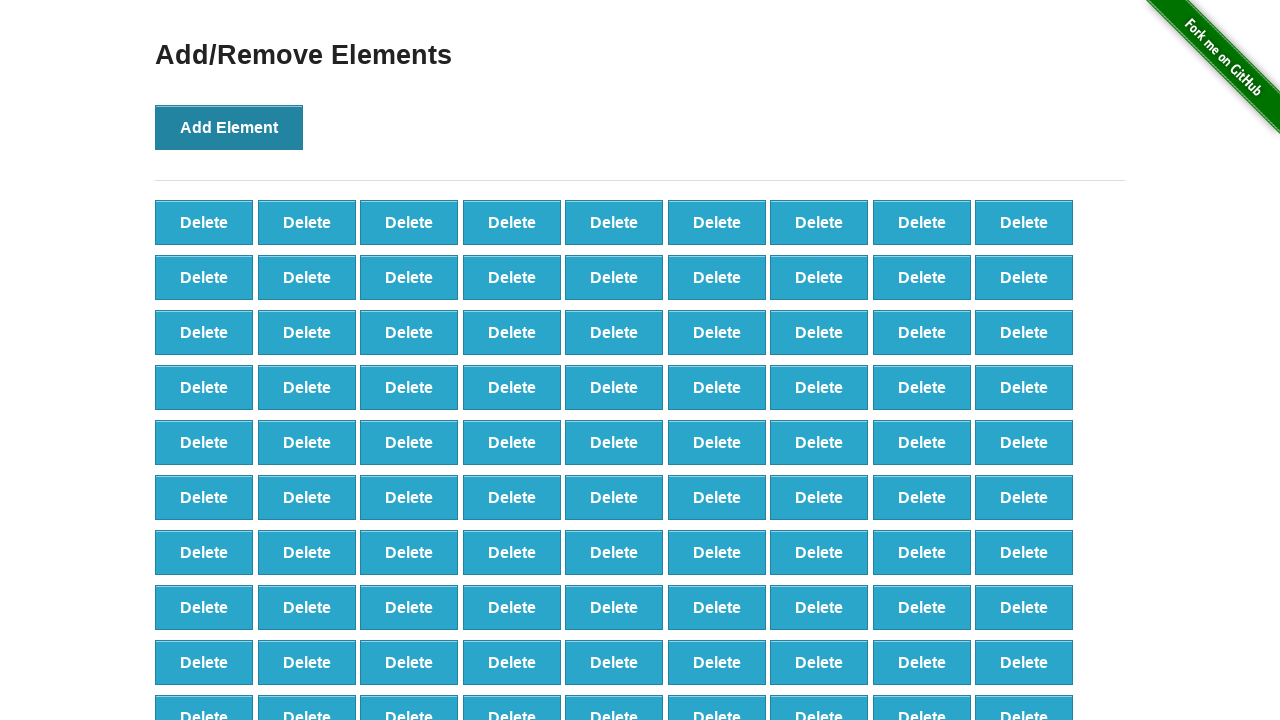

Clicked 'Add Element' button (iteration 98/100) at (229, 127) on button[onclick='addElement()']
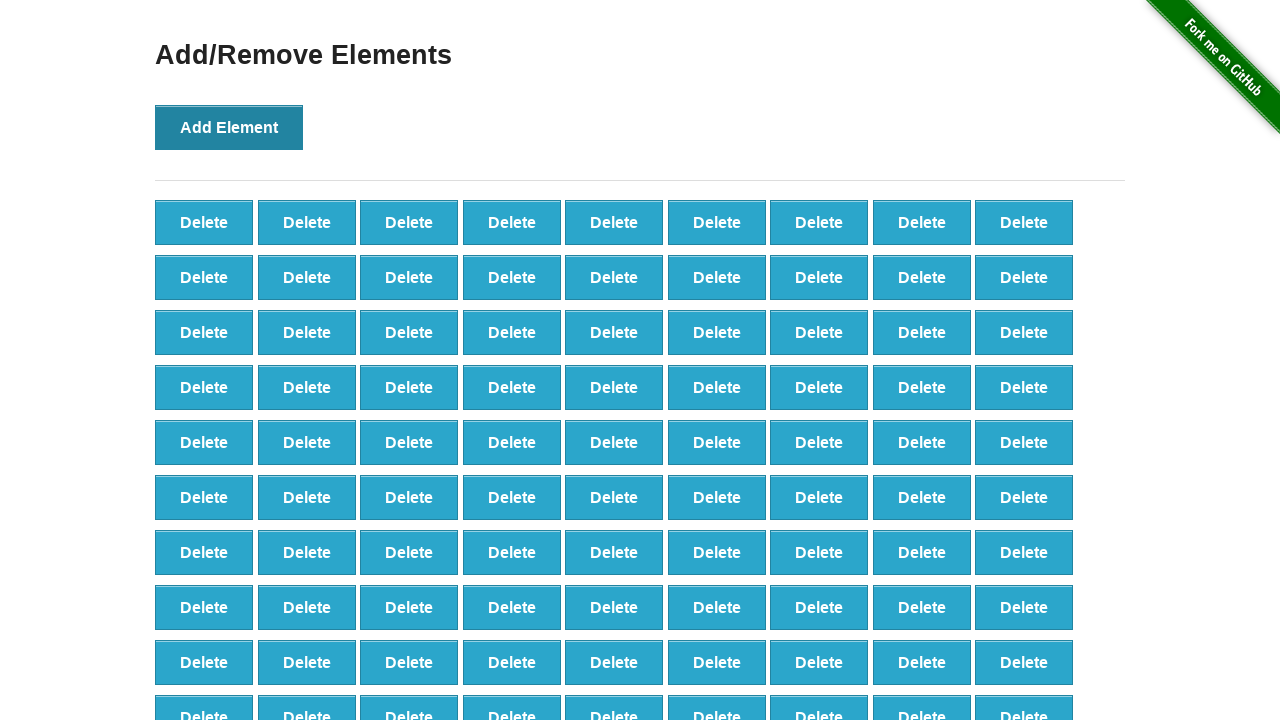

Clicked 'Add Element' button (iteration 99/100) at (229, 127) on button[onclick='addElement()']
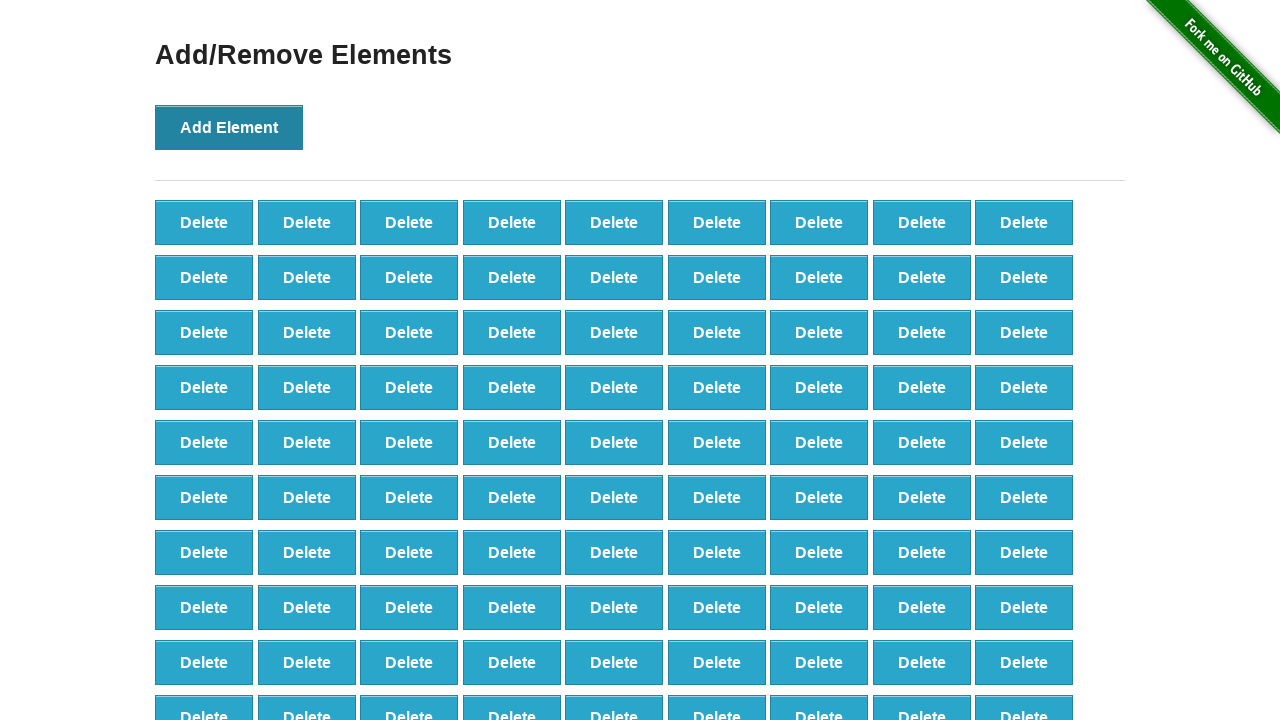

Clicked 'Add Element' button (iteration 100/100) at (229, 127) on button[onclick='addElement()']
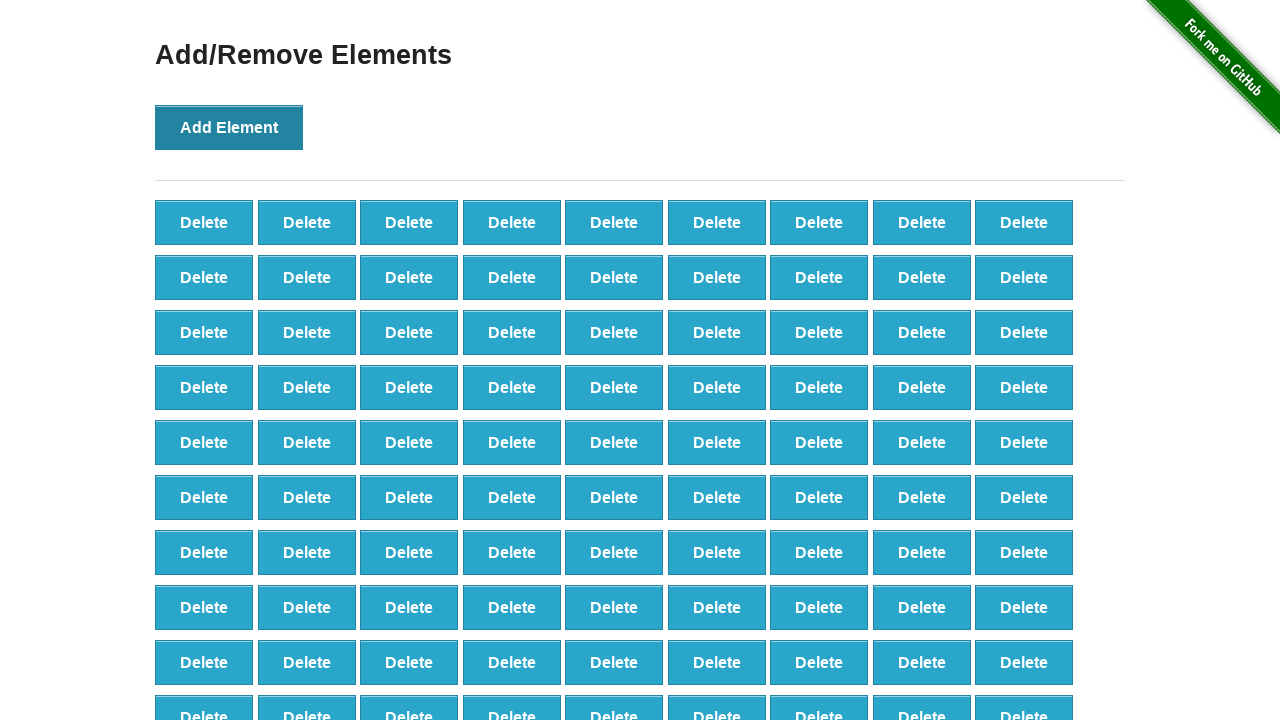

Retrieved initial count of delete buttons: 100
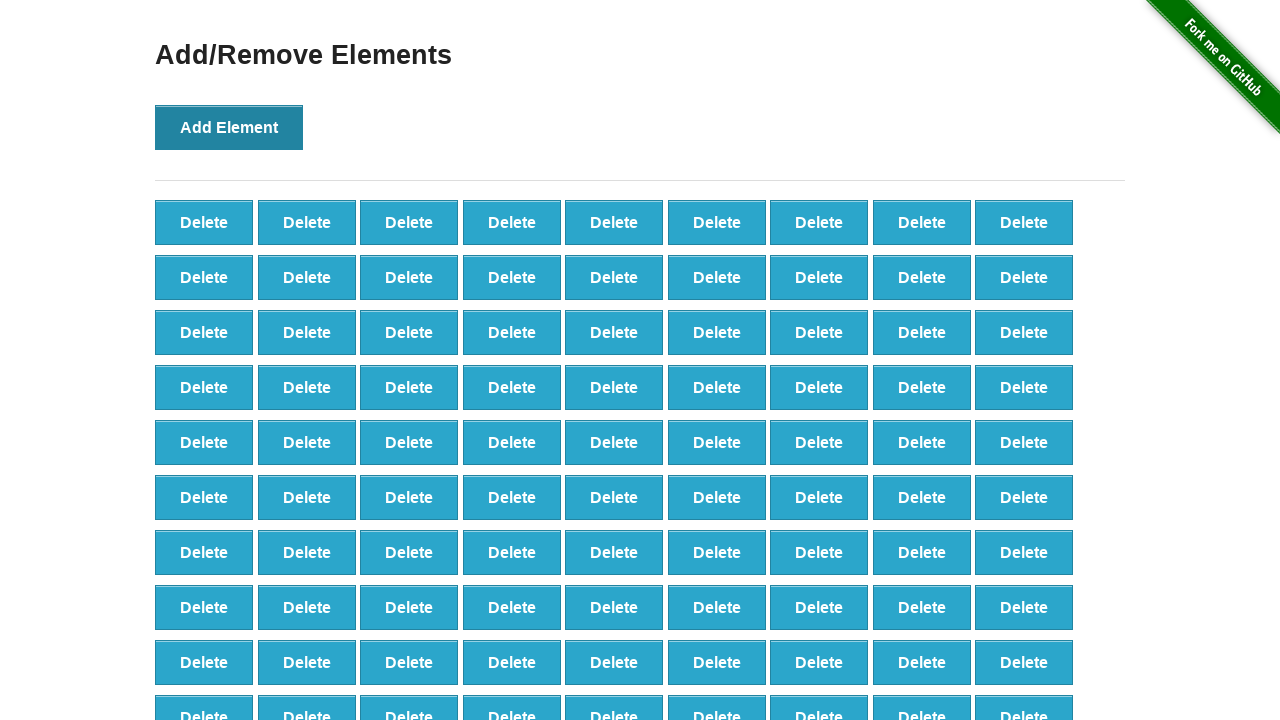

Deleted element (iteration 1/40) at (204, 222) on button[onclick='deleteElement()'] >> nth=0
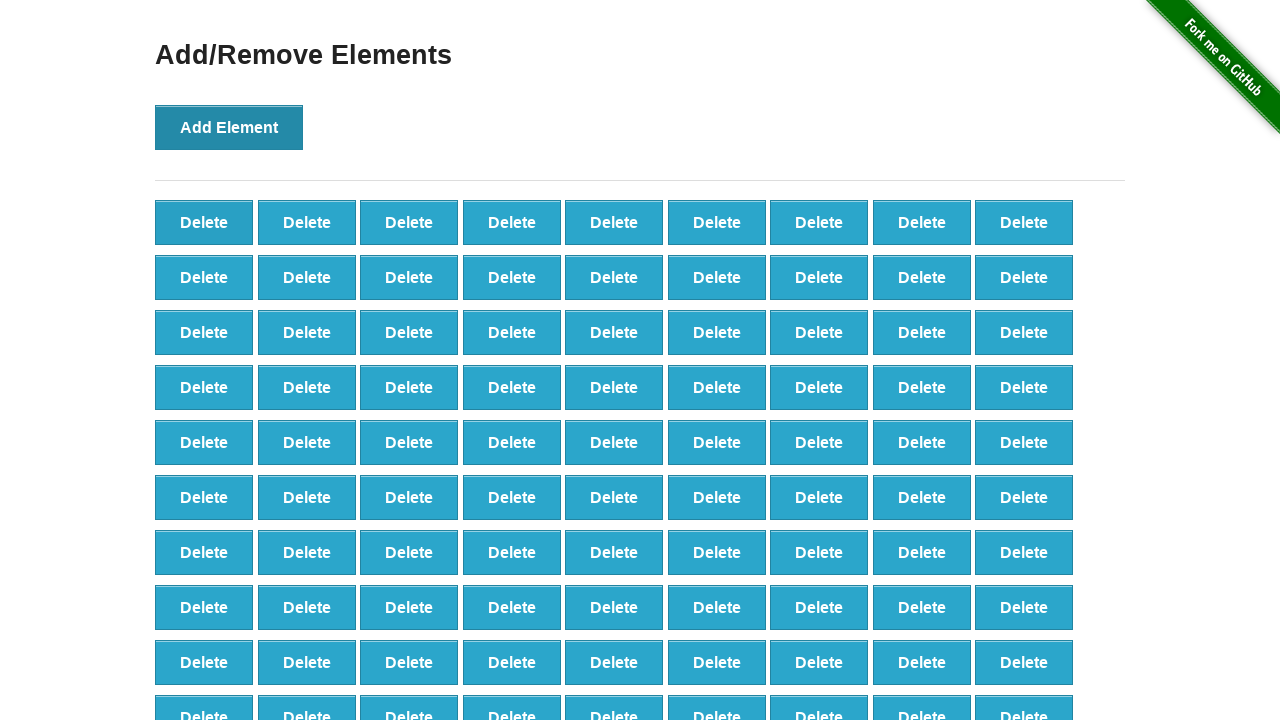

Deleted element (iteration 2/40) at (204, 222) on button[onclick='deleteElement()'] >> nth=0
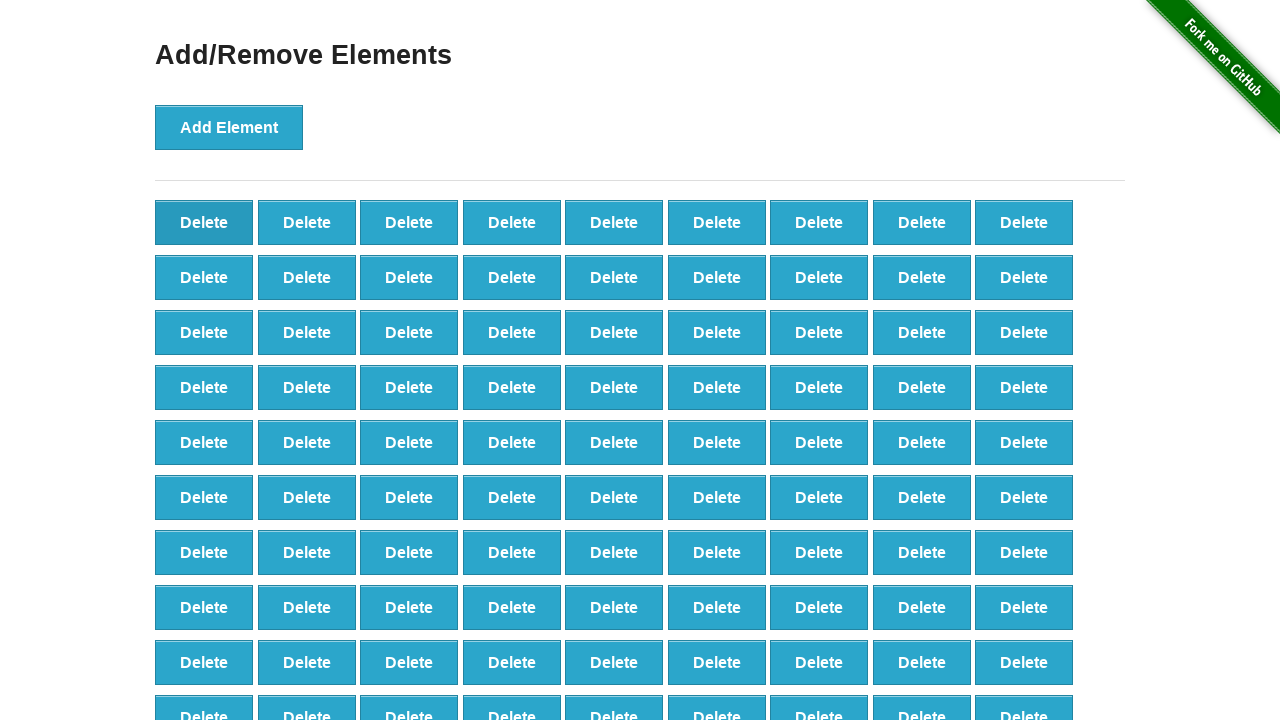

Deleted element (iteration 3/40) at (204, 222) on button[onclick='deleteElement()'] >> nth=0
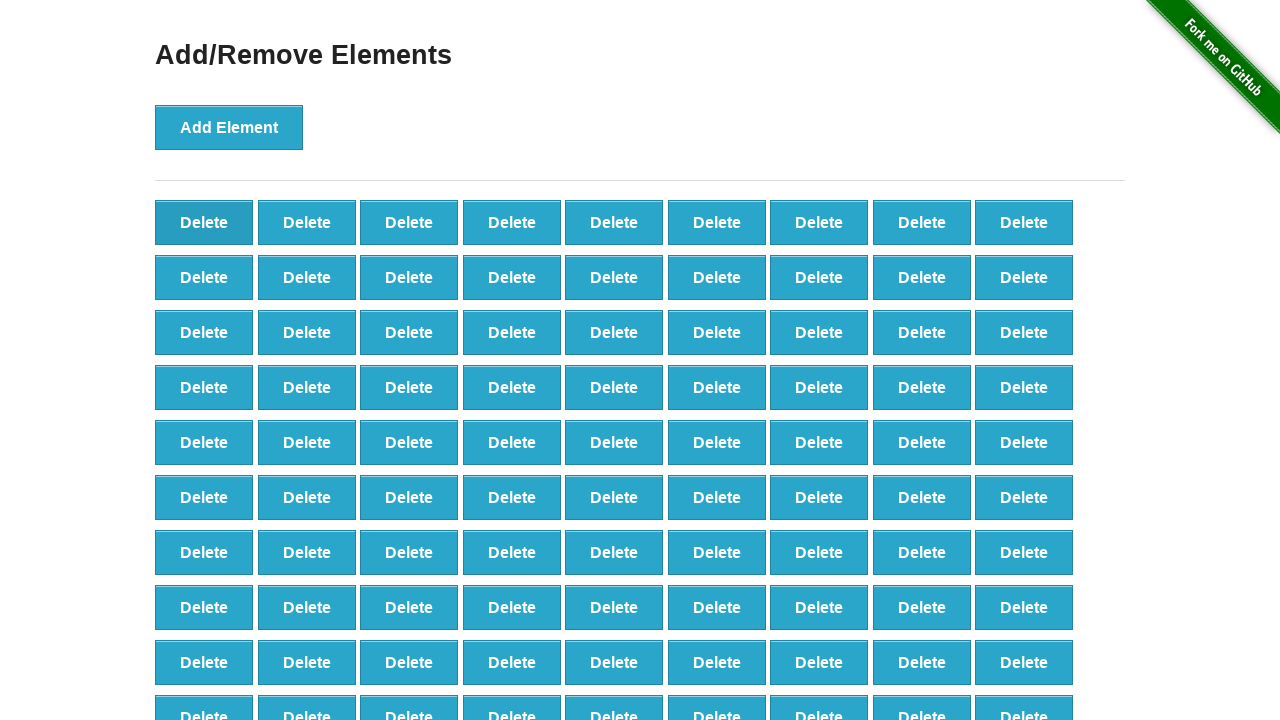

Deleted element (iteration 4/40) at (204, 222) on button[onclick='deleteElement()'] >> nth=0
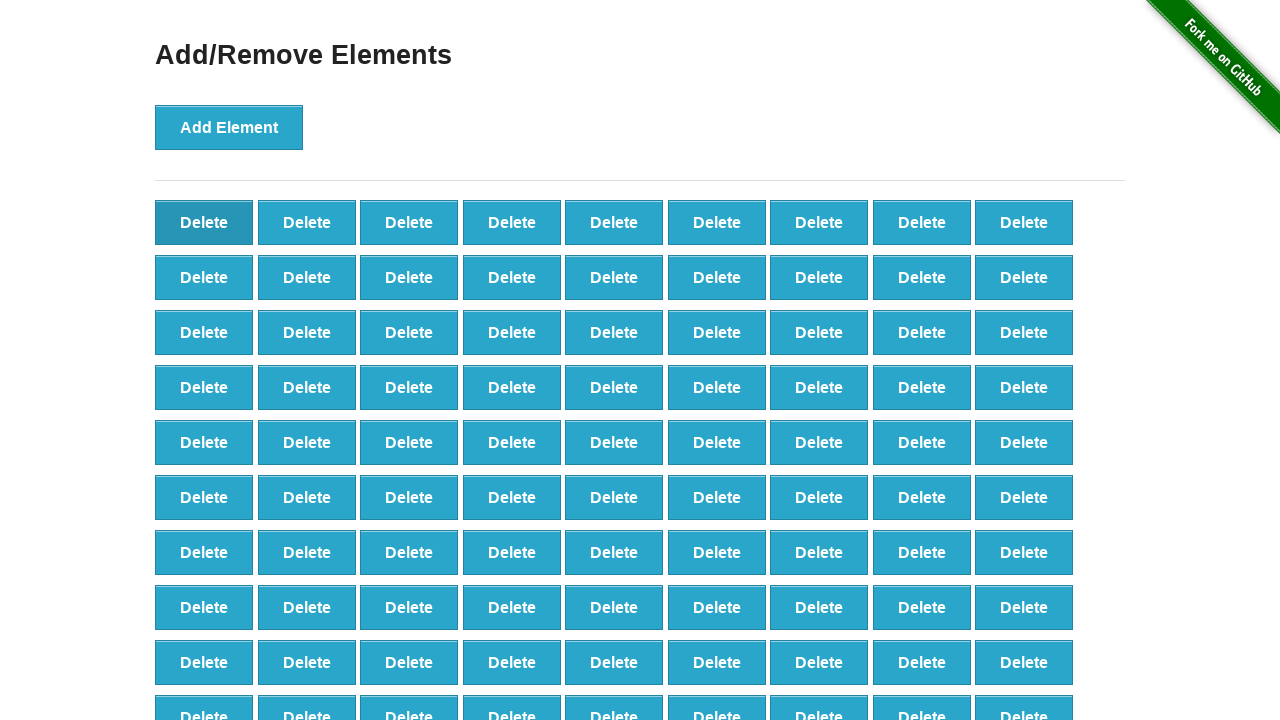

Deleted element (iteration 5/40) at (204, 222) on button[onclick='deleteElement()'] >> nth=0
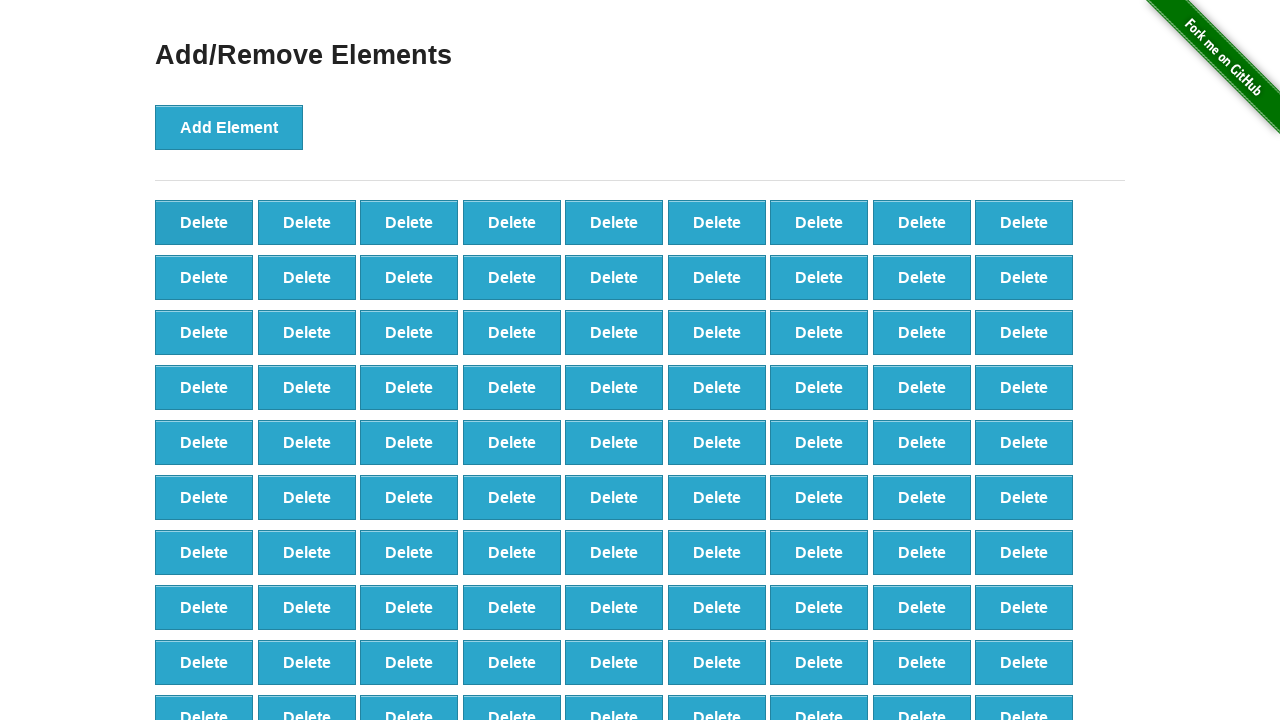

Deleted element (iteration 6/40) at (204, 222) on button[onclick='deleteElement()'] >> nth=0
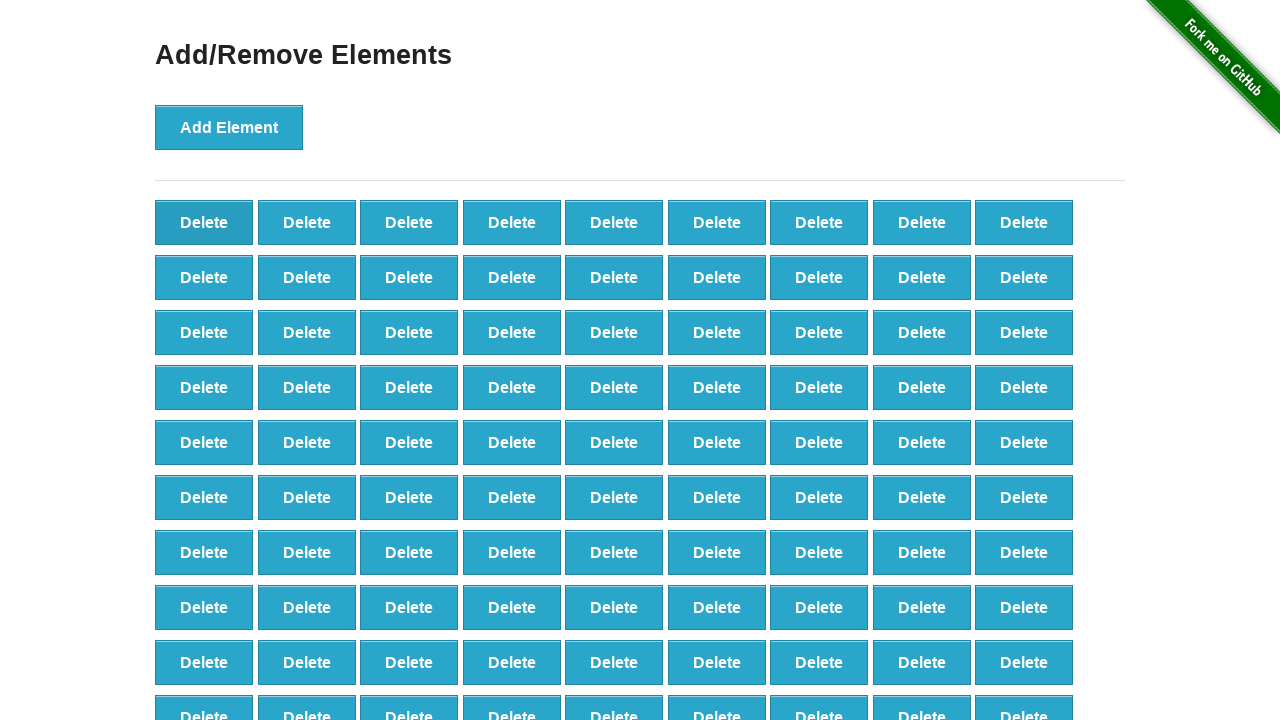

Deleted element (iteration 7/40) at (204, 222) on button[onclick='deleteElement()'] >> nth=0
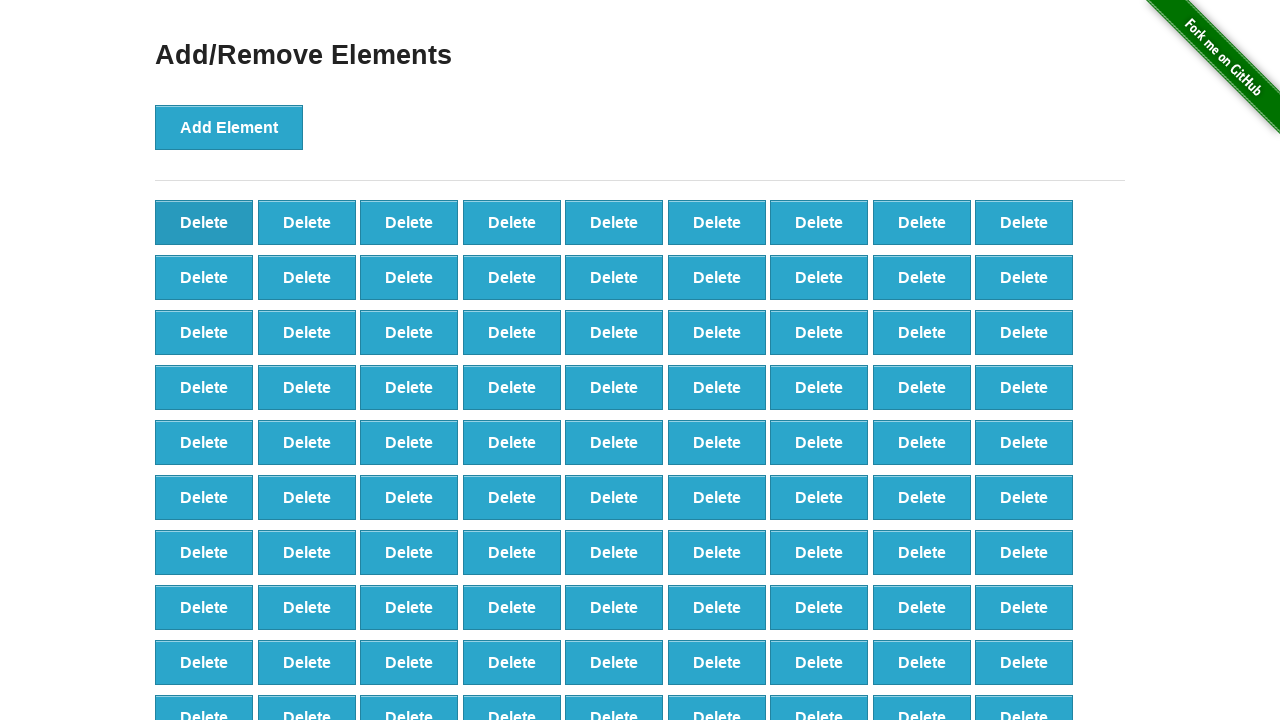

Deleted element (iteration 8/40) at (204, 222) on button[onclick='deleteElement()'] >> nth=0
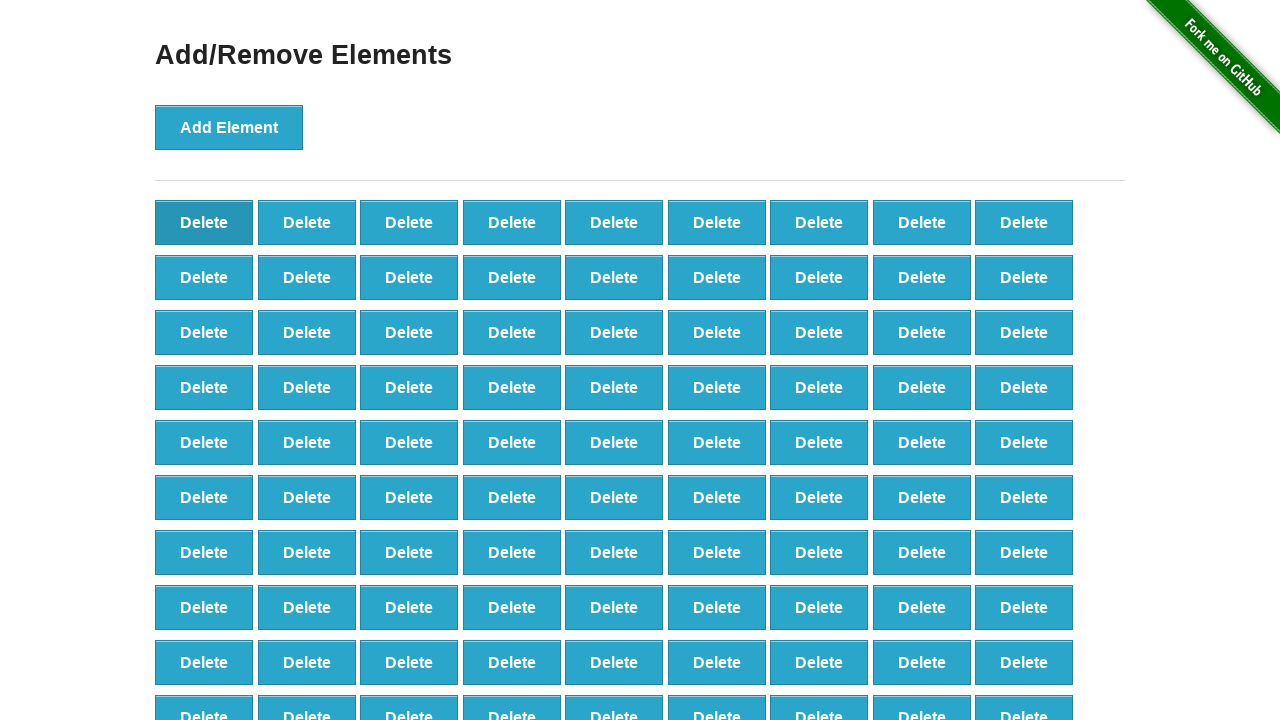

Deleted element (iteration 9/40) at (204, 222) on button[onclick='deleteElement()'] >> nth=0
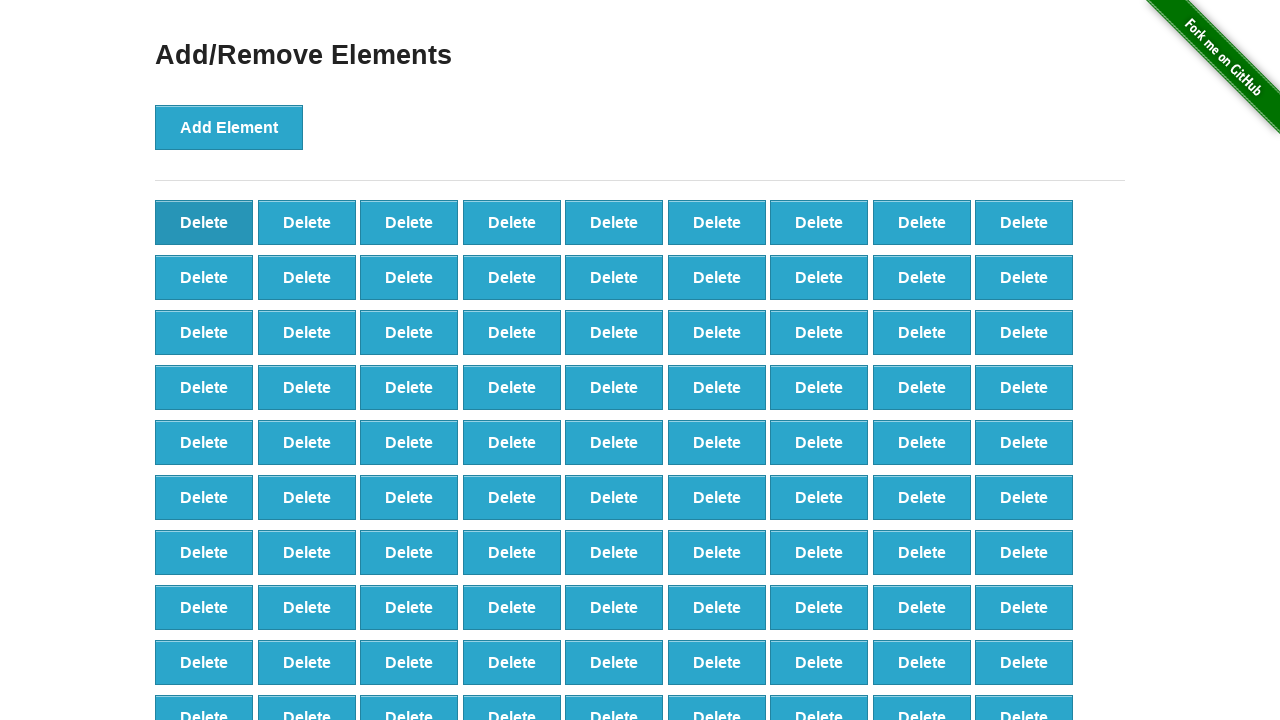

Deleted element (iteration 10/40) at (204, 222) on button[onclick='deleteElement()'] >> nth=0
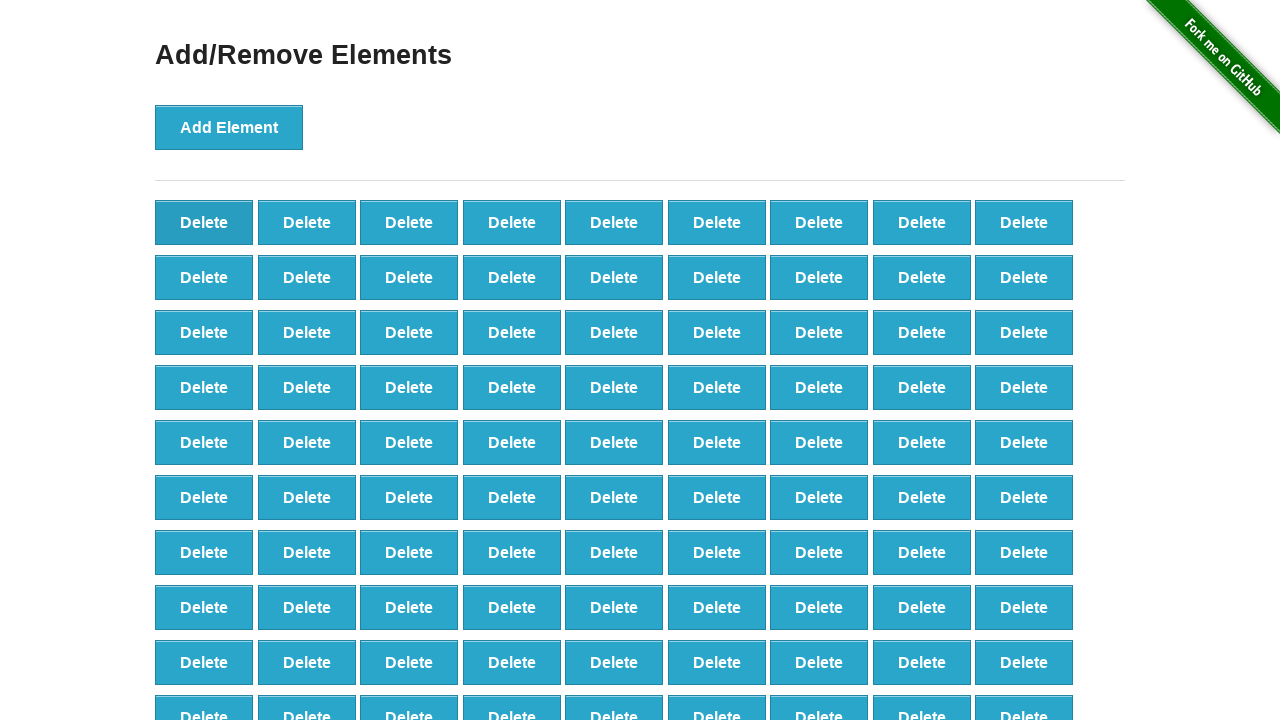

Deleted element (iteration 11/40) at (204, 222) on button[onclick='deleteElement()'] >> nth=0
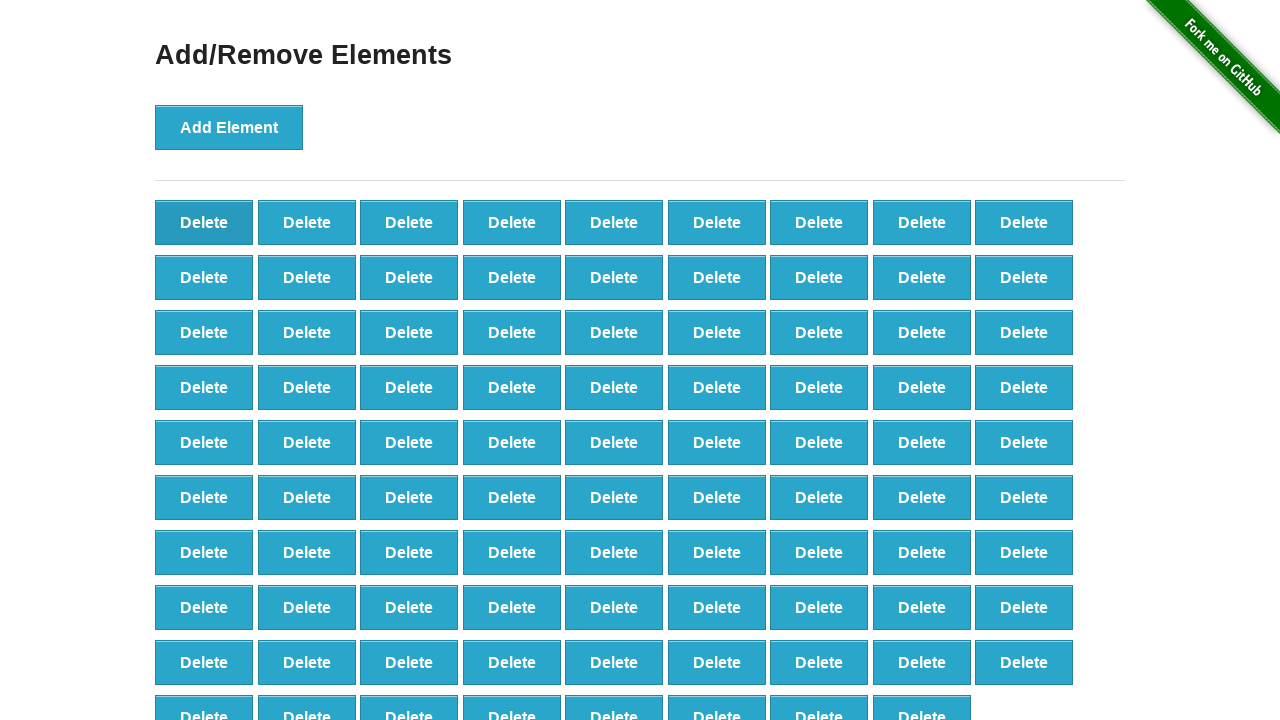

Deleted element (iteration 12/40) at (204, 222) on button[onclick='deleteElement()'] >> nth=0
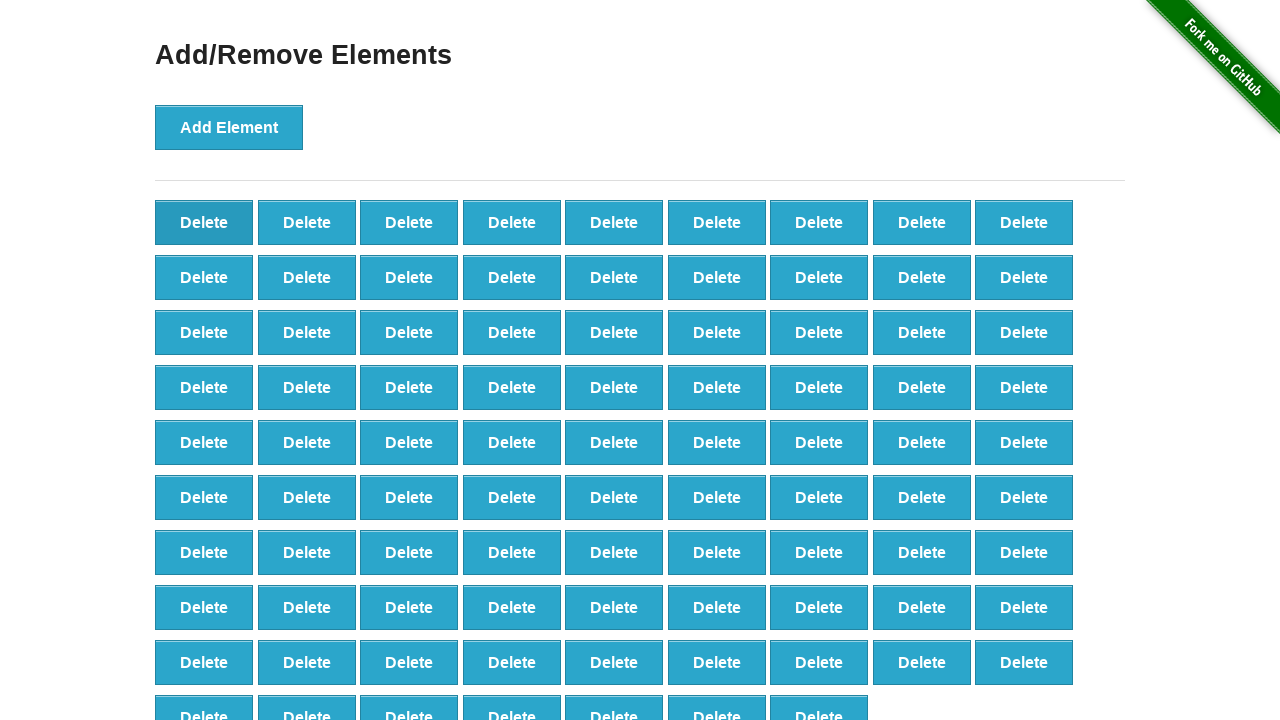

Deleted element (iteration 13/40) at (204, 222) on button[onclick='deleteElement()'] >> nth=0
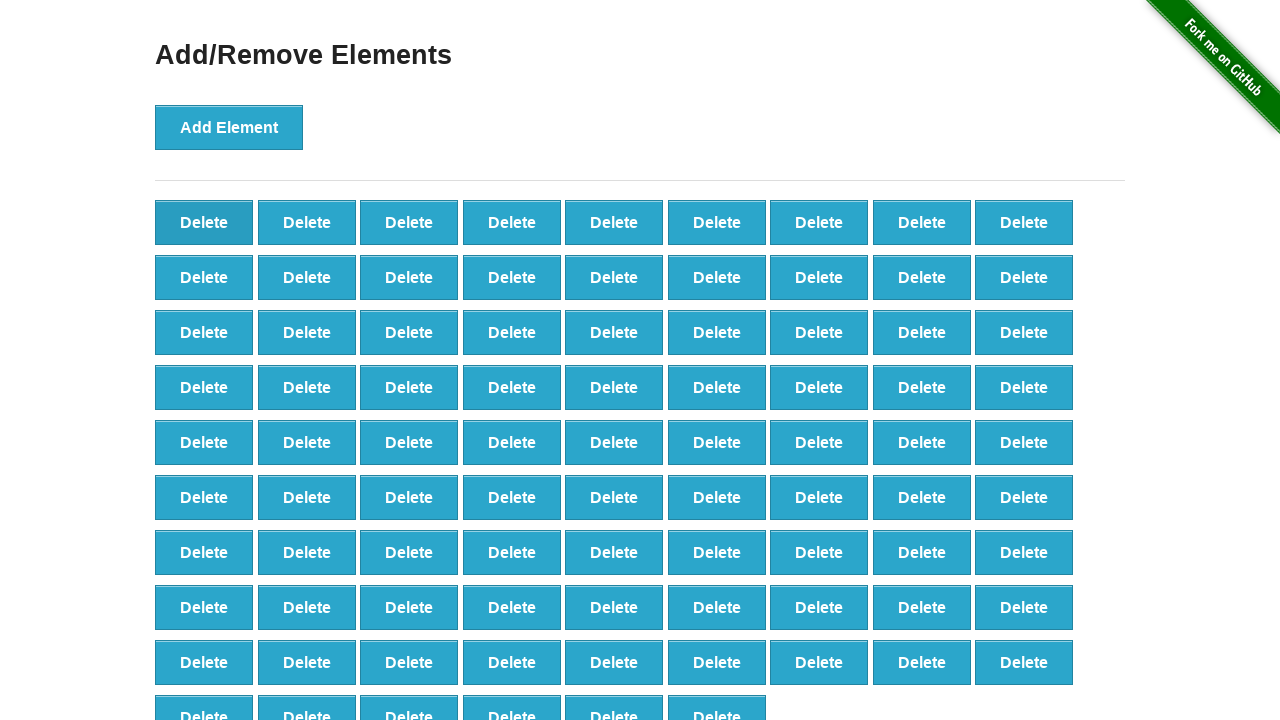

Deleted element (iteration 14/40) at (204, 222) on button[onclick='deleteElement()'] >> nth=0
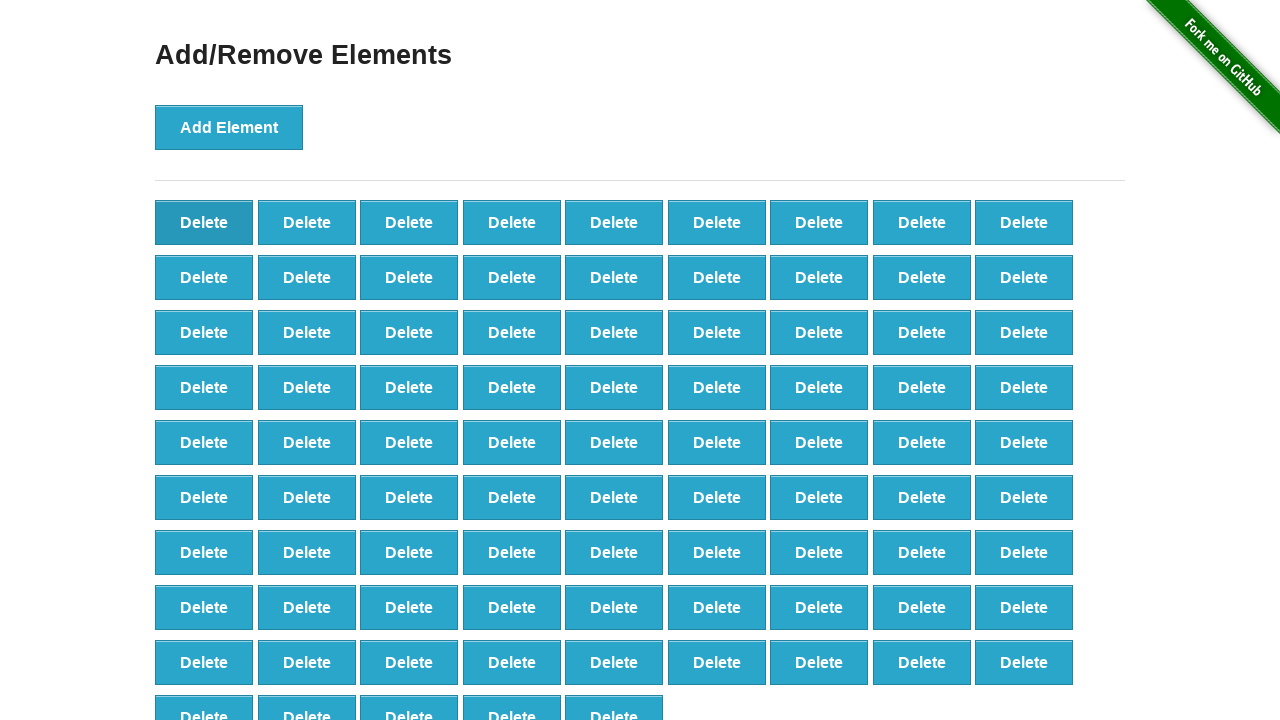

Deleted element (iteration 15/40) at (204, 222) on button[onclick='deleteElement()'] >> nth=0
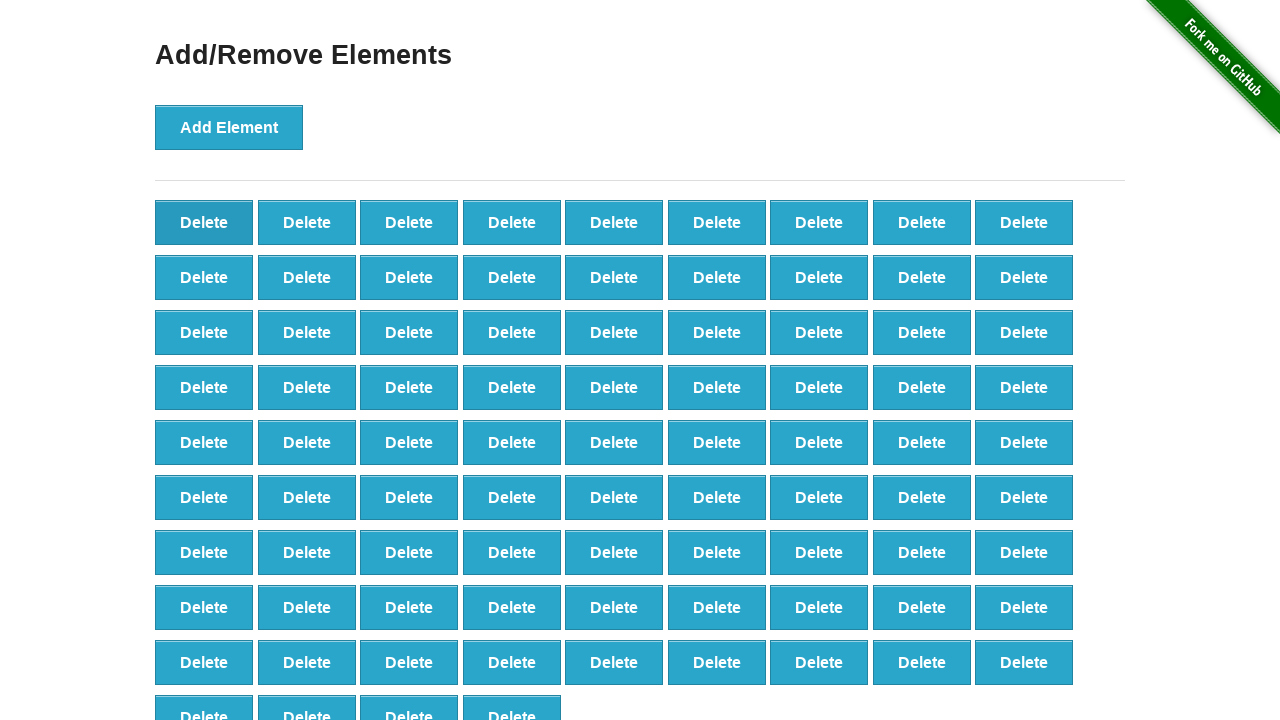

Deleted element (iteration 16/40) at (204, 222) on button[onclick='deleteElement()'] >> nth=0
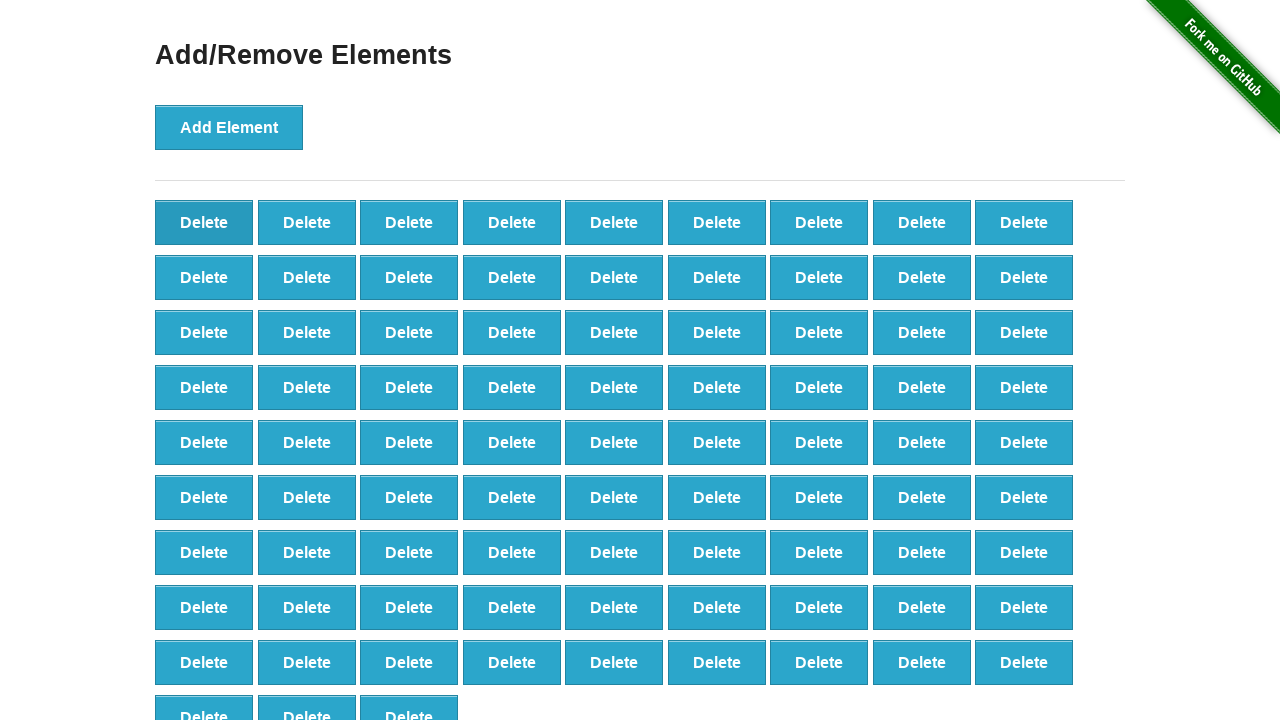

Deleted element (iteration 17/40) at (204, 222) on button[onclick='deleteElement()'] >> nth=0
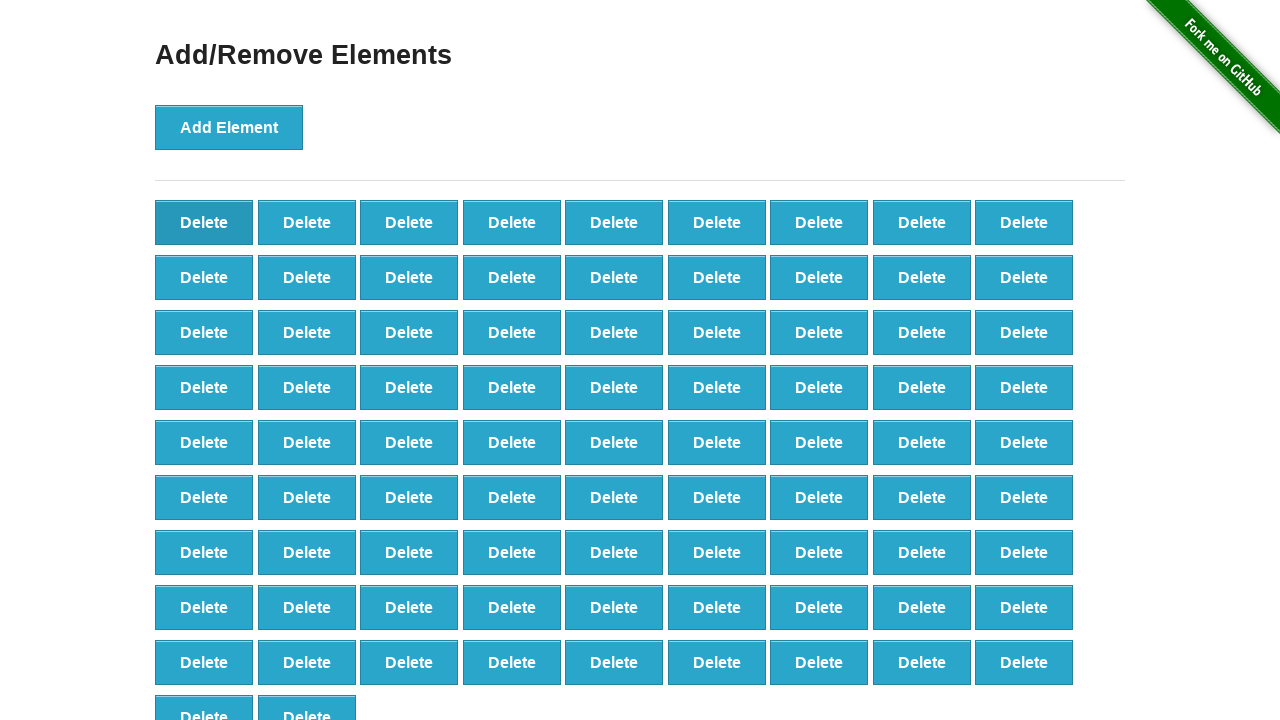

Deleted element (iteration 18/40) at (204, 222) on button[onclick='deleteElement()'] >> nth=0
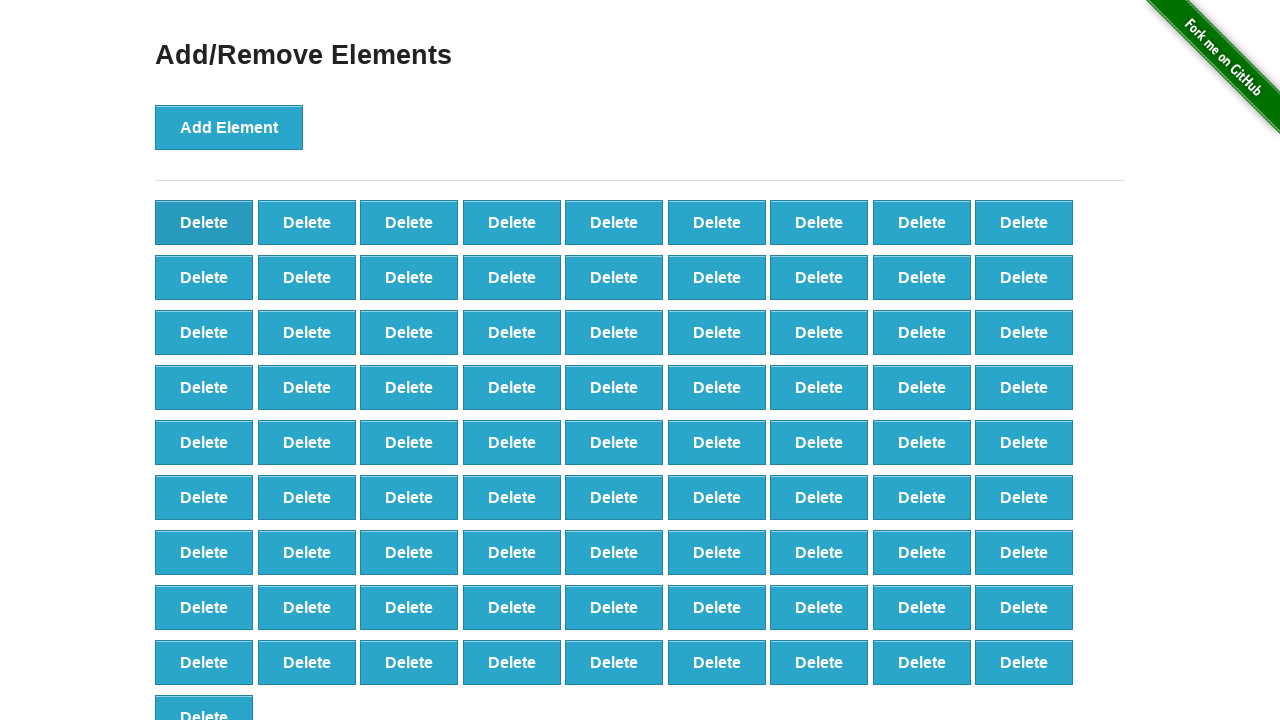

Deleted element (iteration 19/40) at (204, 222) on button[onclick='deleteElement()'] >> nth=0
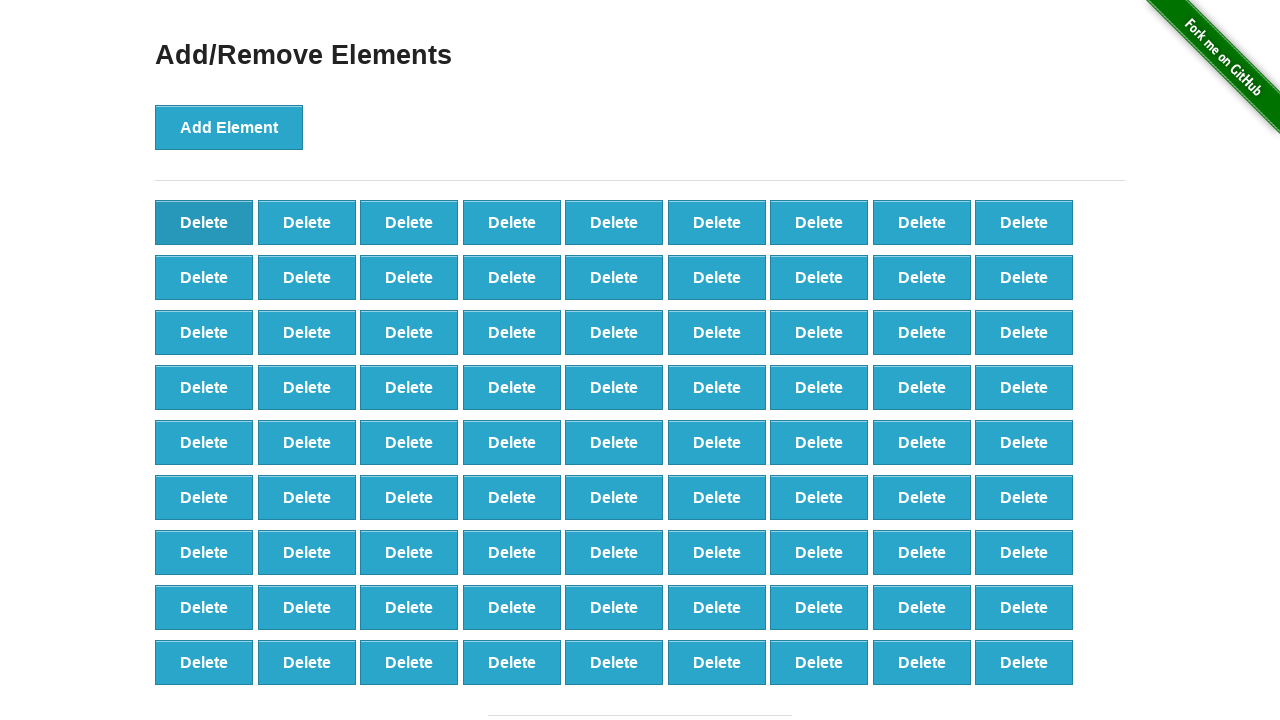

Deleted element (iteration 20/40) at (204, 222) on button[onclick='deleteElement()'] >> nth=0
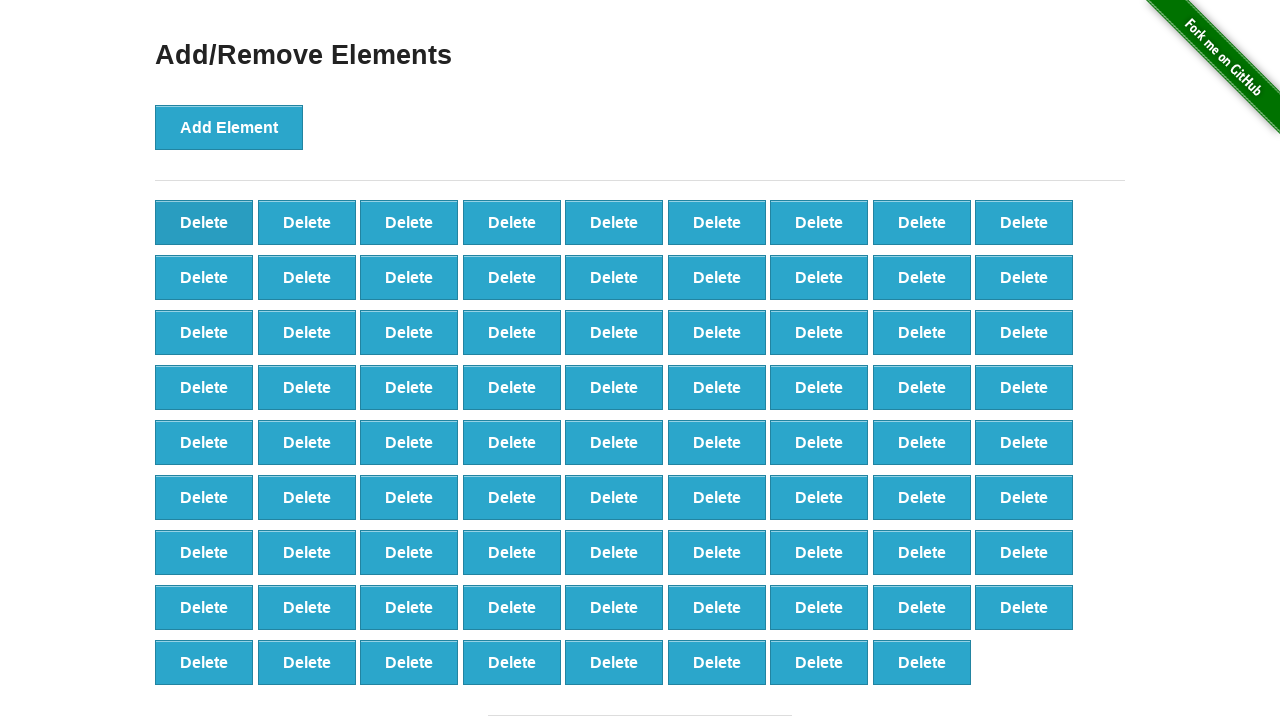

Deleted element (iteration 21/40) at (204, 222) on button[onclick='deleteElement()'] >> nth=0
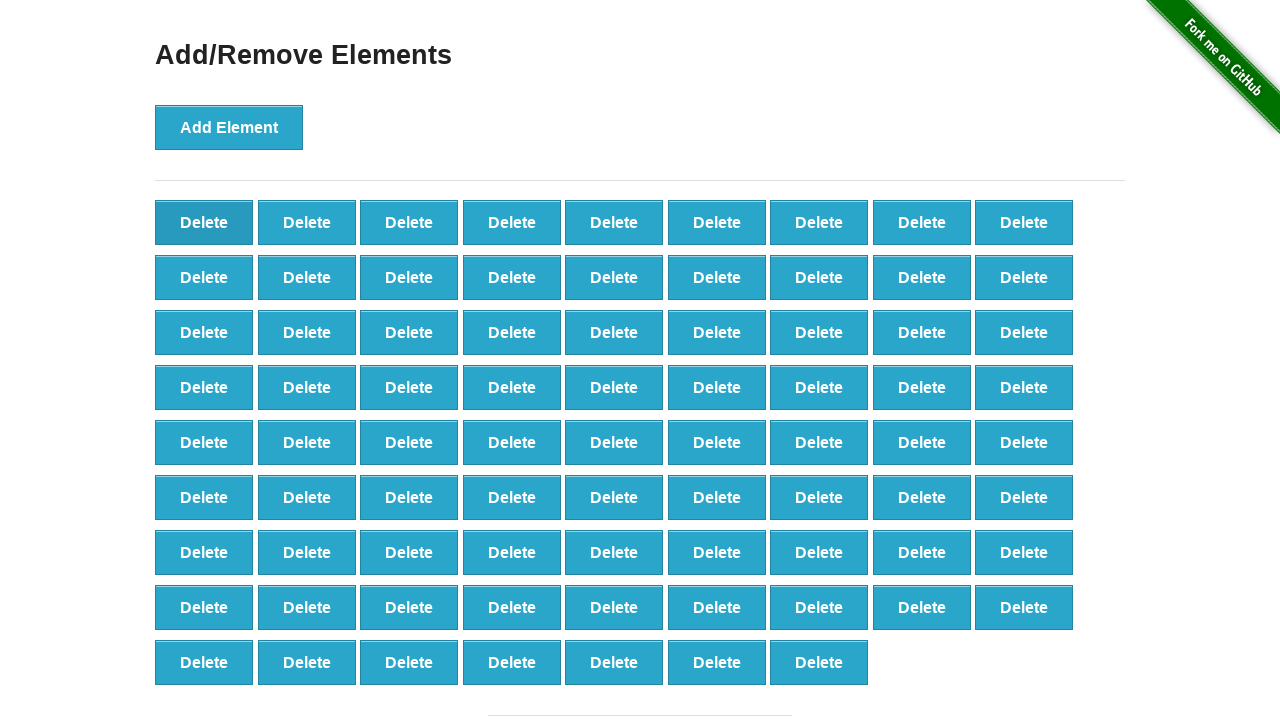

Deleted element (iteration 22/40) at (204, 222) on button[onclick='deleteElement()'] >> nth=0
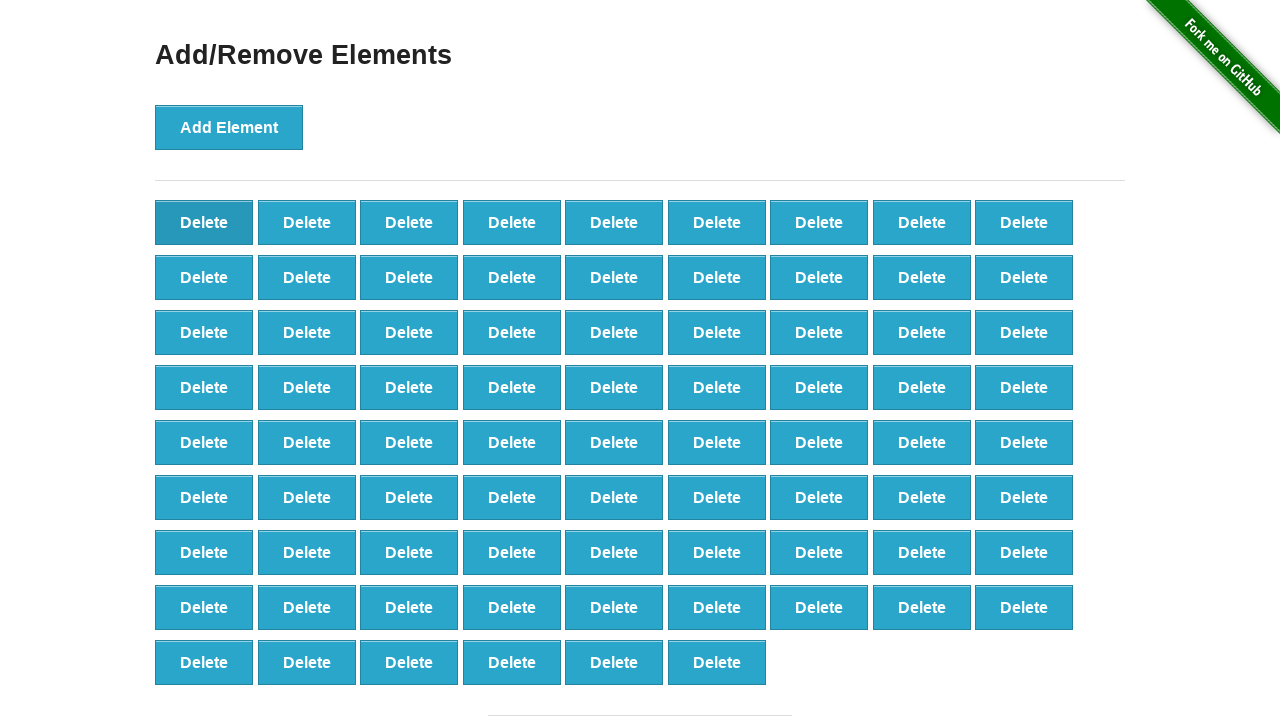

Deleted element (iteration 23/40) at (204, 222) on button[onclick='deleteElement()'] >> nth=0
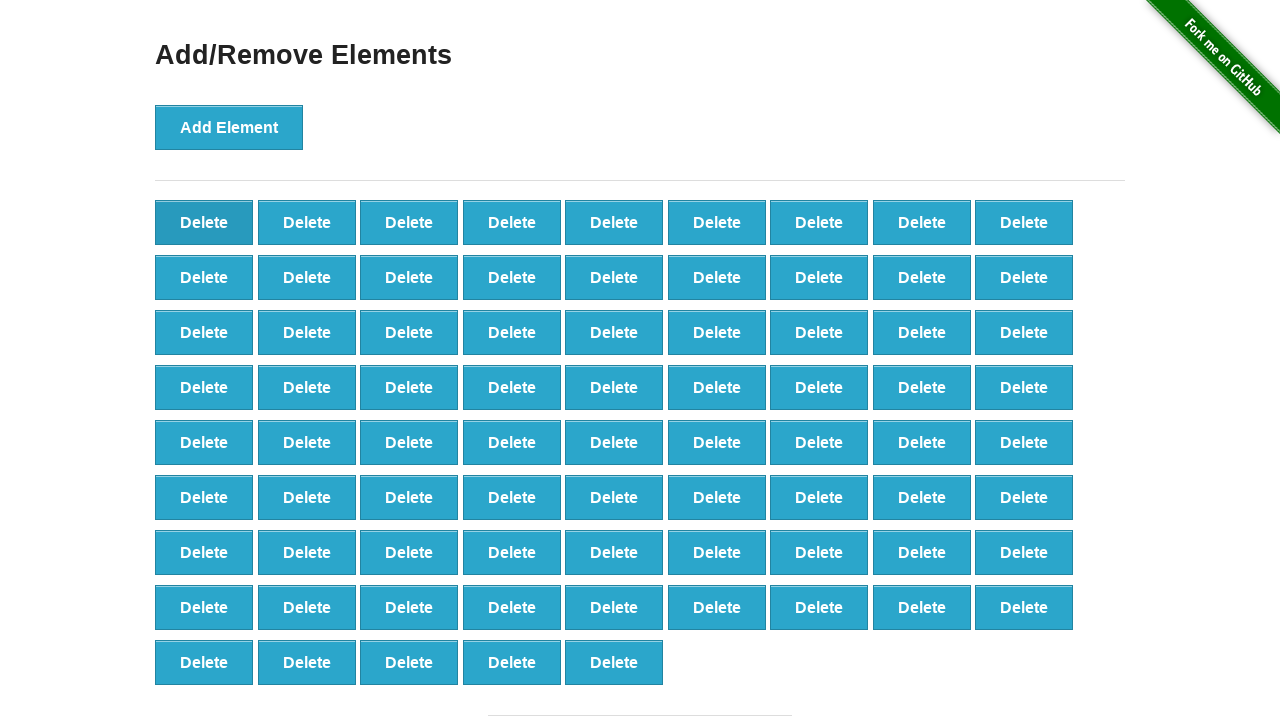

Deleted element (iteration 24/40) at (204, 222) on button[onclick='deleteElement()'] >> nth=0
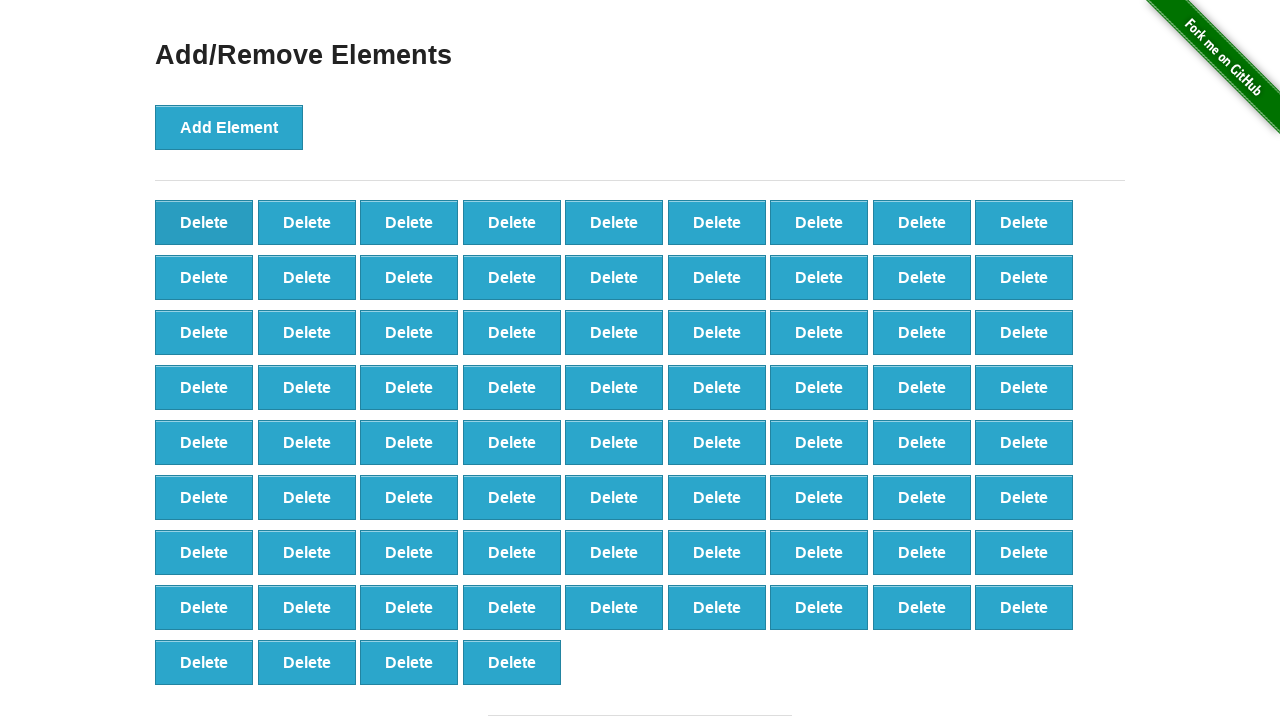

Deleted element (iteration 25/40) at (204, 222) on button[onclick='deleteElement()'] >> nth=0
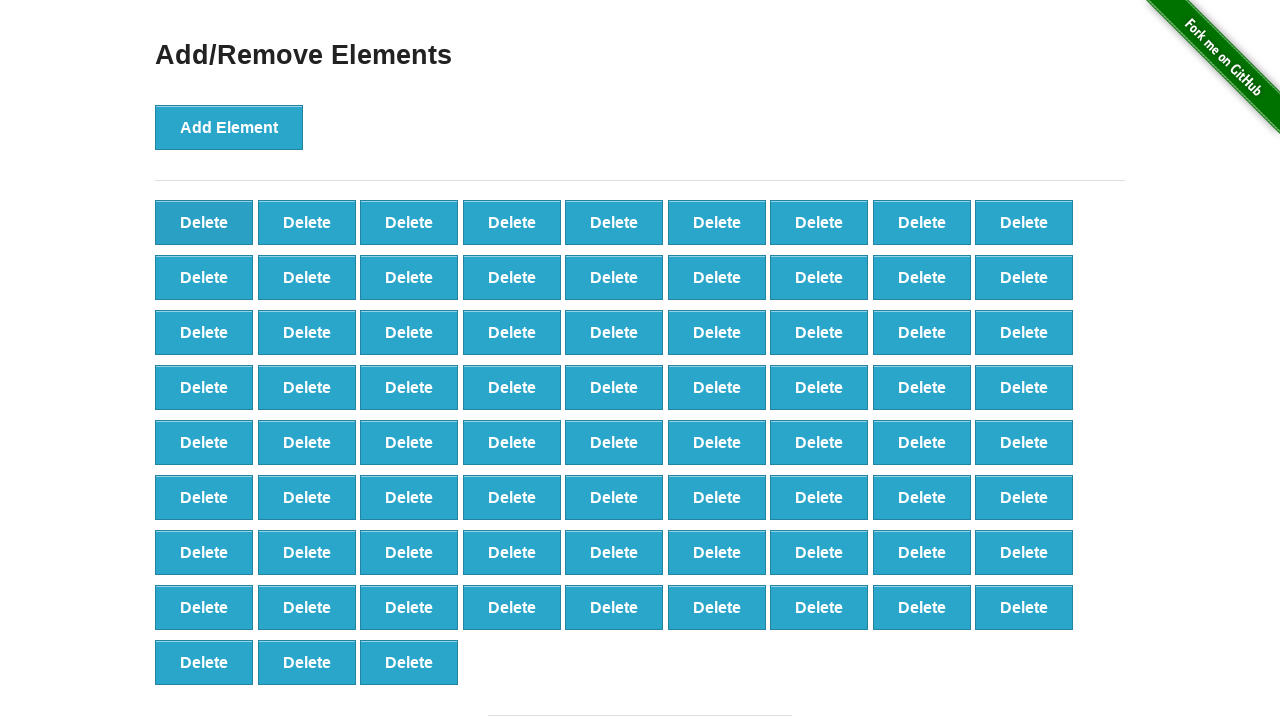

Deleted element (iteration 26/40) at (204, 222) on button[onclick='deleteElement()'] >> nth=0
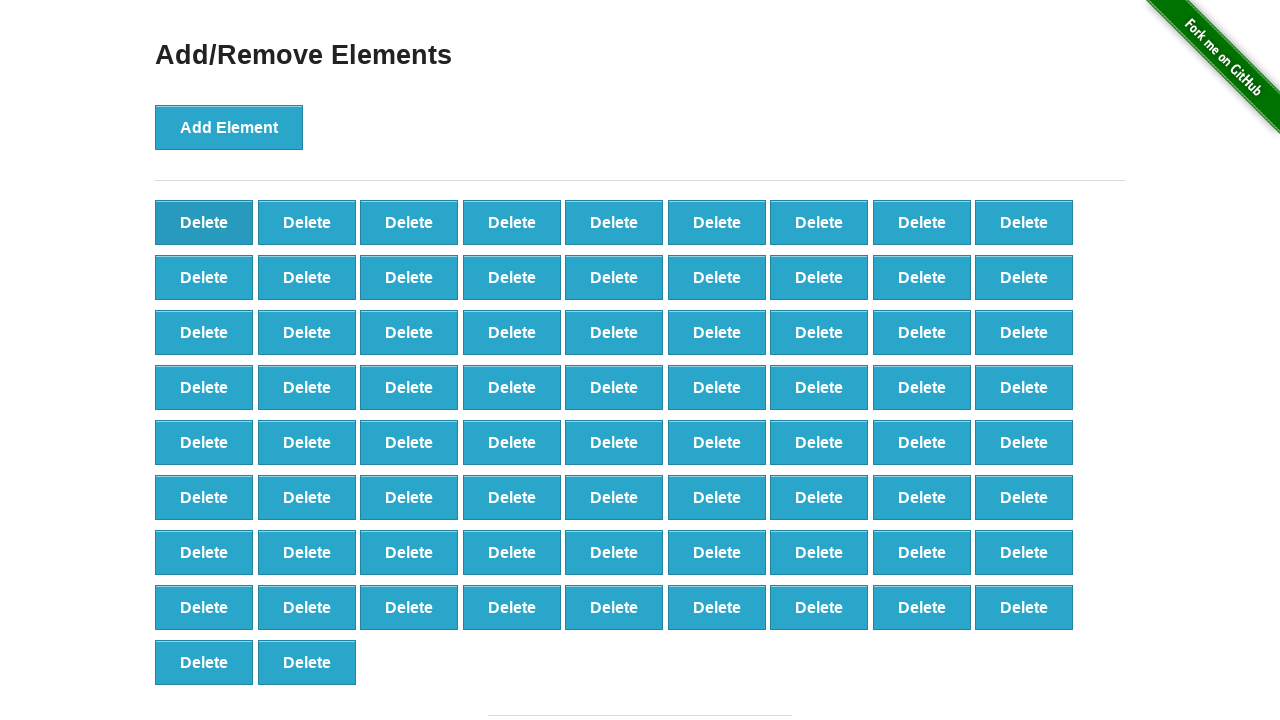

Deleted element (iteration 27/40) at (204, 222) on button[onclick='deleteElement()'] >> nth=0
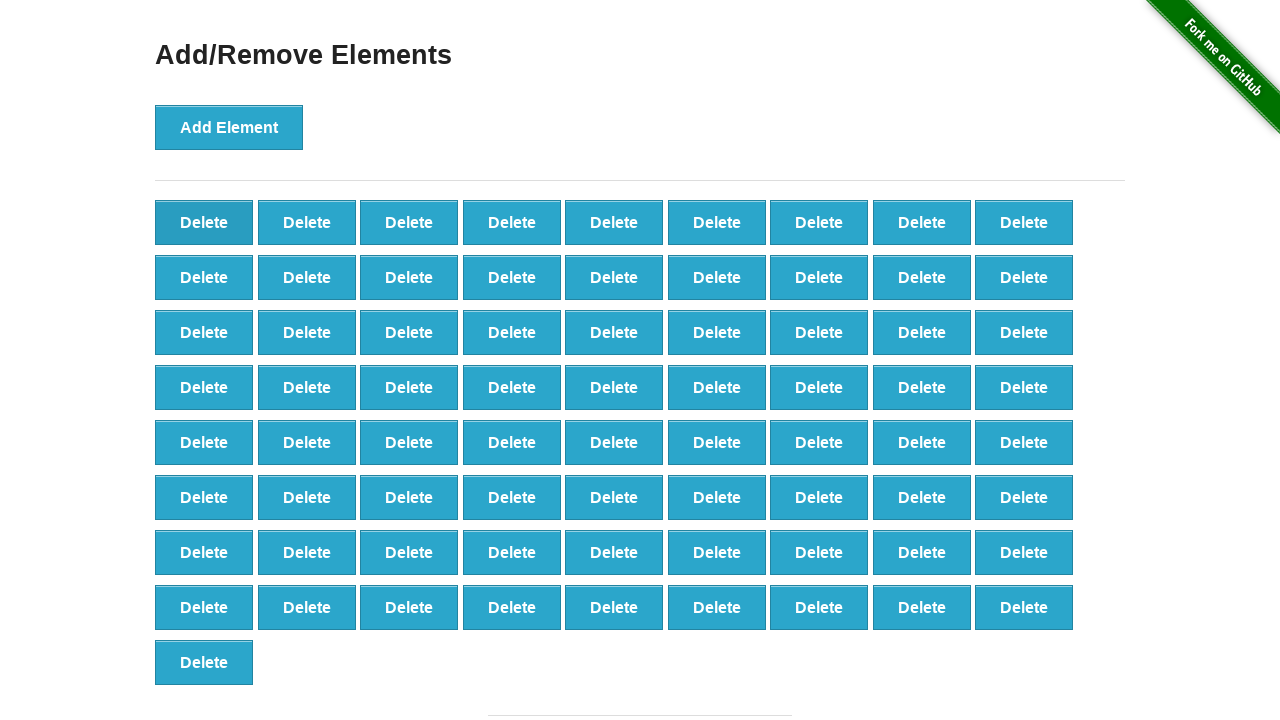

Deleted element (iteration 28/40) at (204, 222) on button[onclick='deleteElement()'] >> nth=0
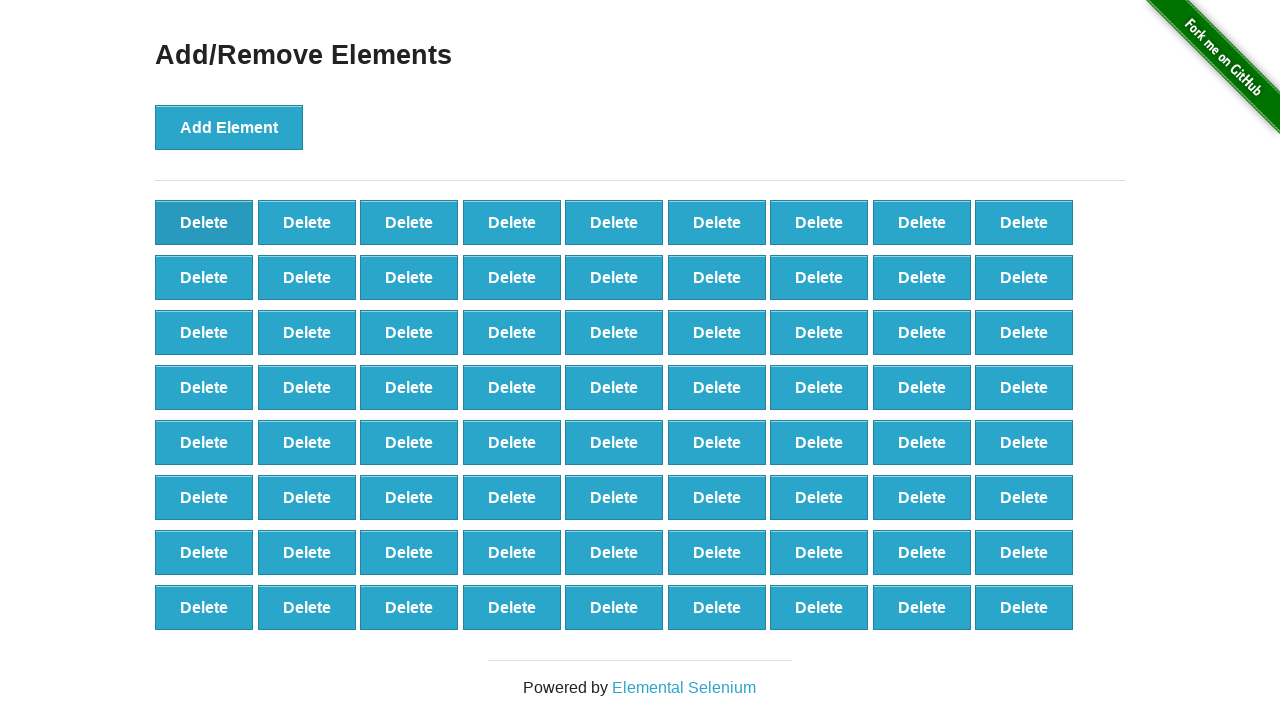

Deleted element (iteration 29/40) at (204, 222) on button[onclick='deleteElement()'] >> nth=0
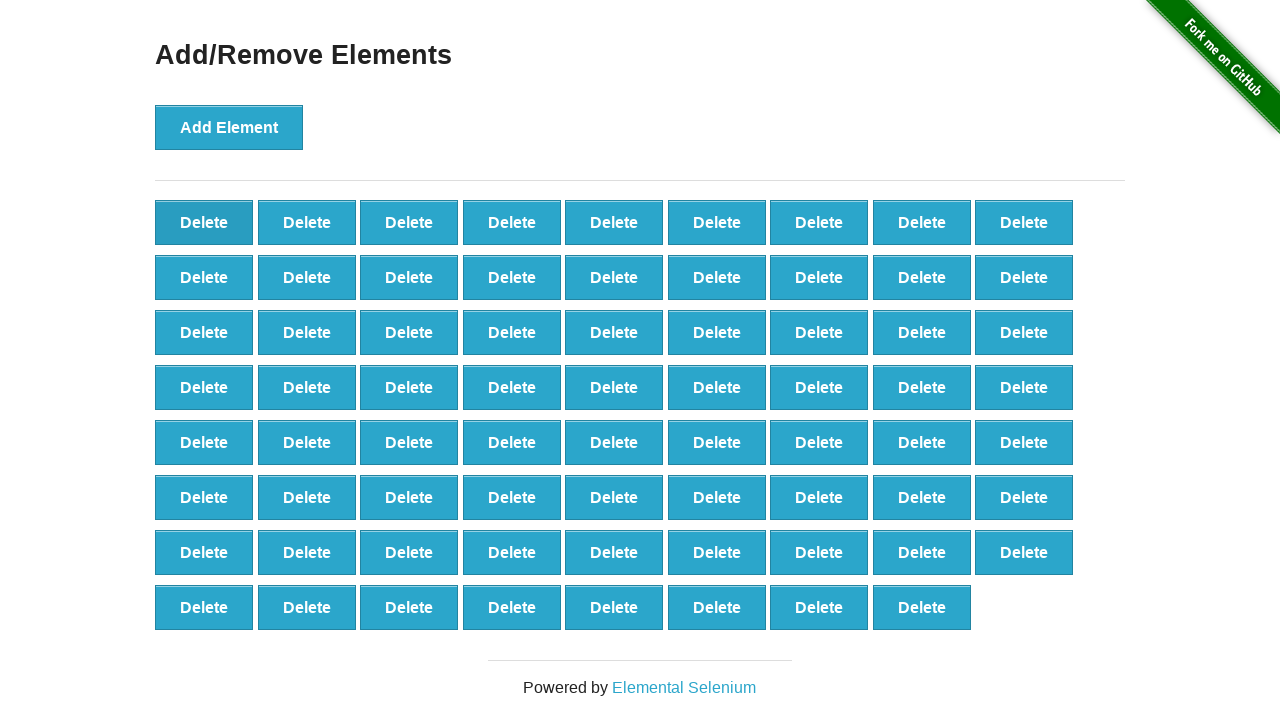

Deleted element (iteration 30/40) at (204, 222) on button[onclick='deleteElement()'] >> nth=0
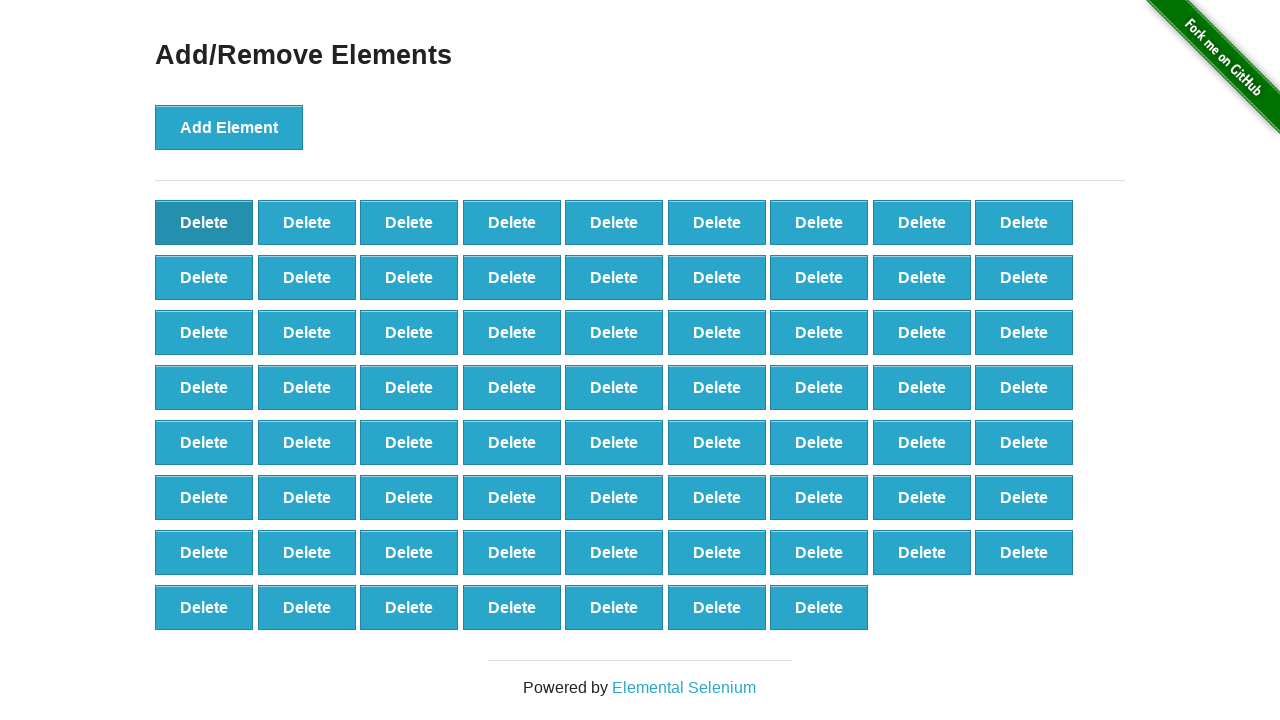

Deleted element (iteration 31/40) at (204, 222) on button[onclick='deleteElement()'] >> nth=0
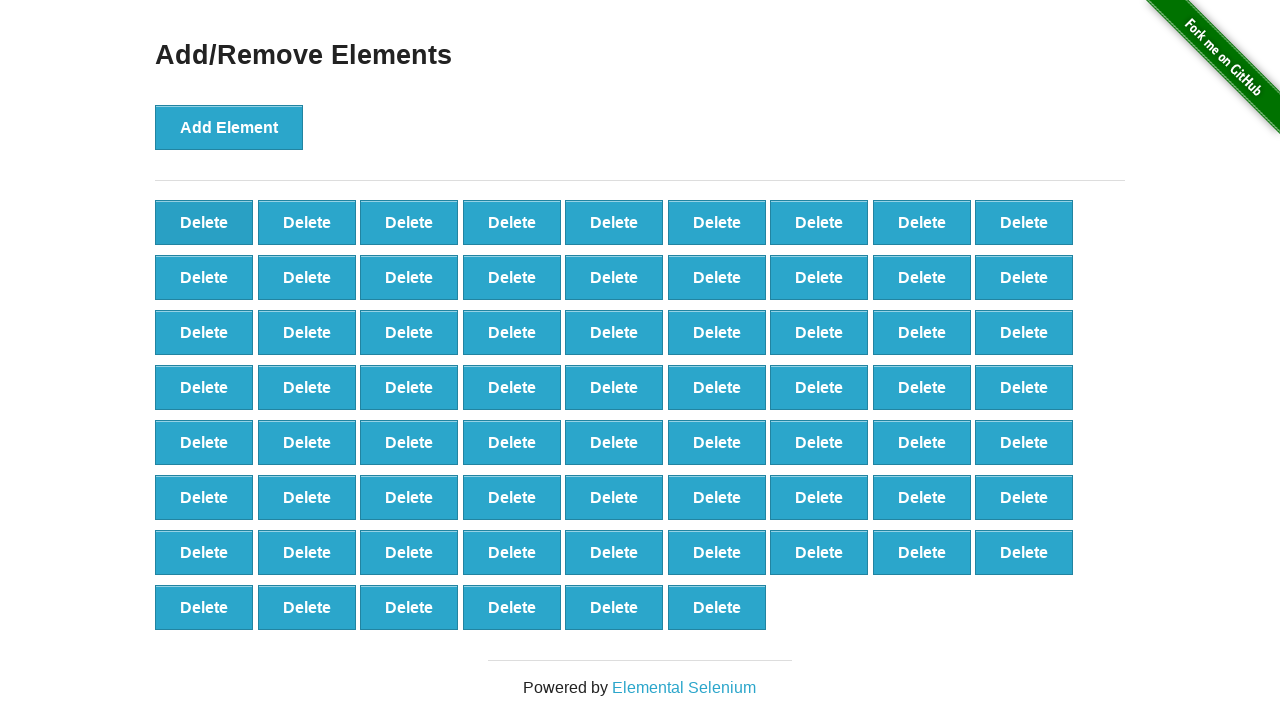

Deleted element (iteration 32/40) at (204, 222) on button[onclick='deleteElement()'] >> nth=0
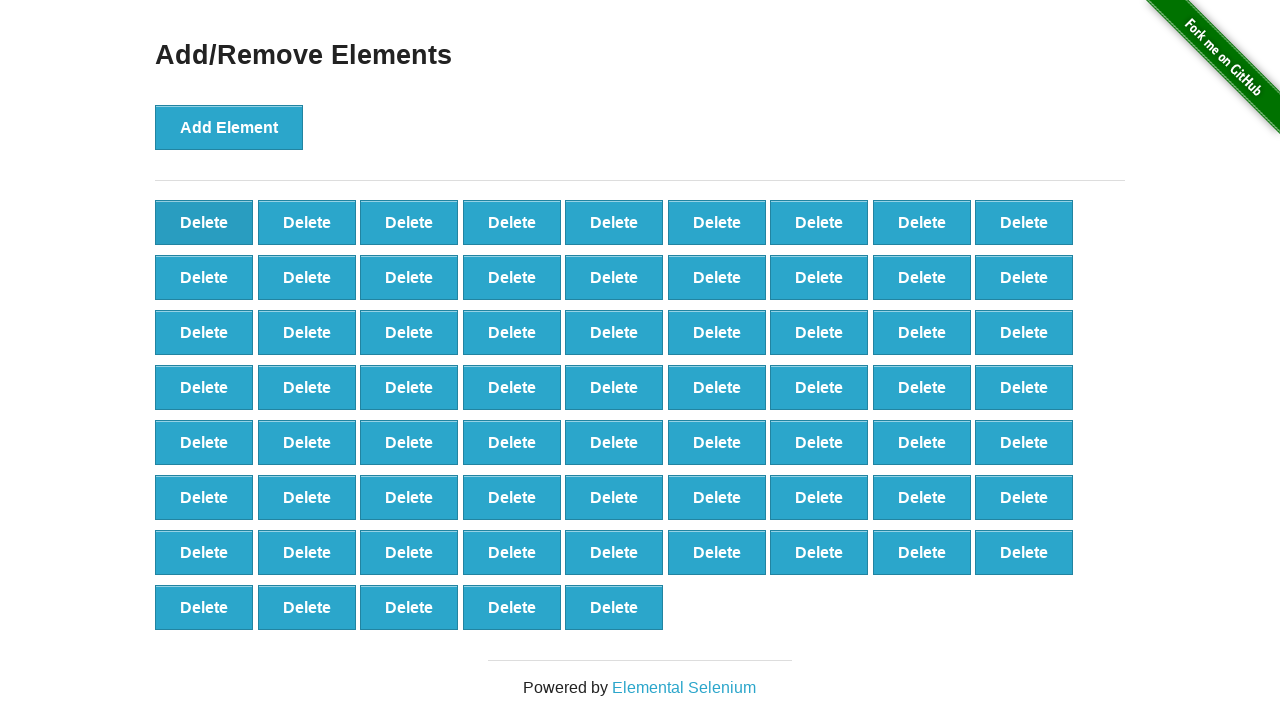

Deleted element (iteration 33/40) at (204, 222) on button[onclick='deleteElement()'] >> nth=0
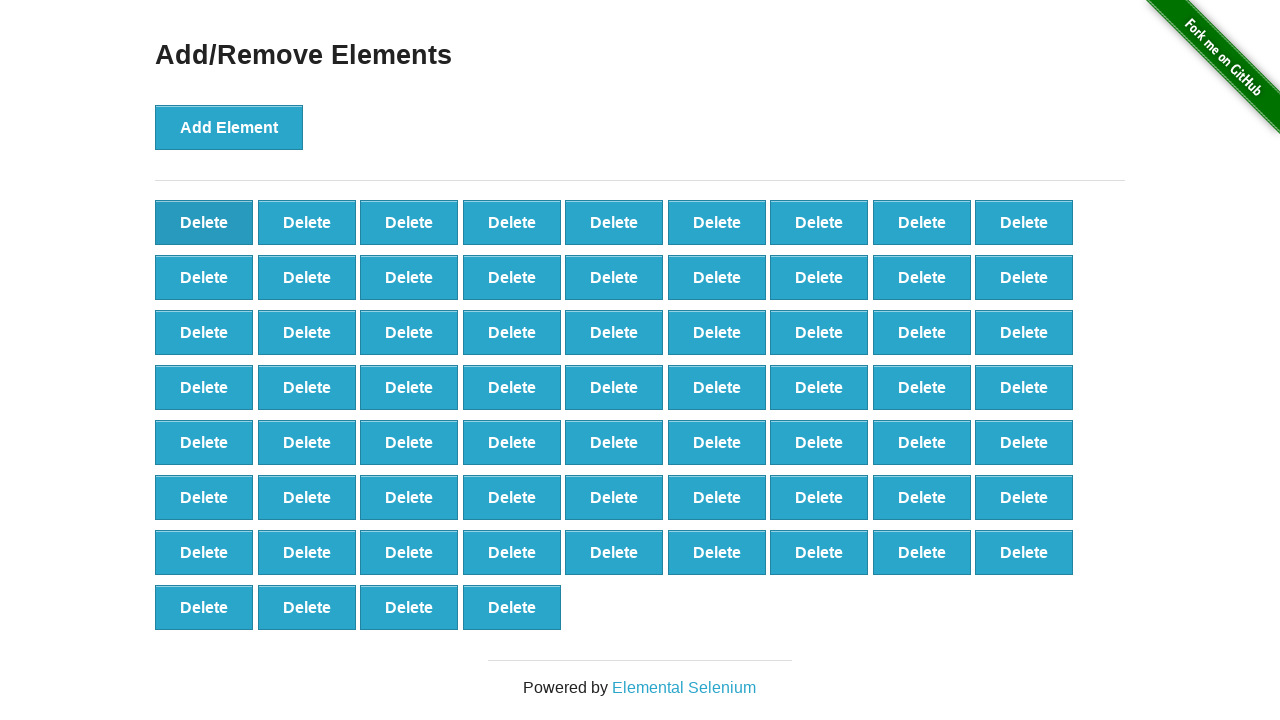

Deleted element (iteration 34/40) at (204, 222) on button[onclick='deleteElement()'] >> nth=0
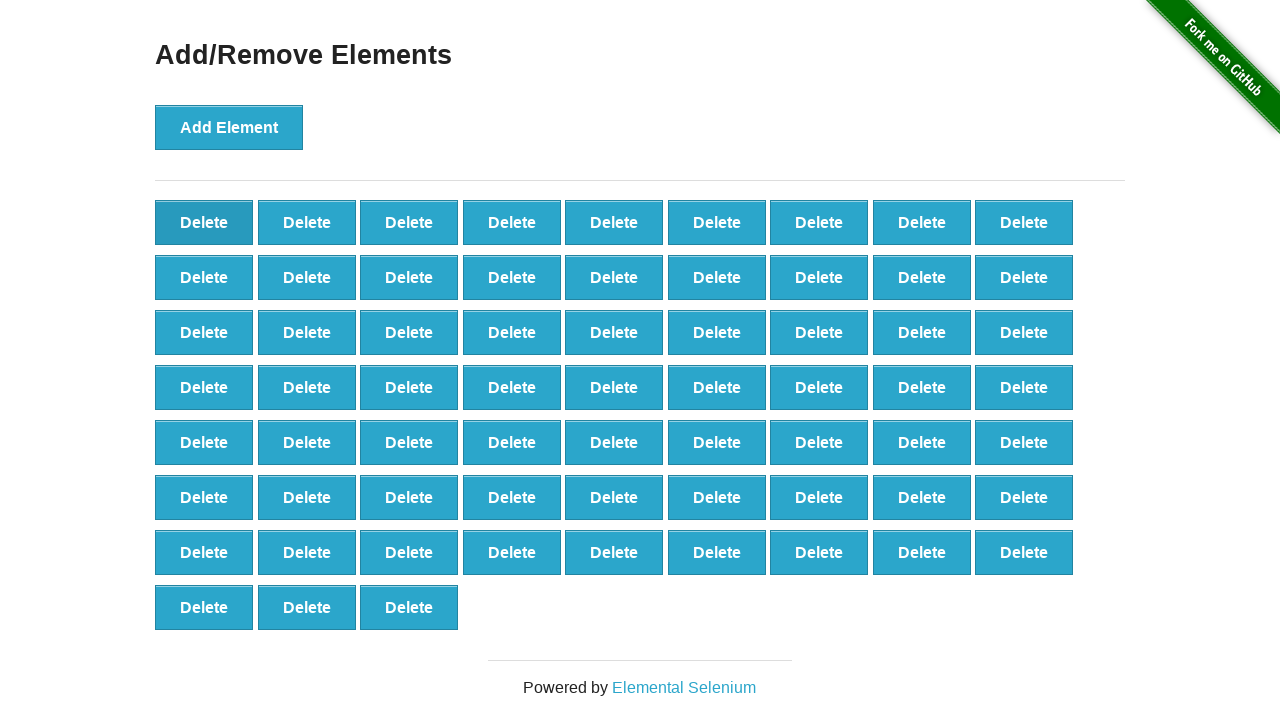

Deleted element (iteration 35/40) at (204, 222) on button[onclick='deleteElement()'] >> nth=0
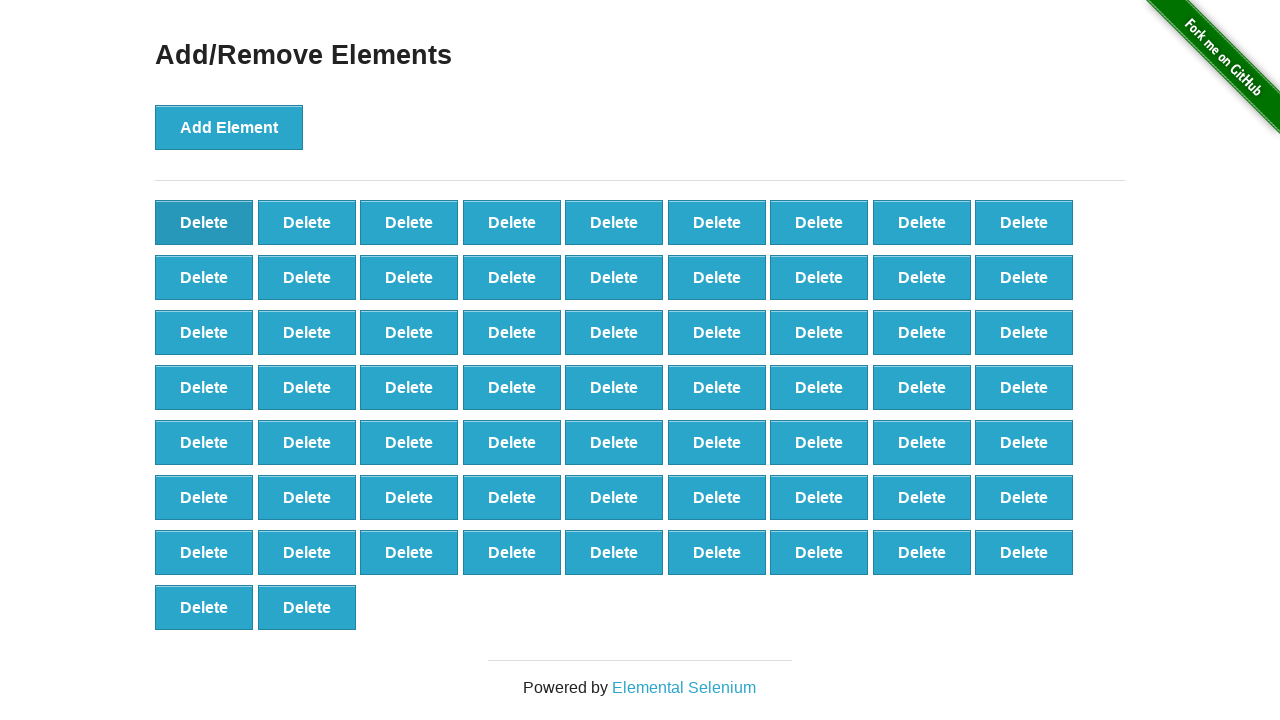

Deleted element (iteration 36/40) at (204, 222) on button[onclick='deleteElement()'] >> nth=0
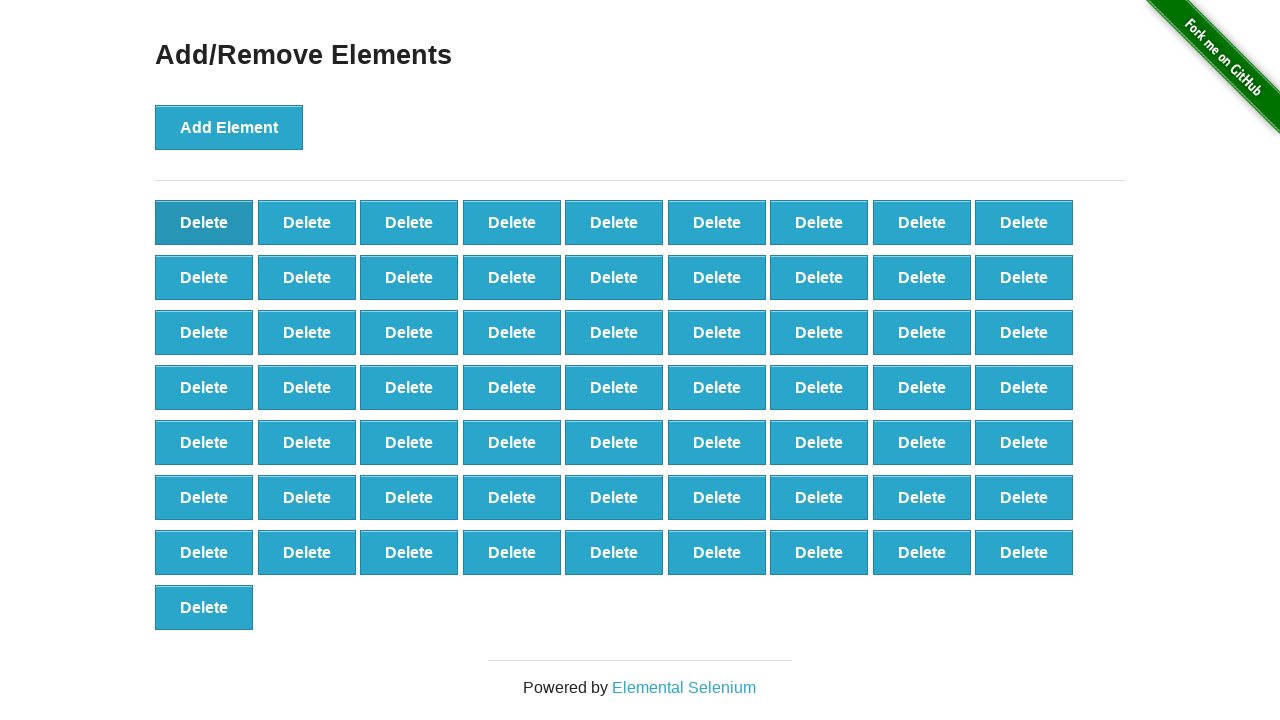

Deleted element (iteration 37/40) at (204, 222) on button[onclick='deleteElement()'] >> nth=0
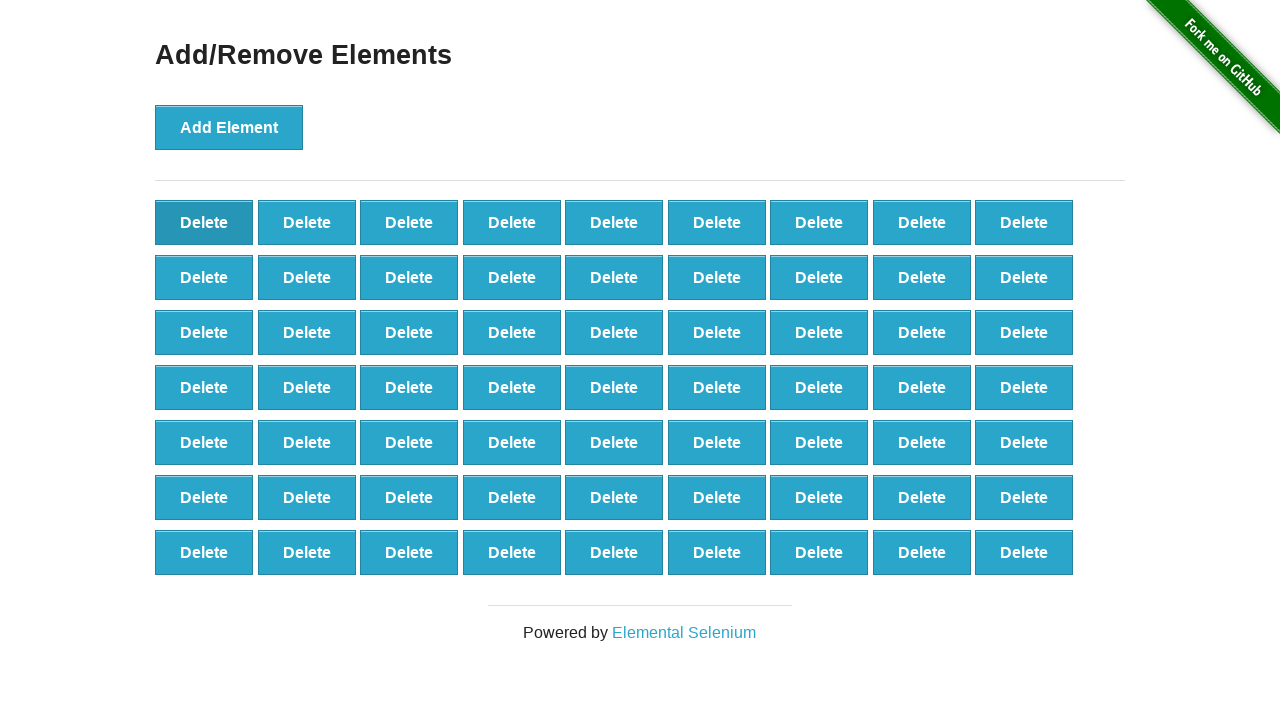

Deleted element (iteration 38/40) at (204, 222) on button[onclick='deleteElement()'] >> nth=0
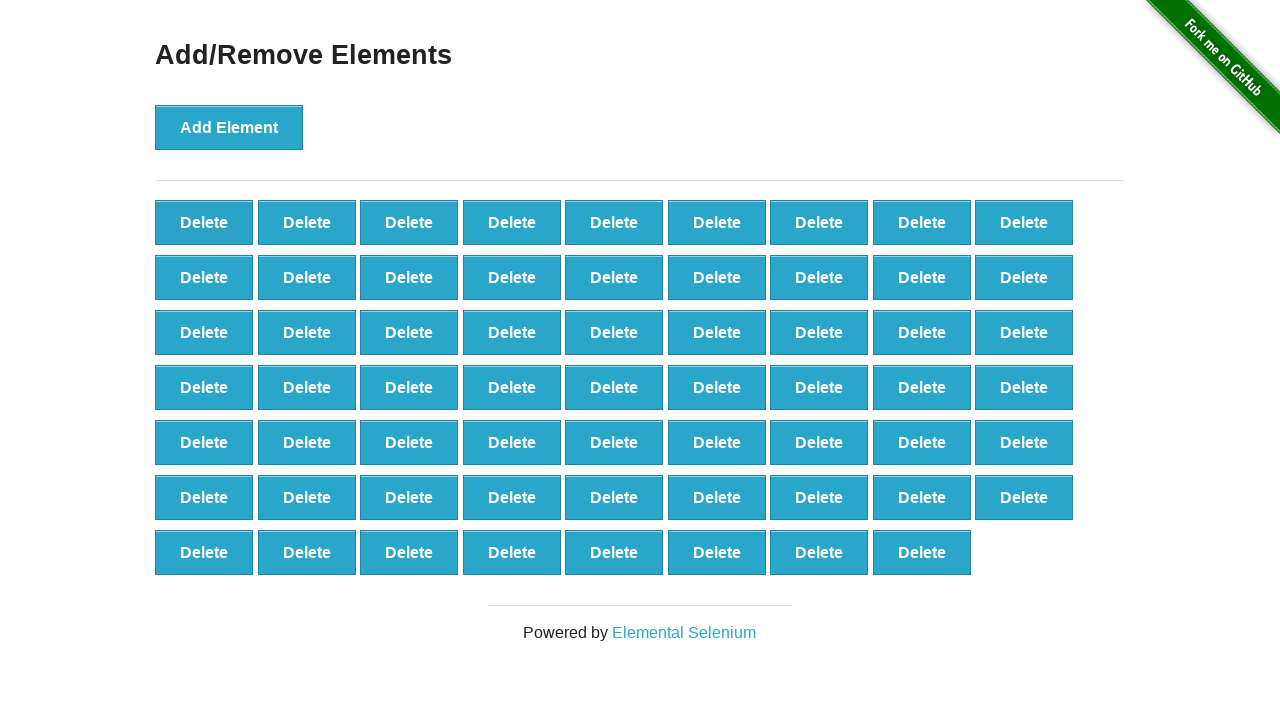

Deleted element (iteration 39/40) at (204, 222) on button[onclick='deleteElement()'] >> nth=0
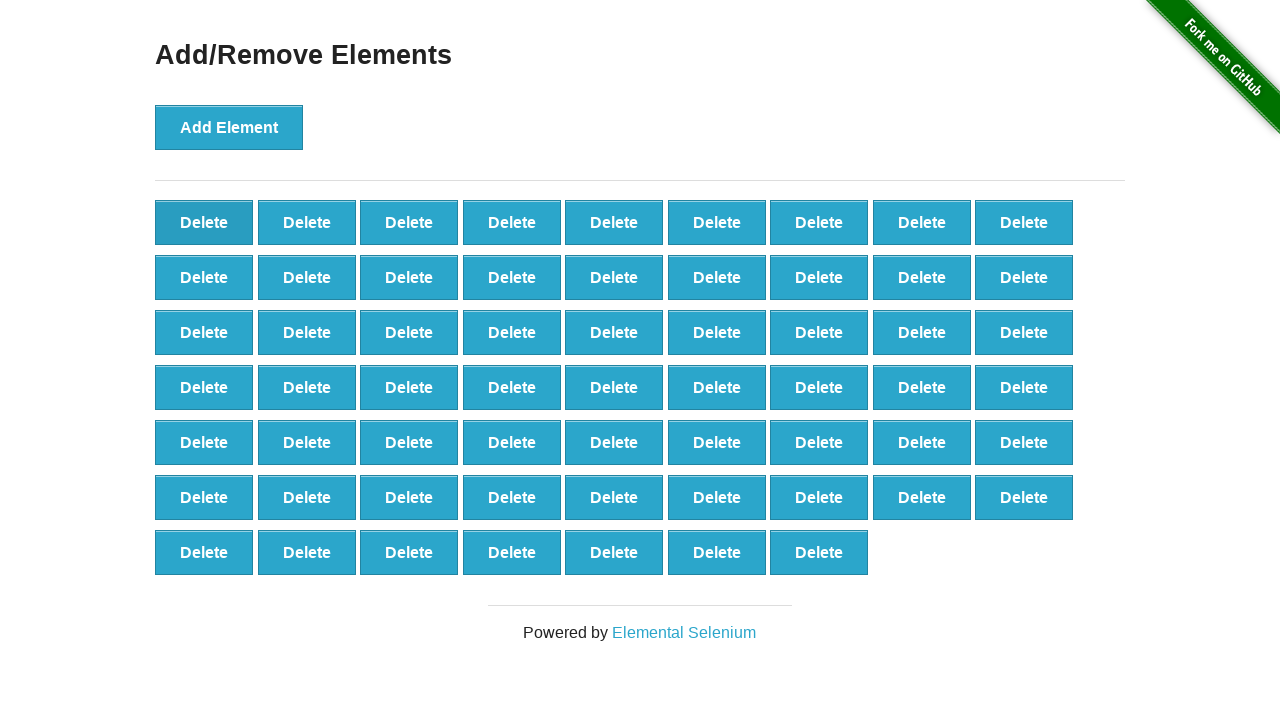

Deleted element (iteration 40/40) at (204, 222) on button[onclick='deleteElement()'] >> nth=0
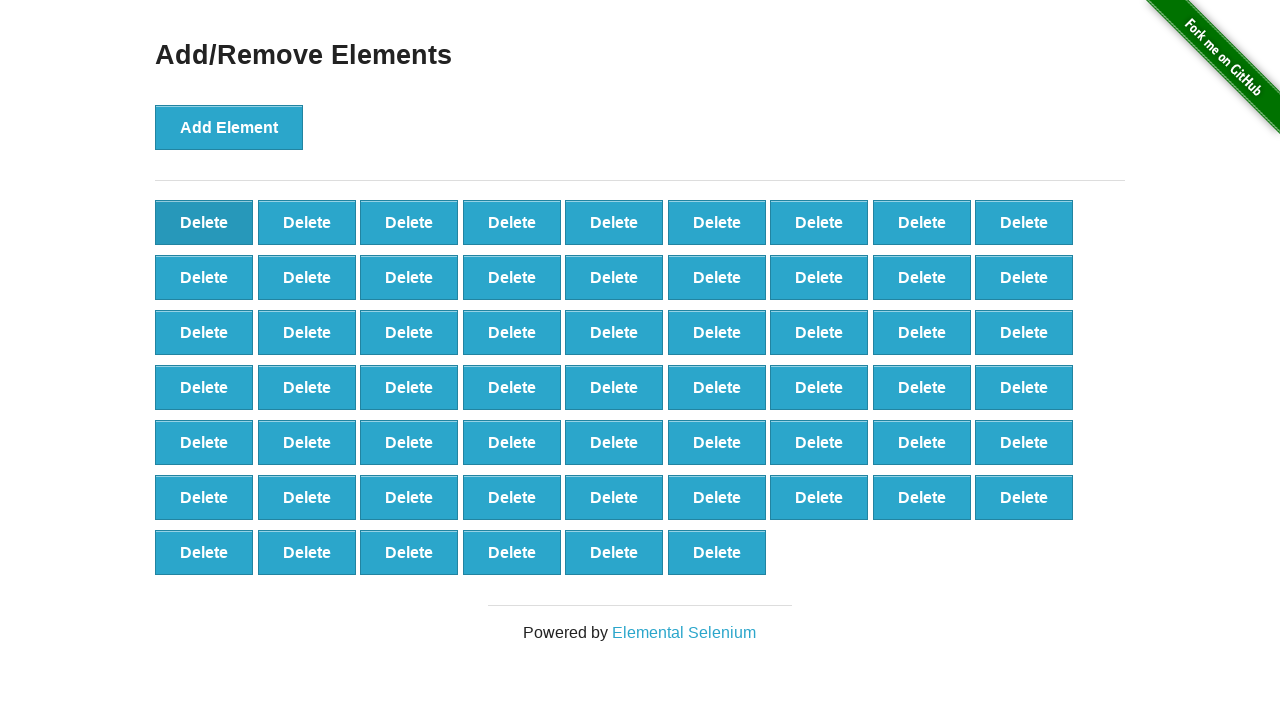

Retrieved final count of delete buttons: 60
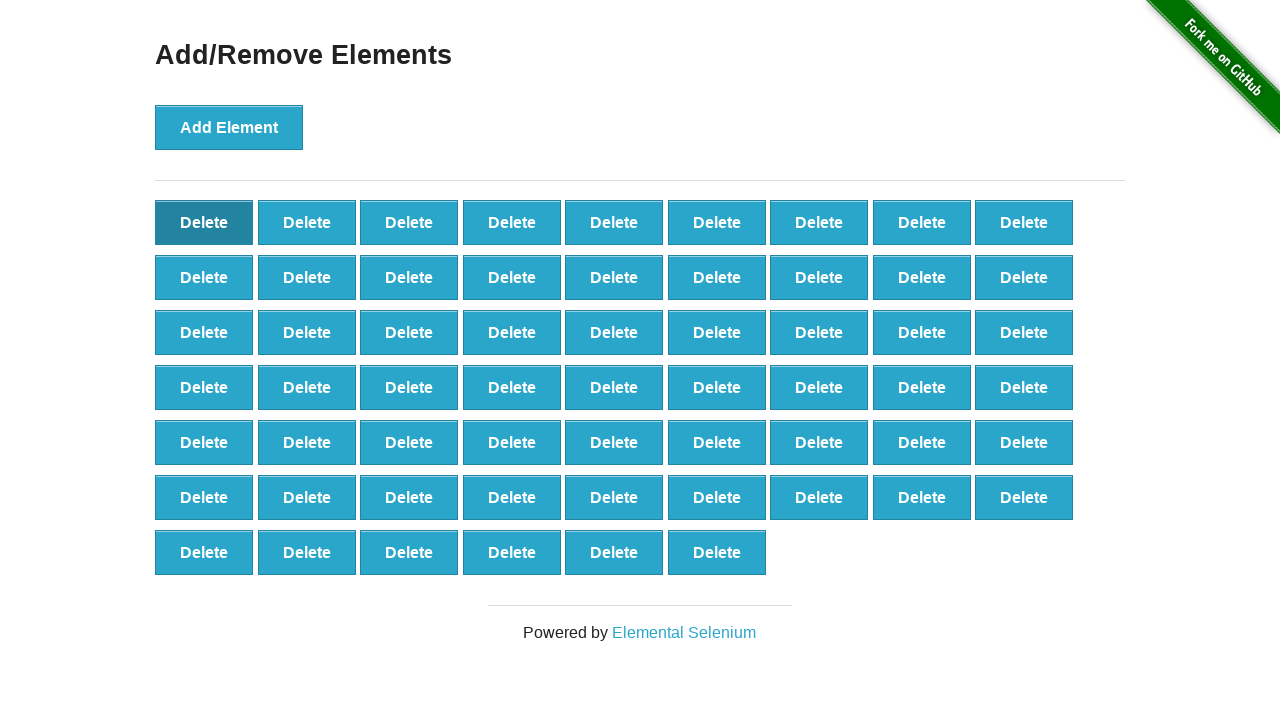

Assertion passed: 60 buttons remaining equals expected 60
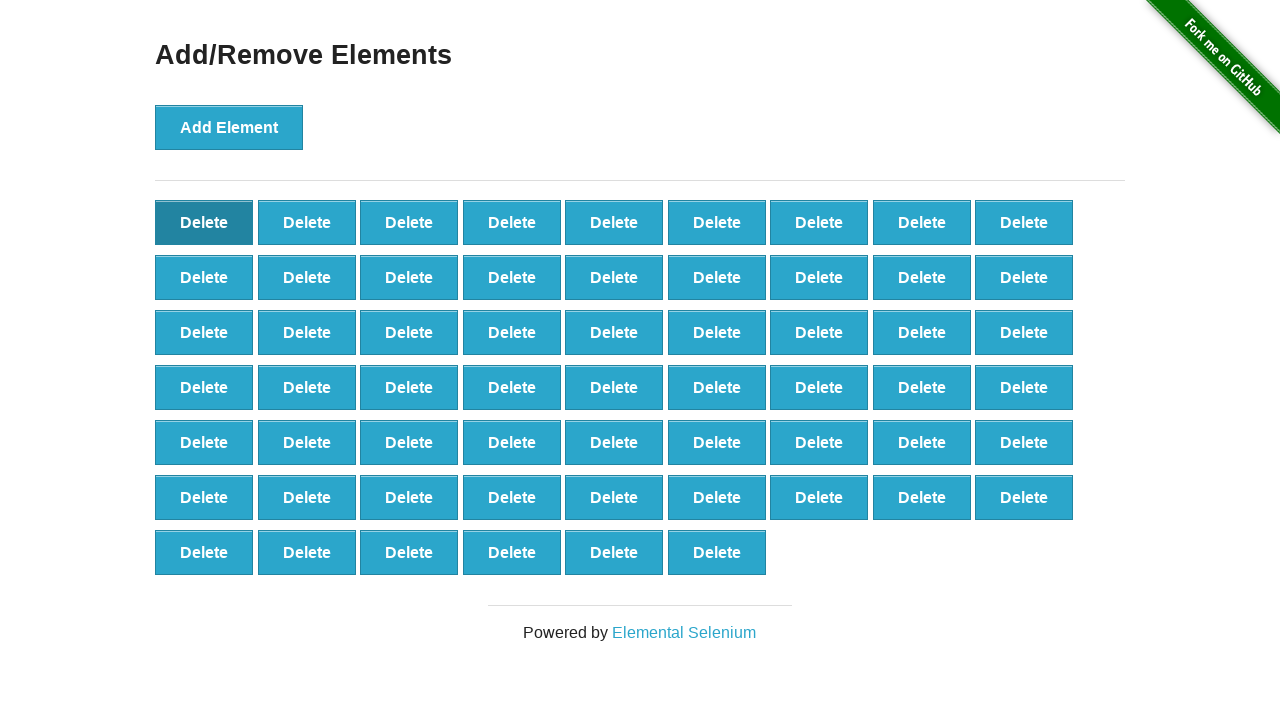

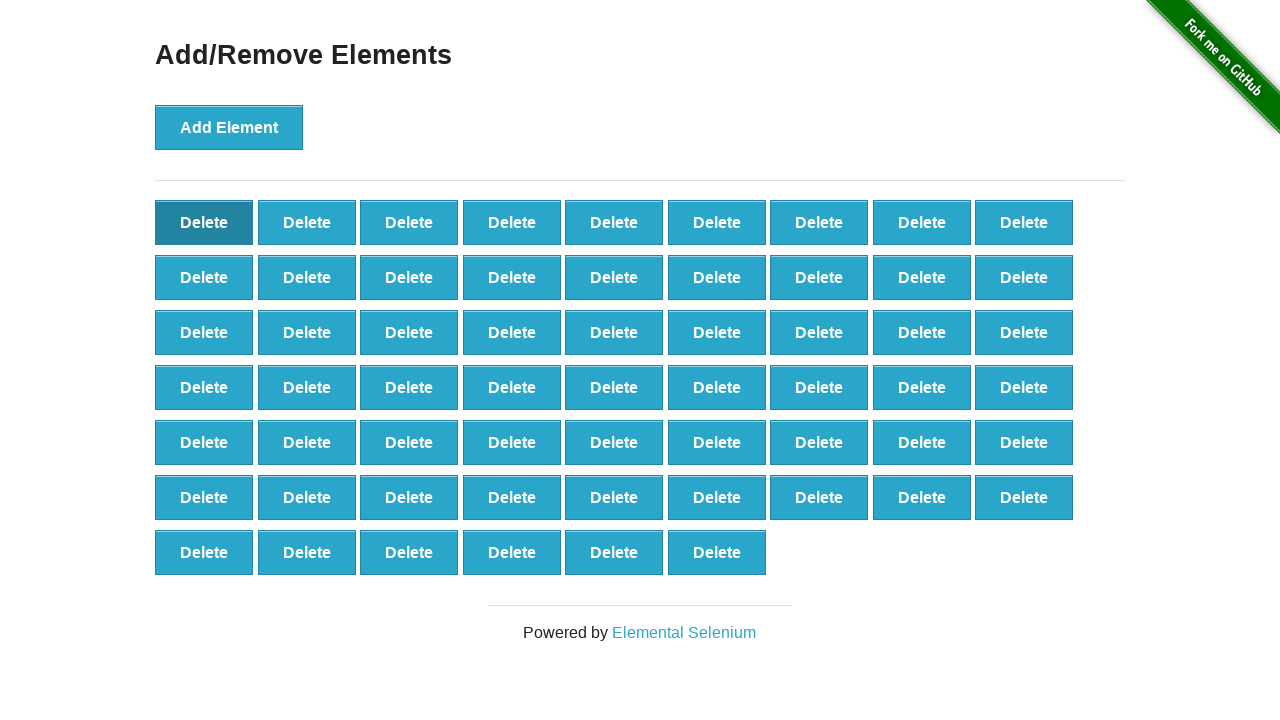